Tests filling a large form by entering text into all text input fields and submitting the form by clicking the submit button.

Starting URL: http://suninjuly.github.io/huge_form.html

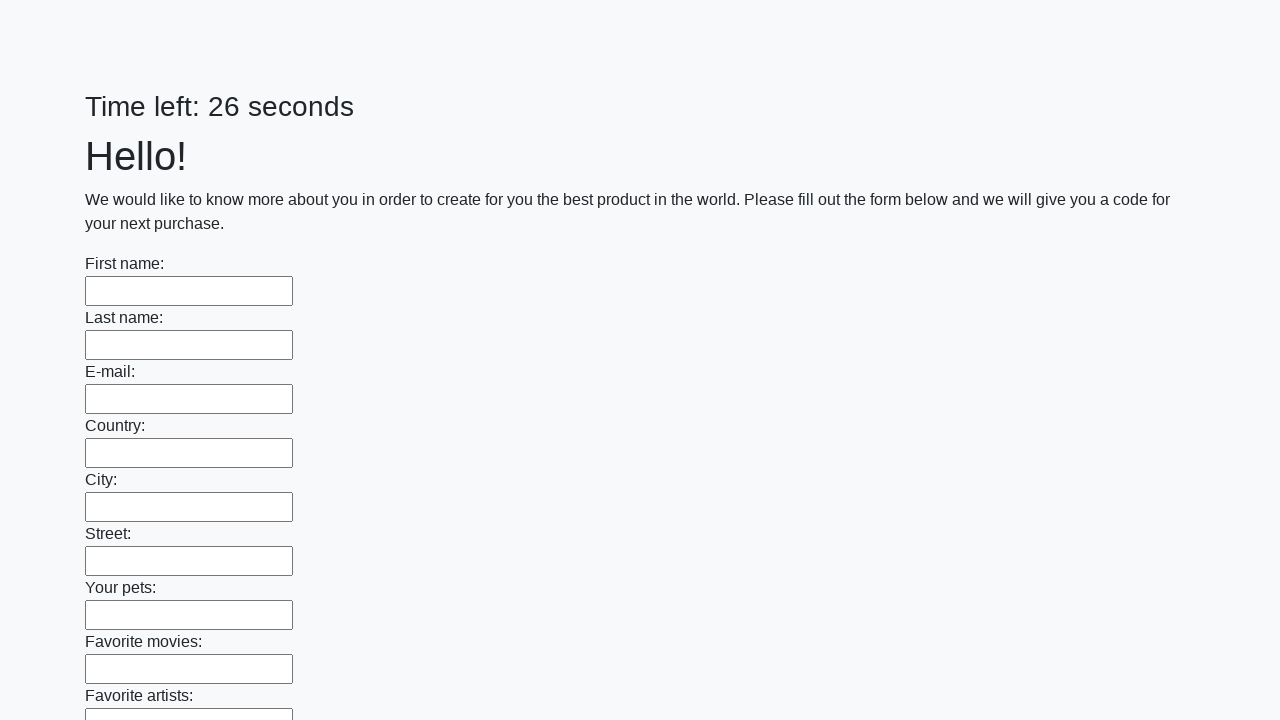

Located all text input fields on the form
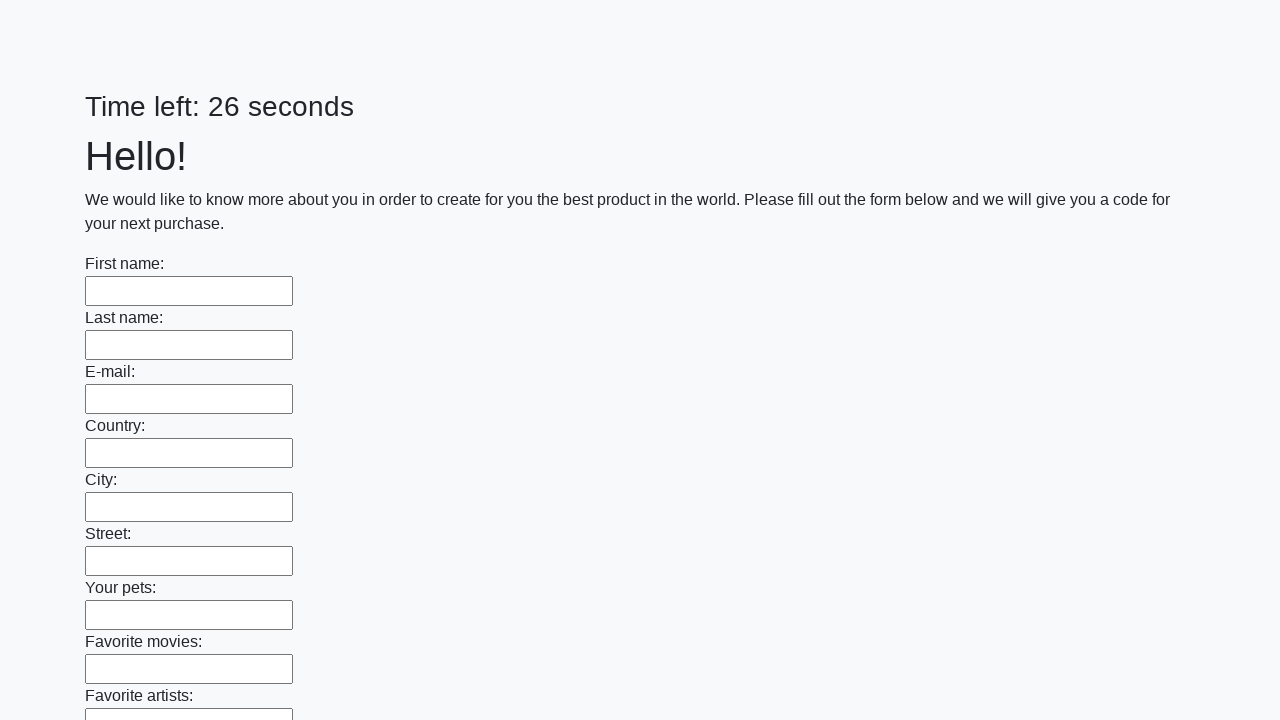

Filled a text input field with 'Hellow world!' on input[type=text] >> nth=0
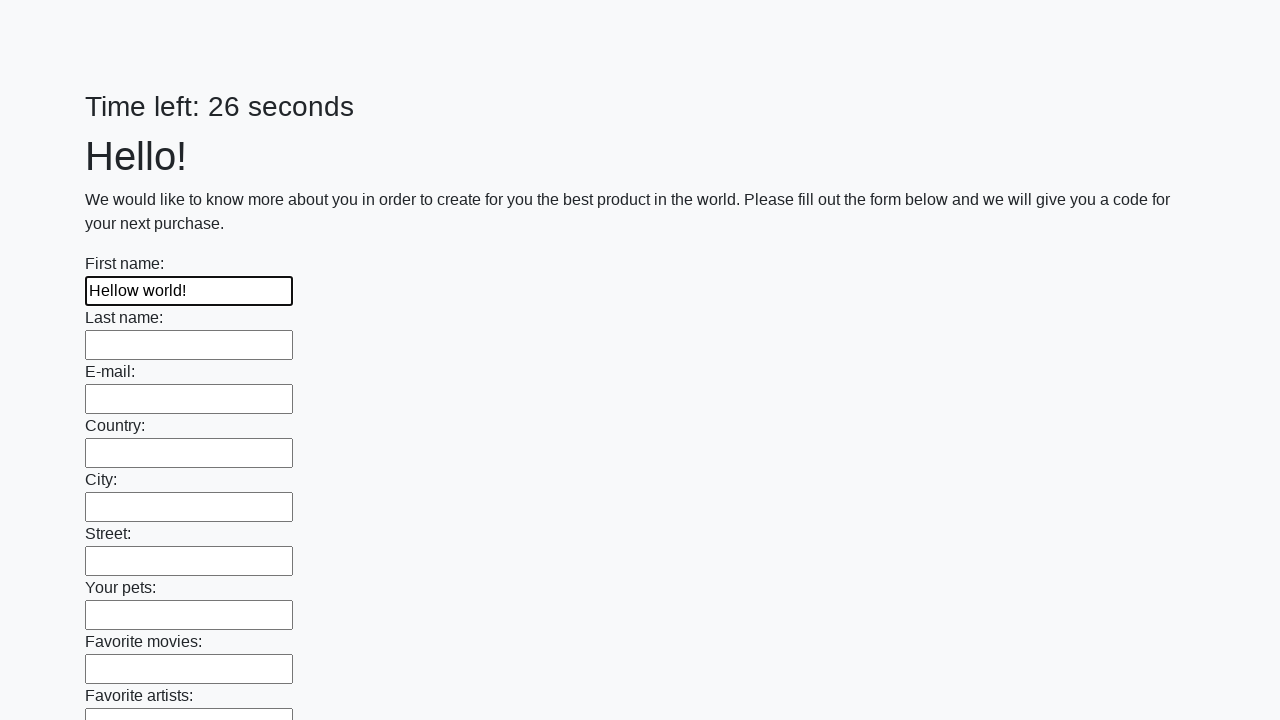

Filled a text input field with 'Hellow world!' on input[type=text] >> nth=1
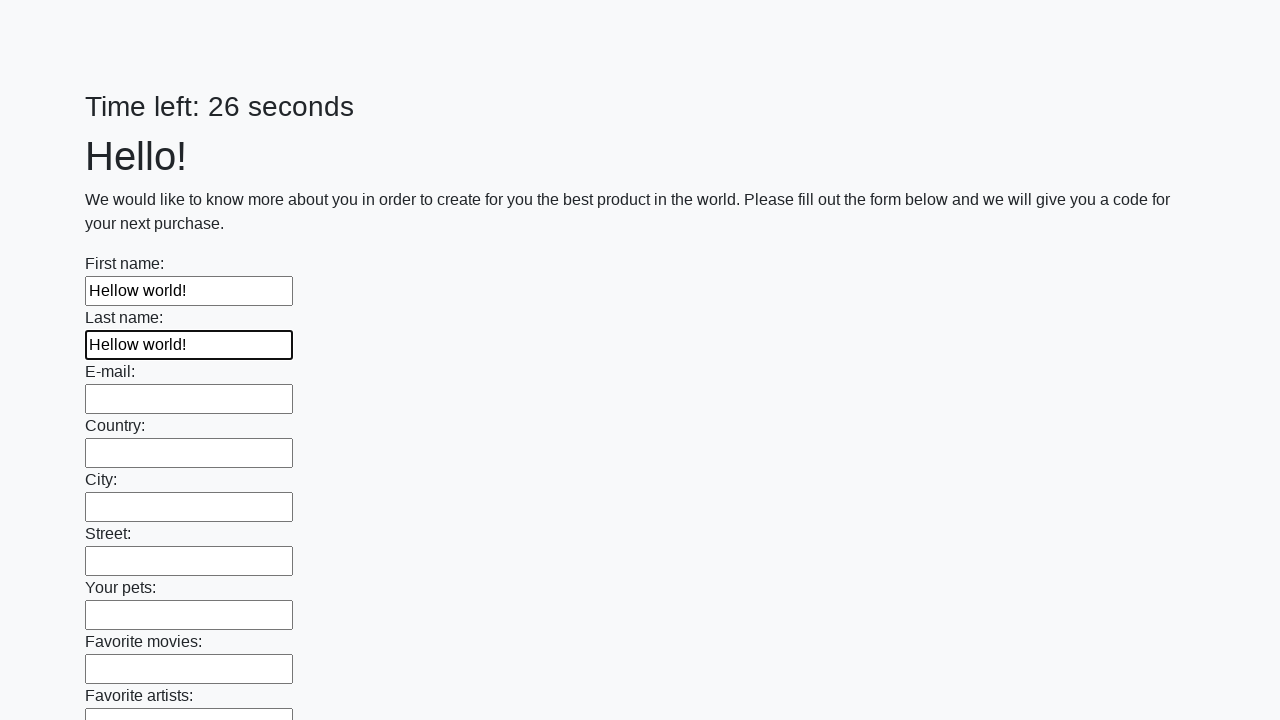

Filled a text input field with 'Hellow world!' on input[type=text] >> nth=2
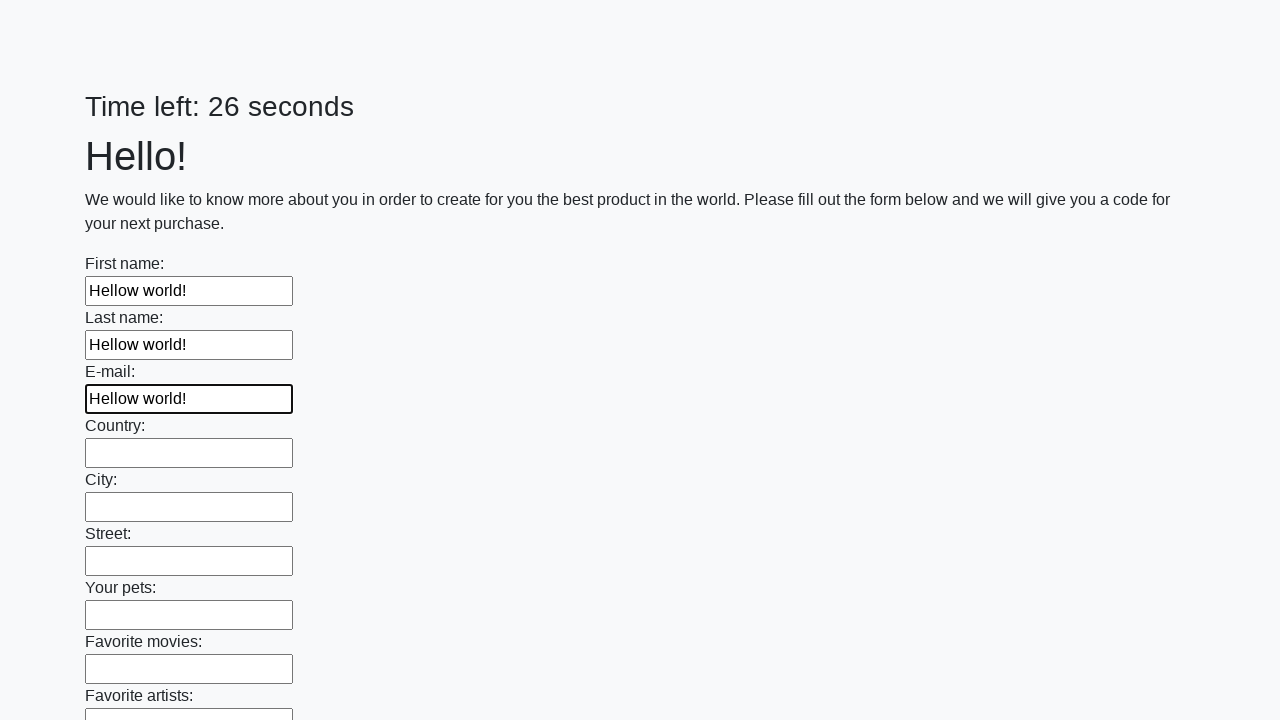

Filled a text input field with 'Hellow world!' on input[type=text] >> nth=3
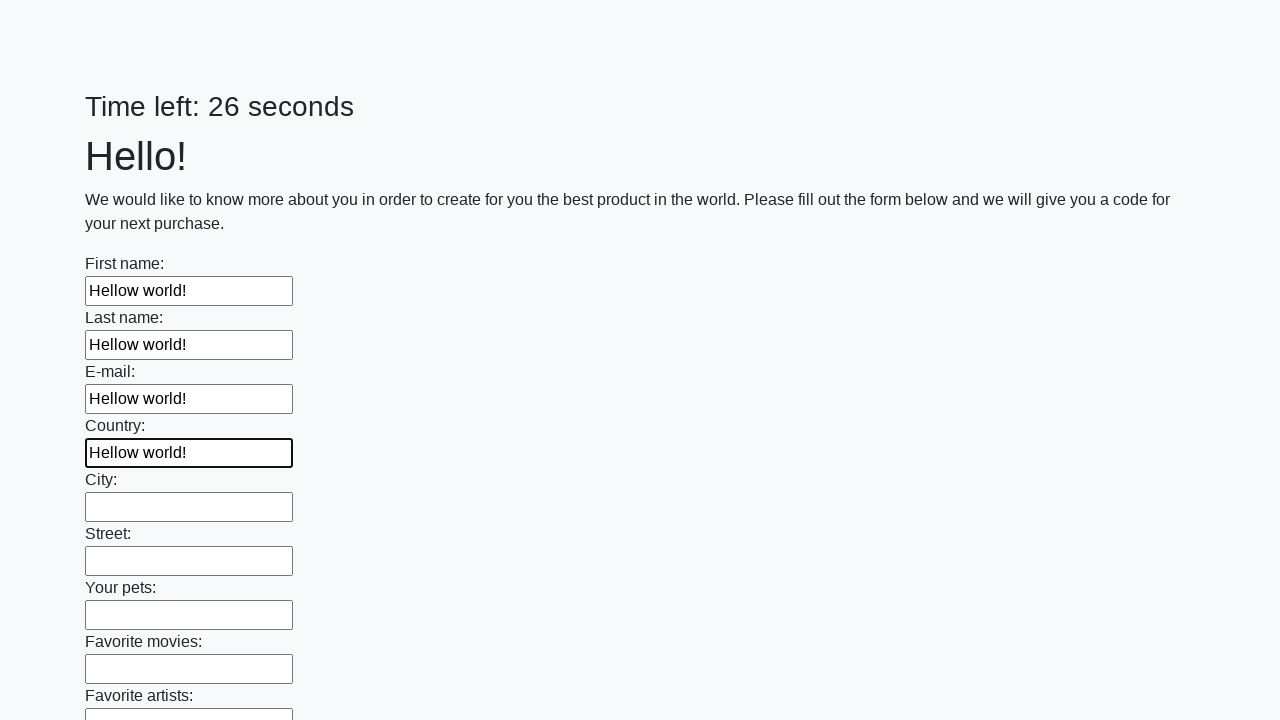

Filled a text input field with 'Hellow world!' on input[type=text] >> nth=4
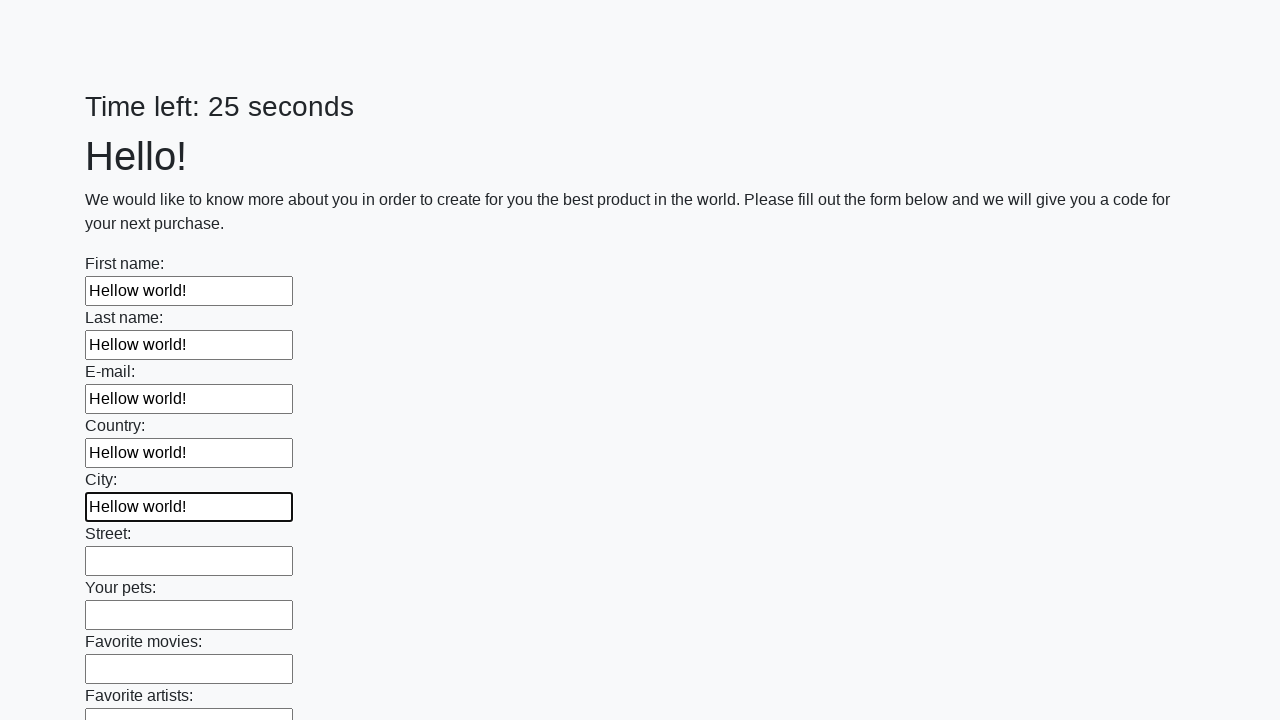

Filled a text input field with 'Hellow world!' on input[type=text] >> nth=5
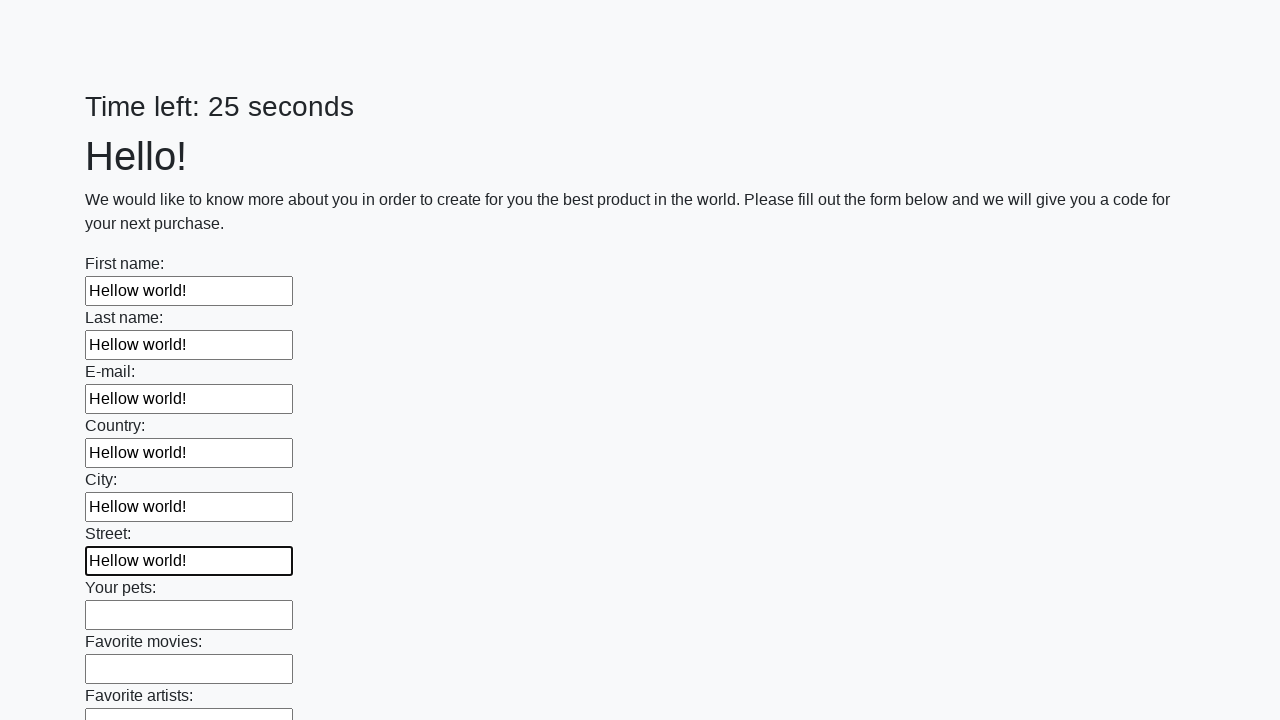

Filled a text input field with 'Hellow world!' on input[type=text] >> nth=6
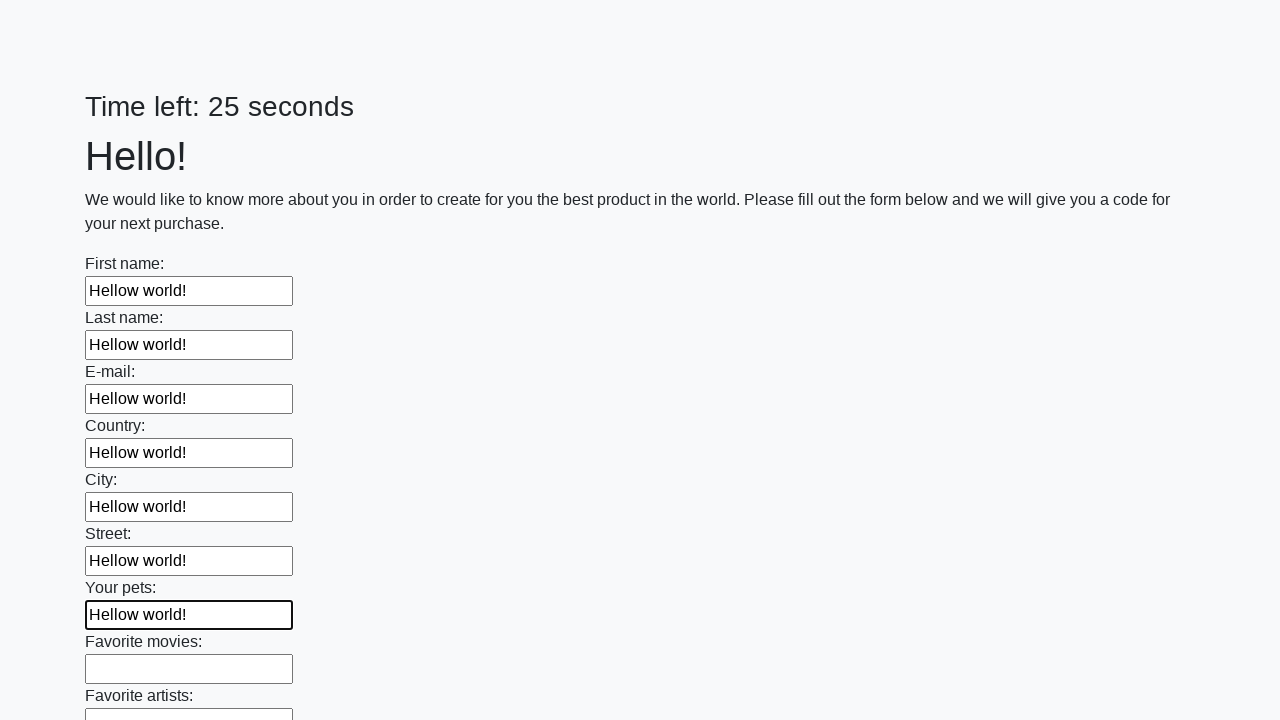

Filled a text input field with 'Hellow world!' on input[type=text] >> nth=7
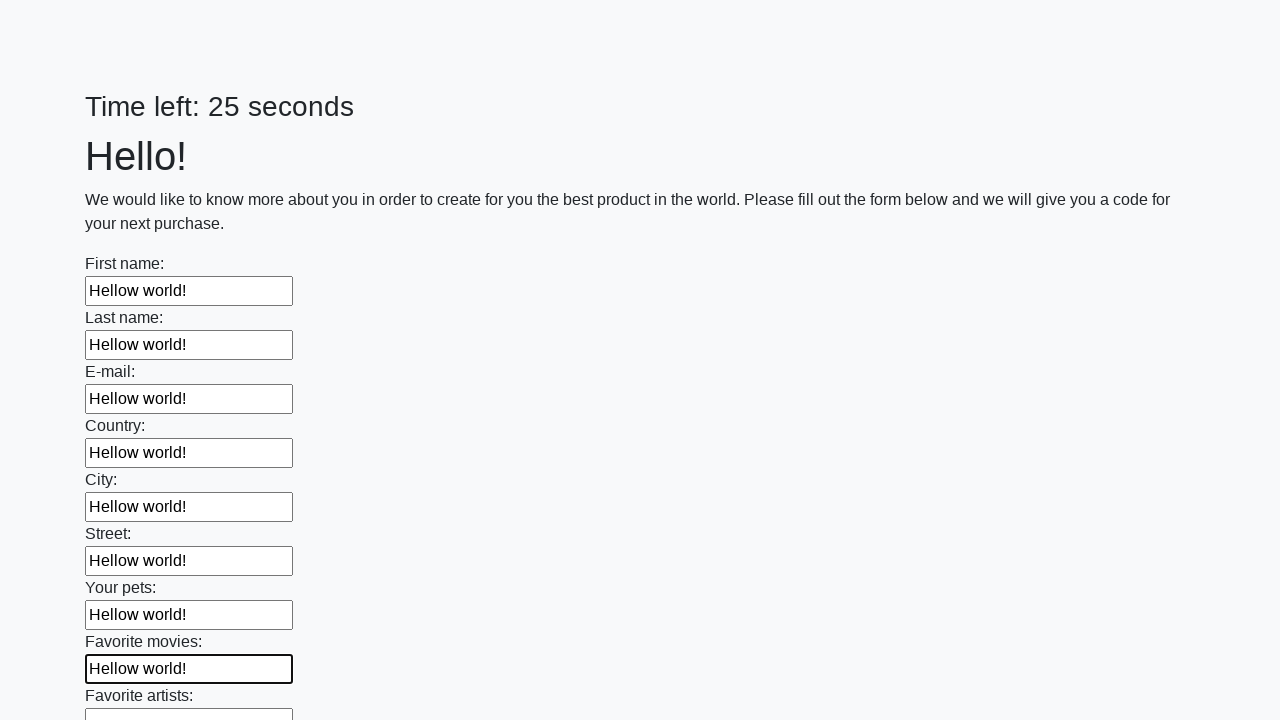

Filled a text input field with 'Hellow world!' on input[type=text] >> nth=8
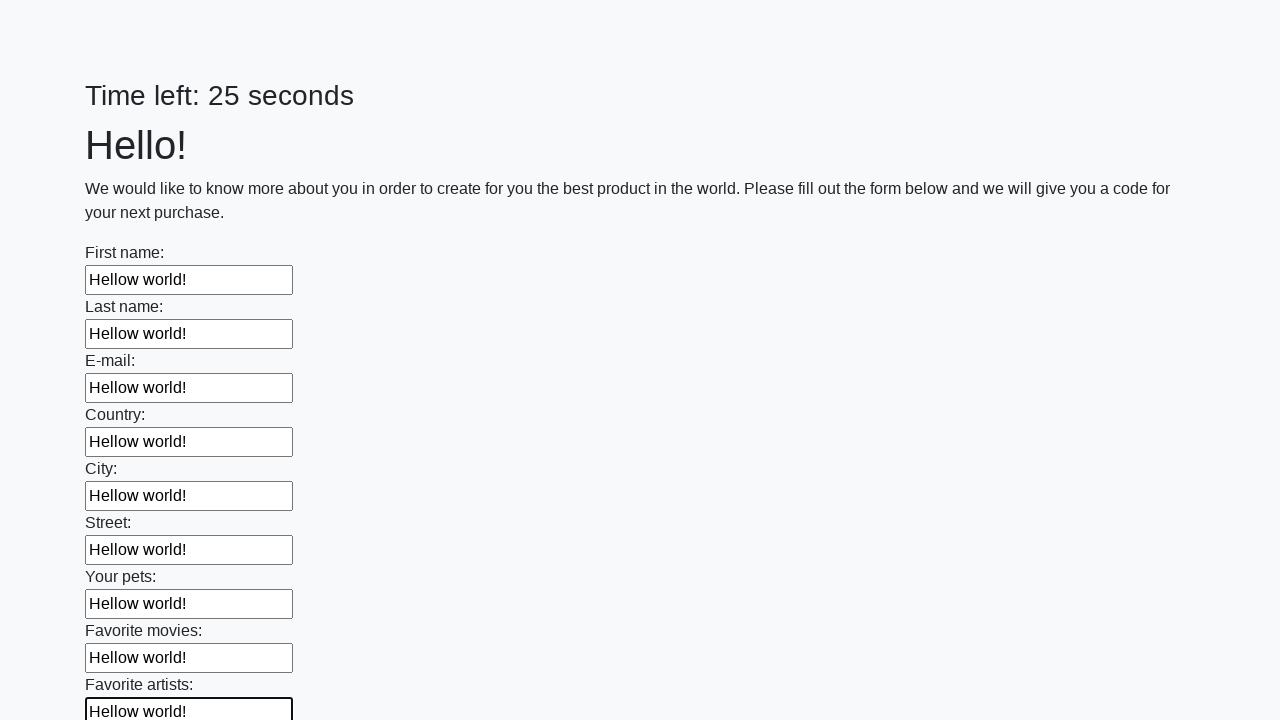

Filled a text input field with 'Hellow world!' on input[type=text] >> nth=9
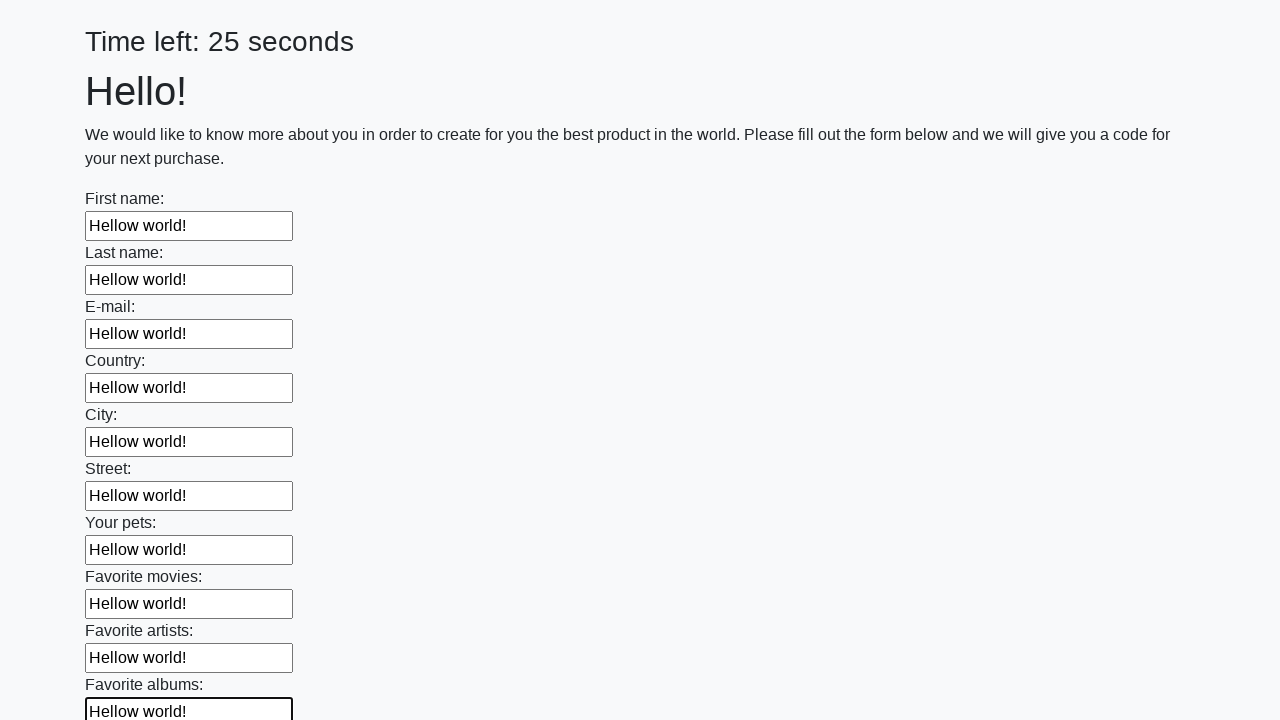

Filled a text input field with 'Hellow world!' on input[type=text] >> nth=10
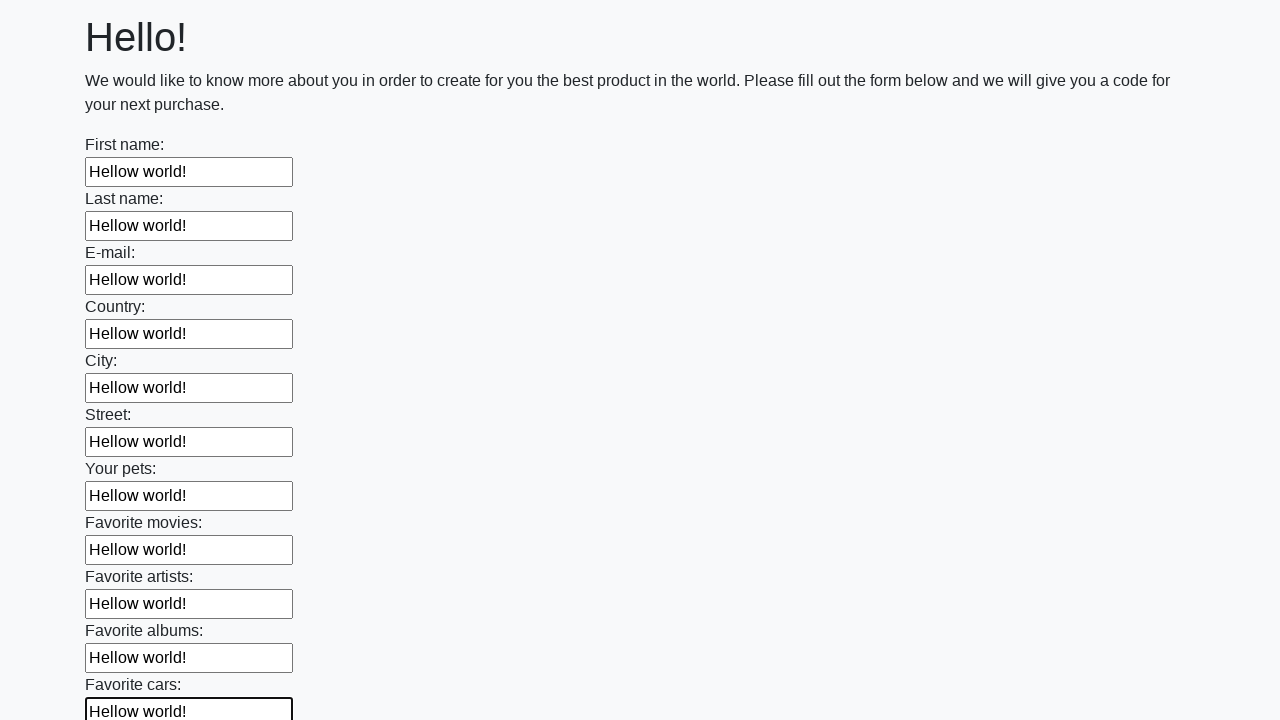

Filled a text input field with 'Hellow world!' on input[type=text] >> nth=11
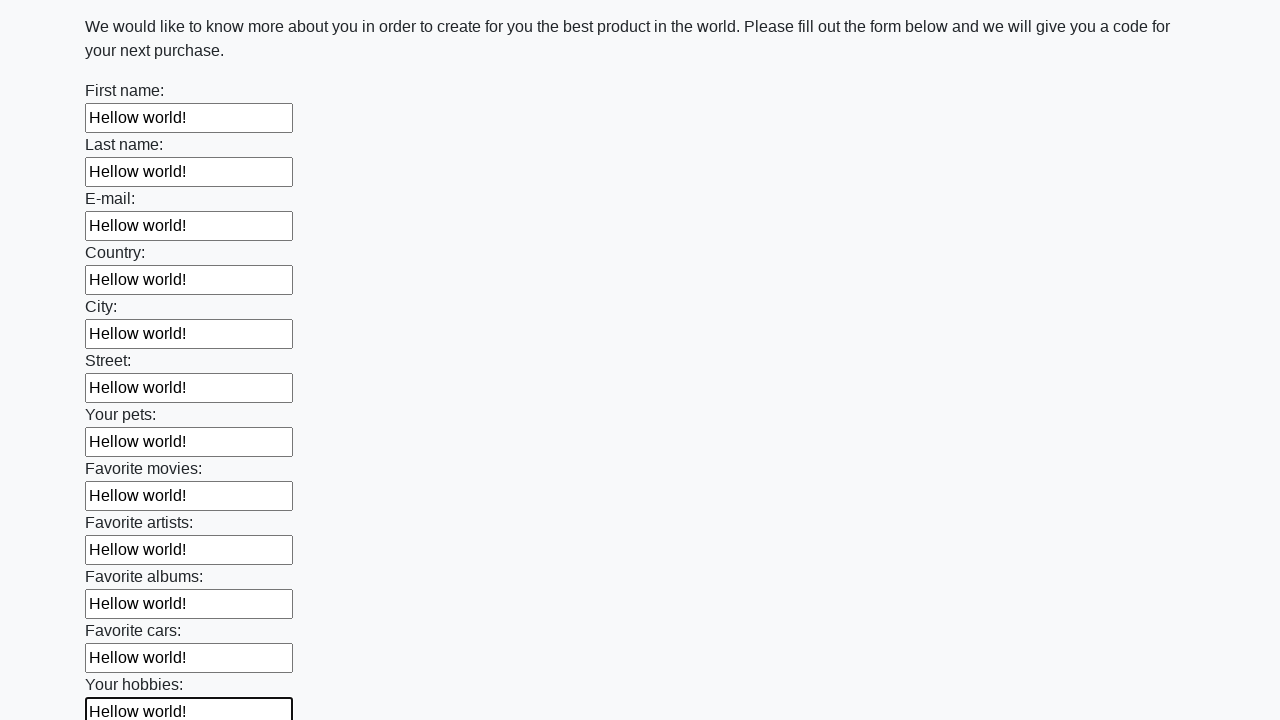

Filled a text input field with 'Hellow world!' on input[type=text] >> nth=12
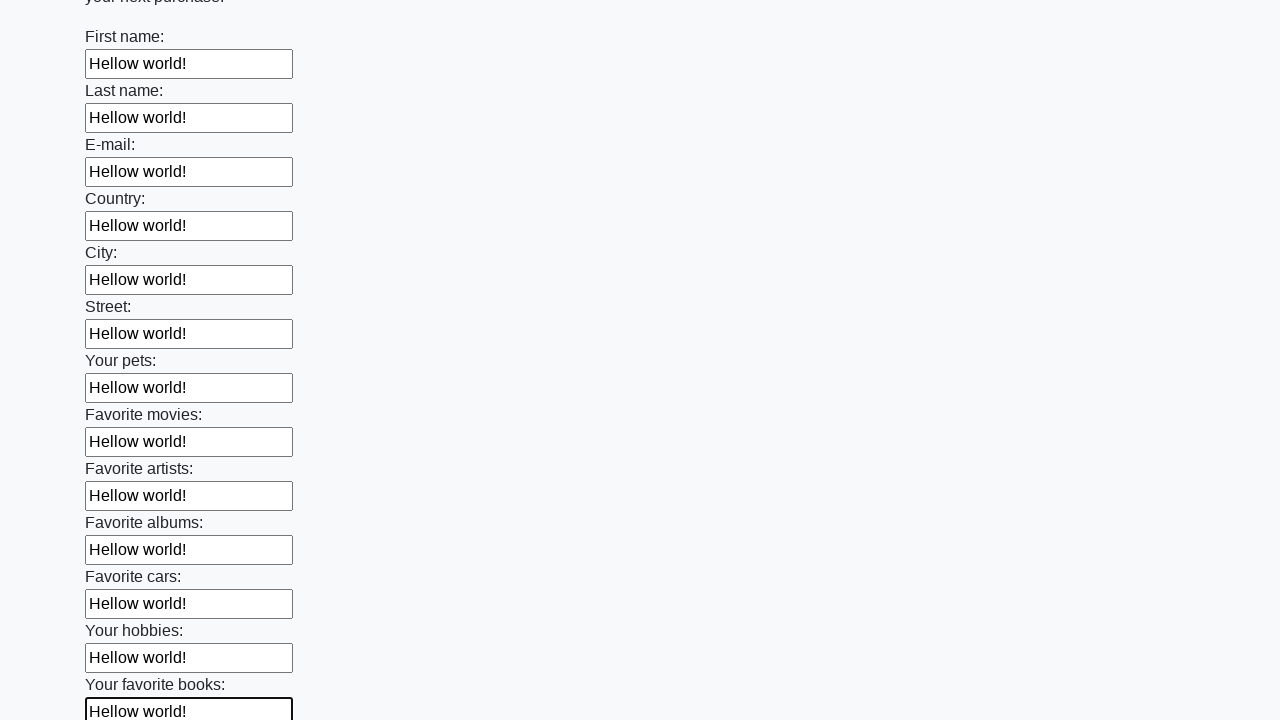

Filled a text input field with 'Hellow world!' on input[type=text] >> nth=13
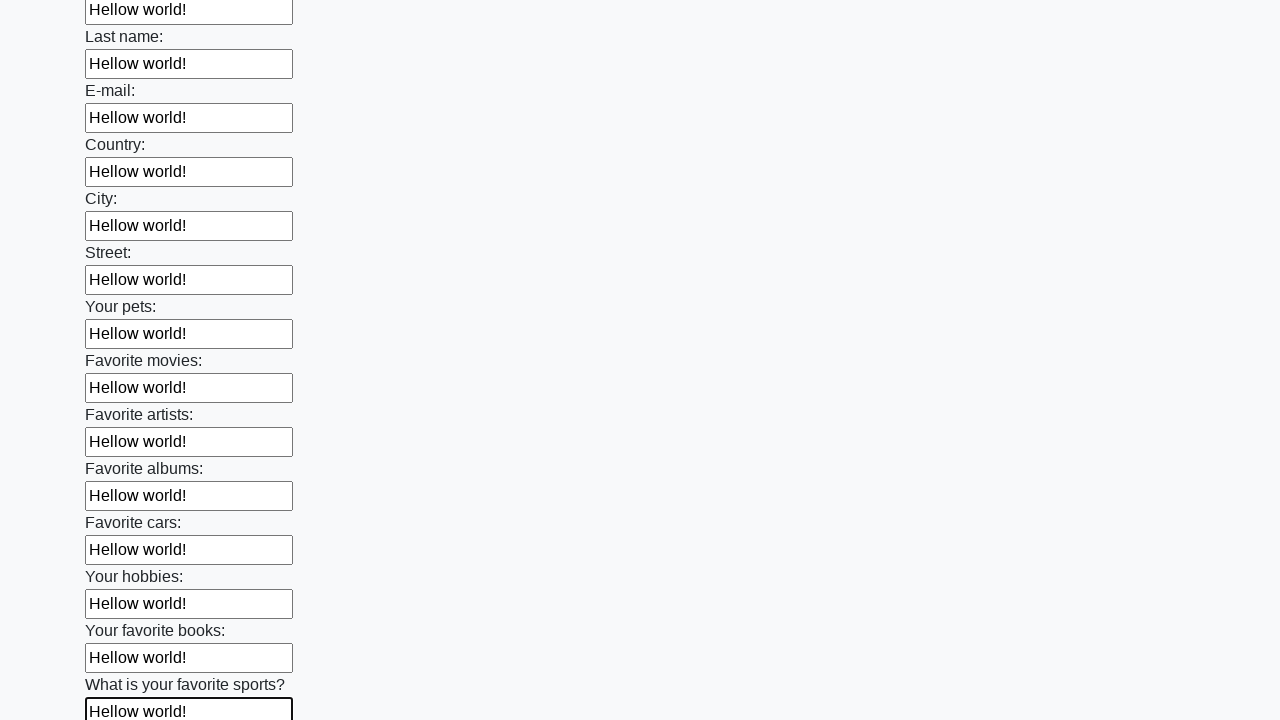

Filled a text input field with 'Hellow world!' on input[type=text] >> nth=14
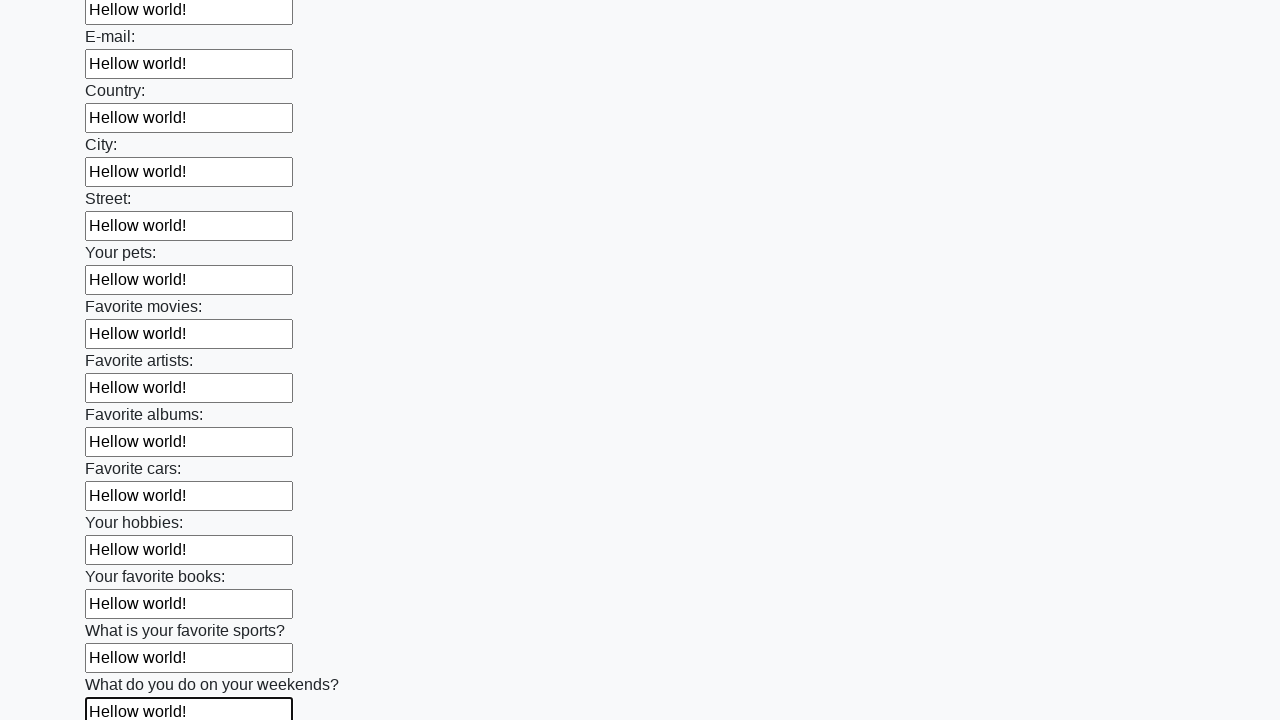

Filled a text input field with 'Hellow world!' on input[type=text] >> nth=15
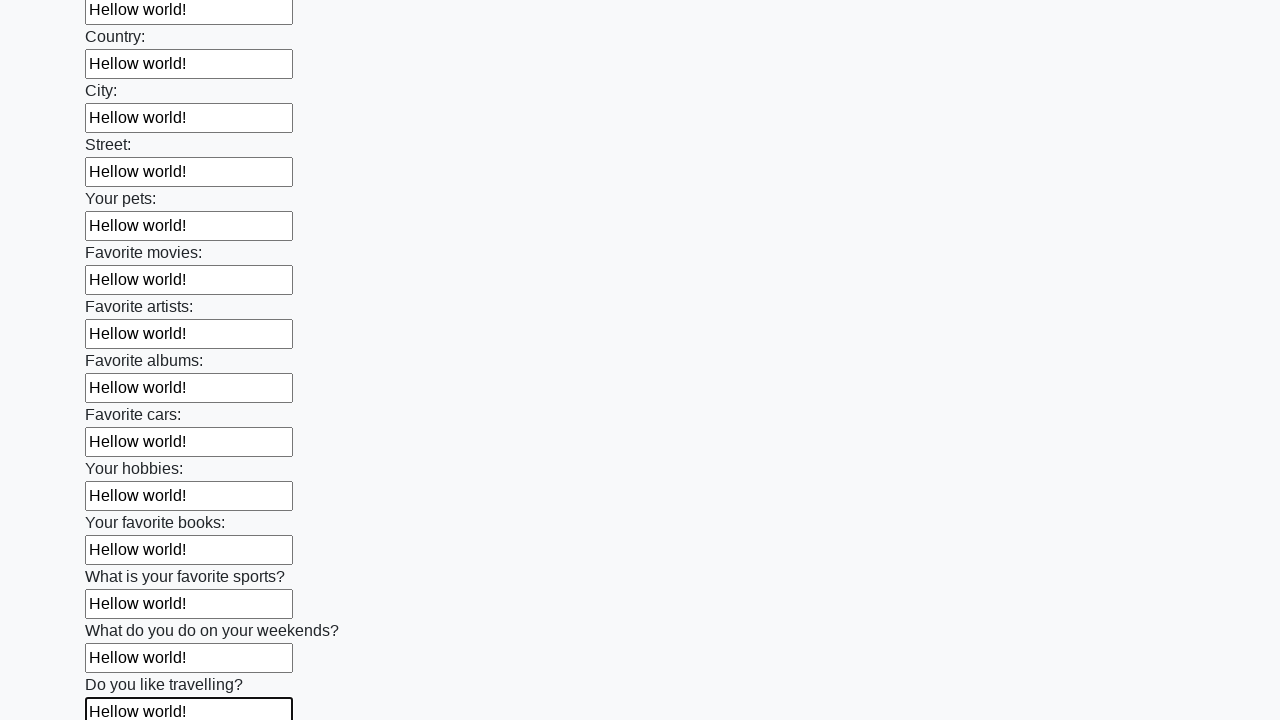

Filled a text input field with 'Hellow world!' on input[type=text] >> nth=16
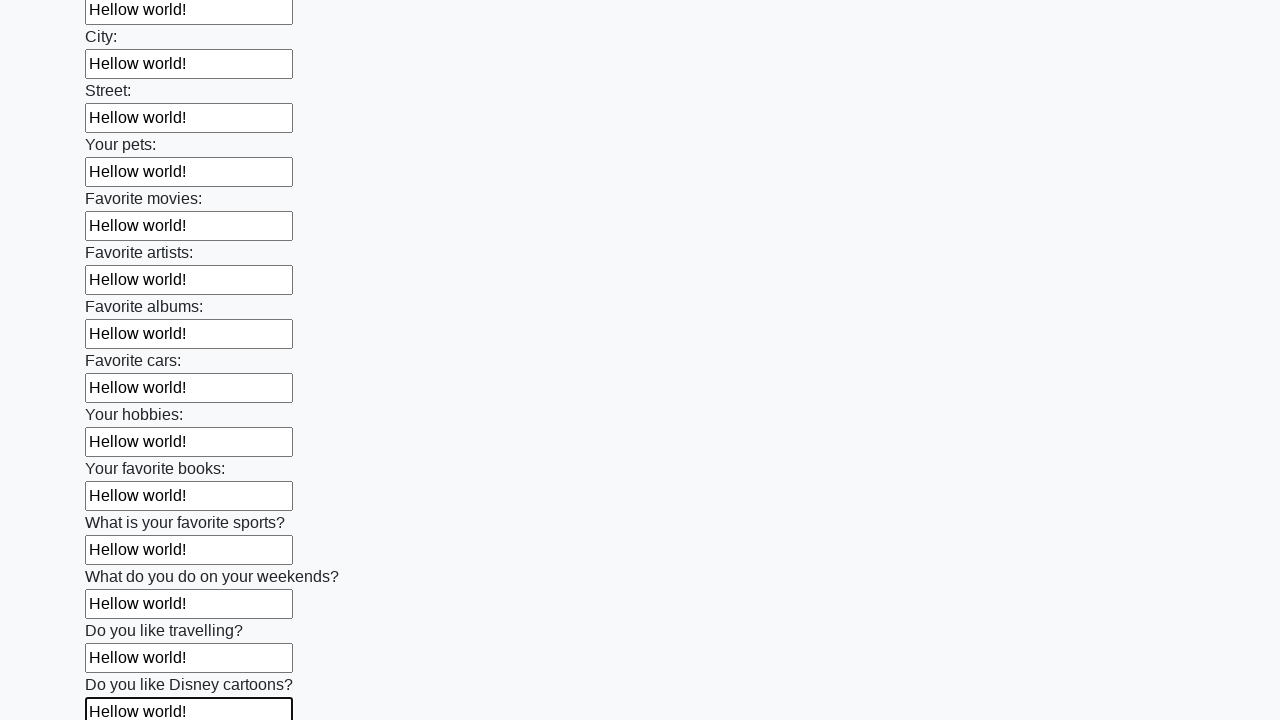

Filled a text input field with 'Hellow world!' on input[type=text] >> nth=17
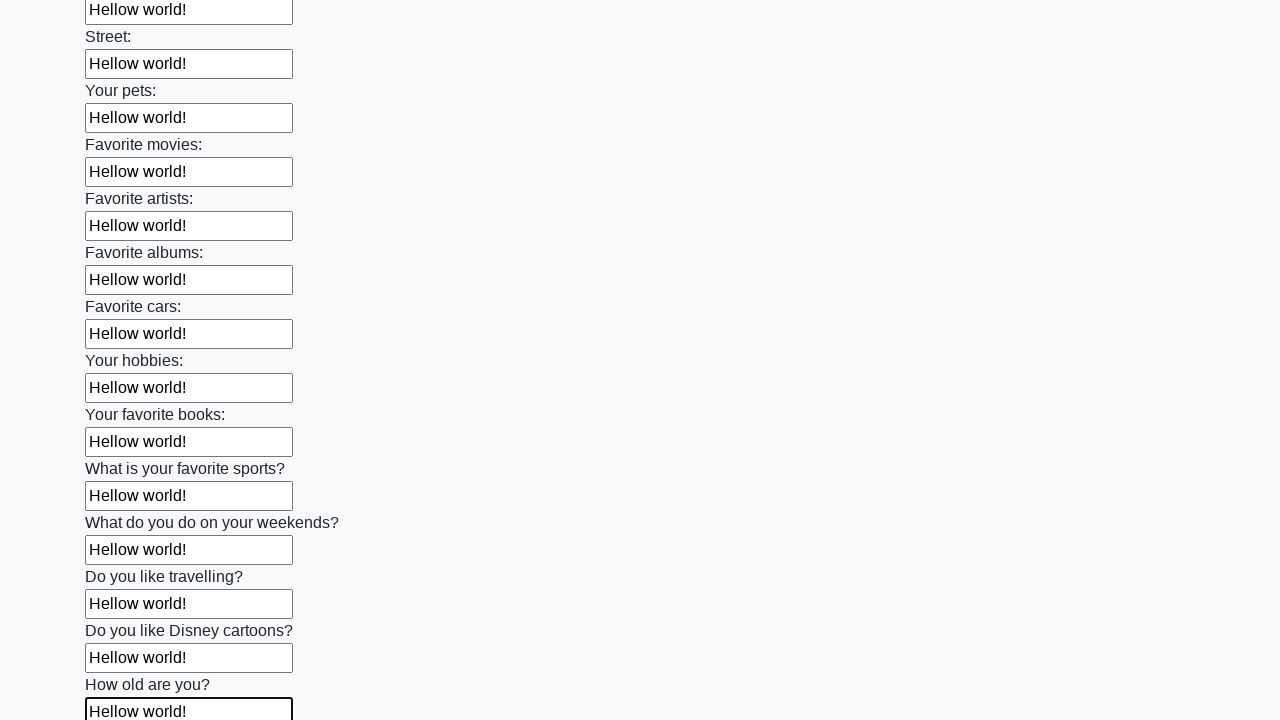

Filled a text input field with 'Hellow world!' on input[type=text] >> nth=18
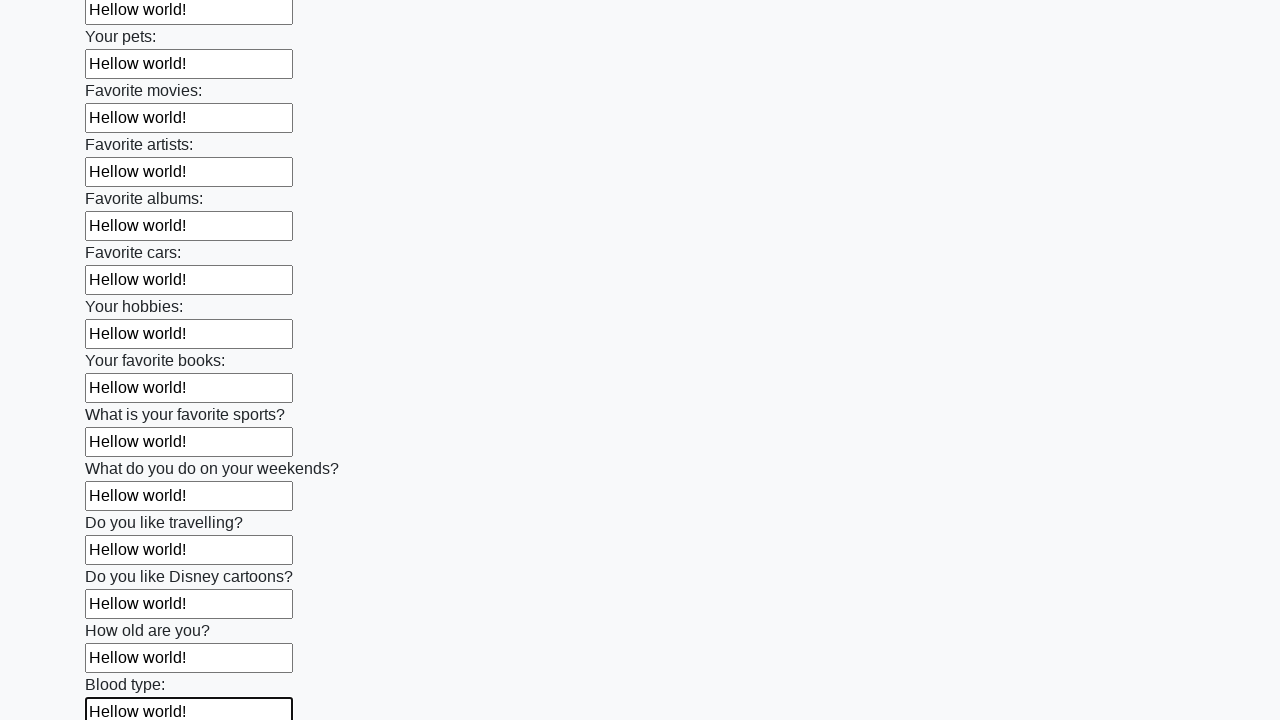

Filled a text input field with 'Hellow world!' on input[type=text] >> nth=19
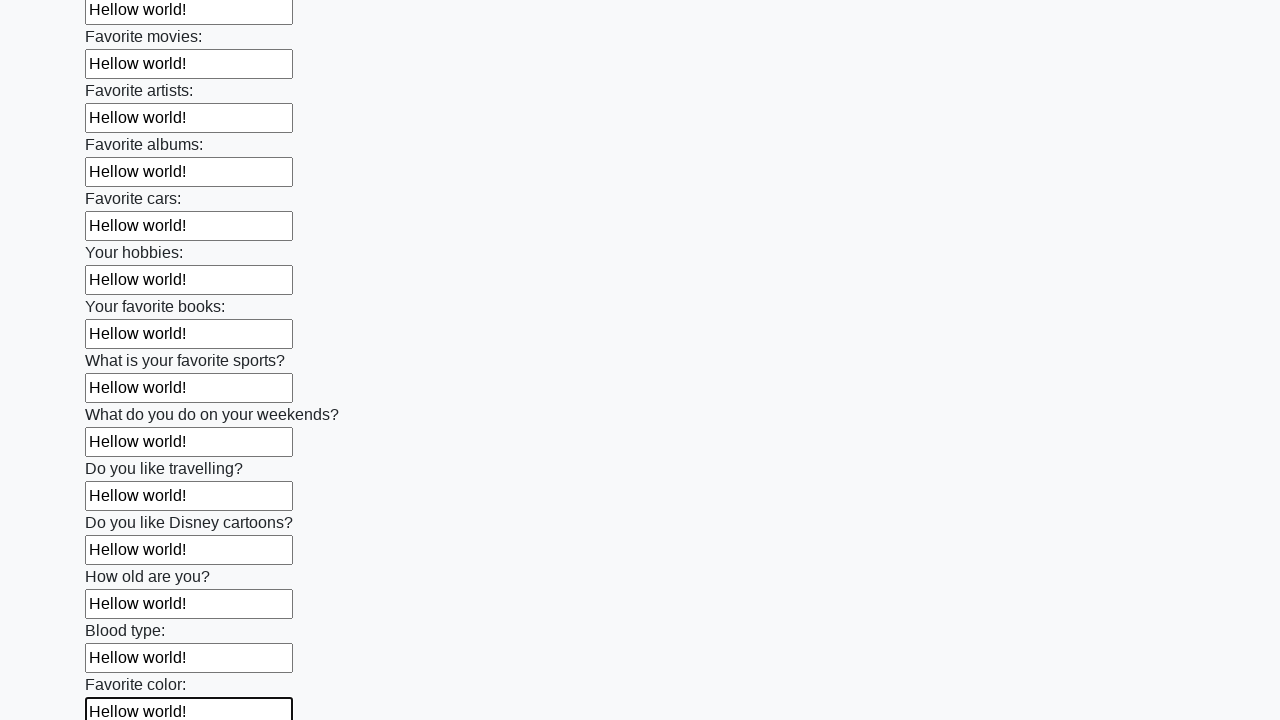

Filled a text input field with 'Hellow world!' on input[type=text] >> nth=20
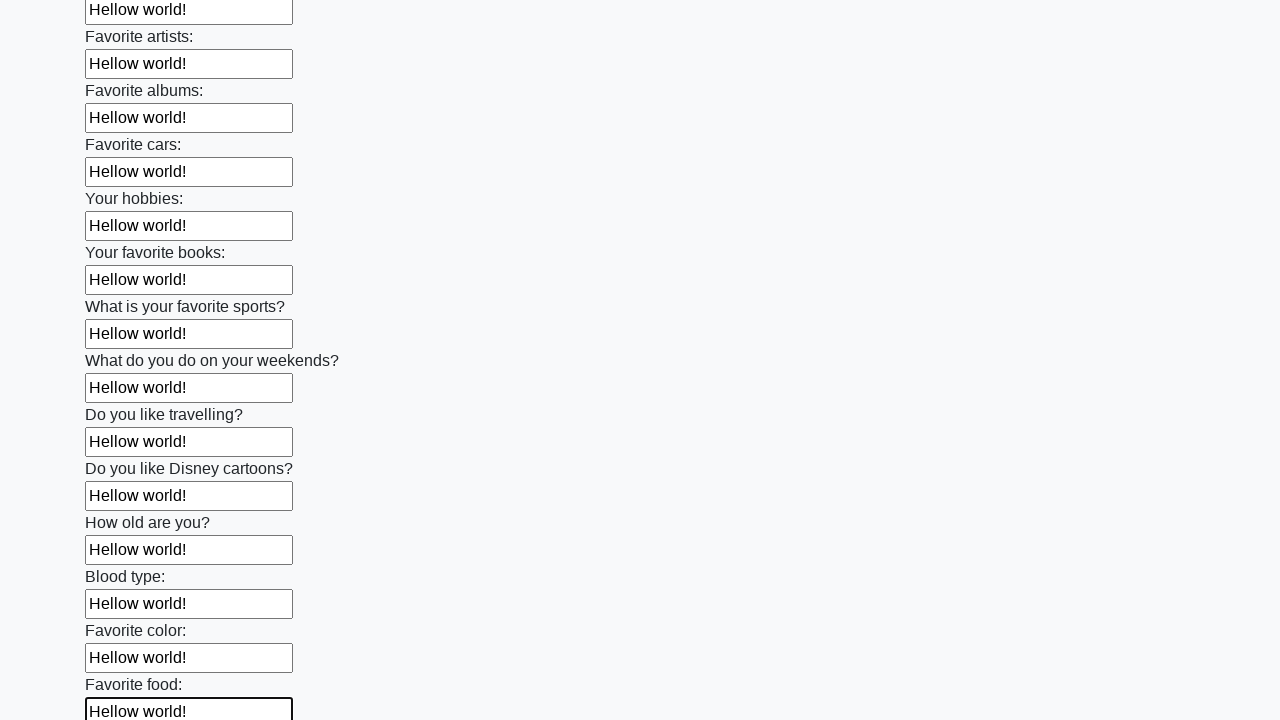

Filled a text input field with 'Hellow world!' on input[type=text] >> nth=21
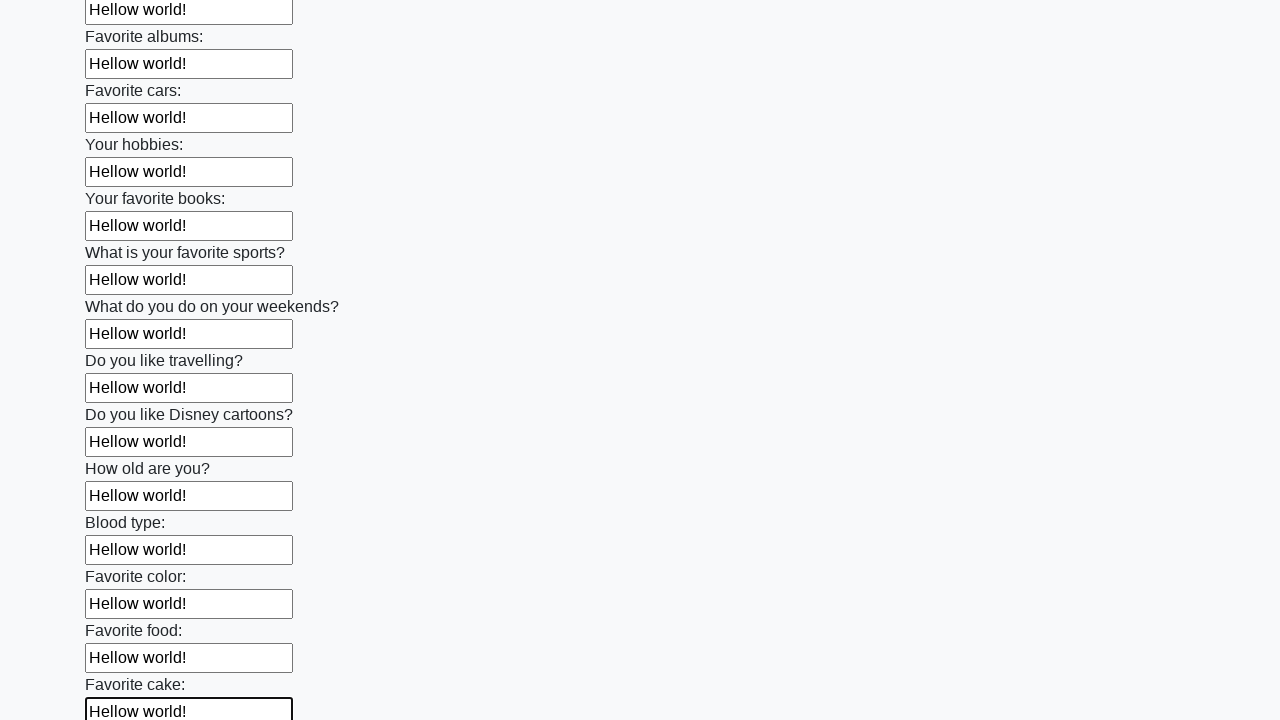

Filled a text input field with 'Hellow world!' on input[type=text] >> nth=22
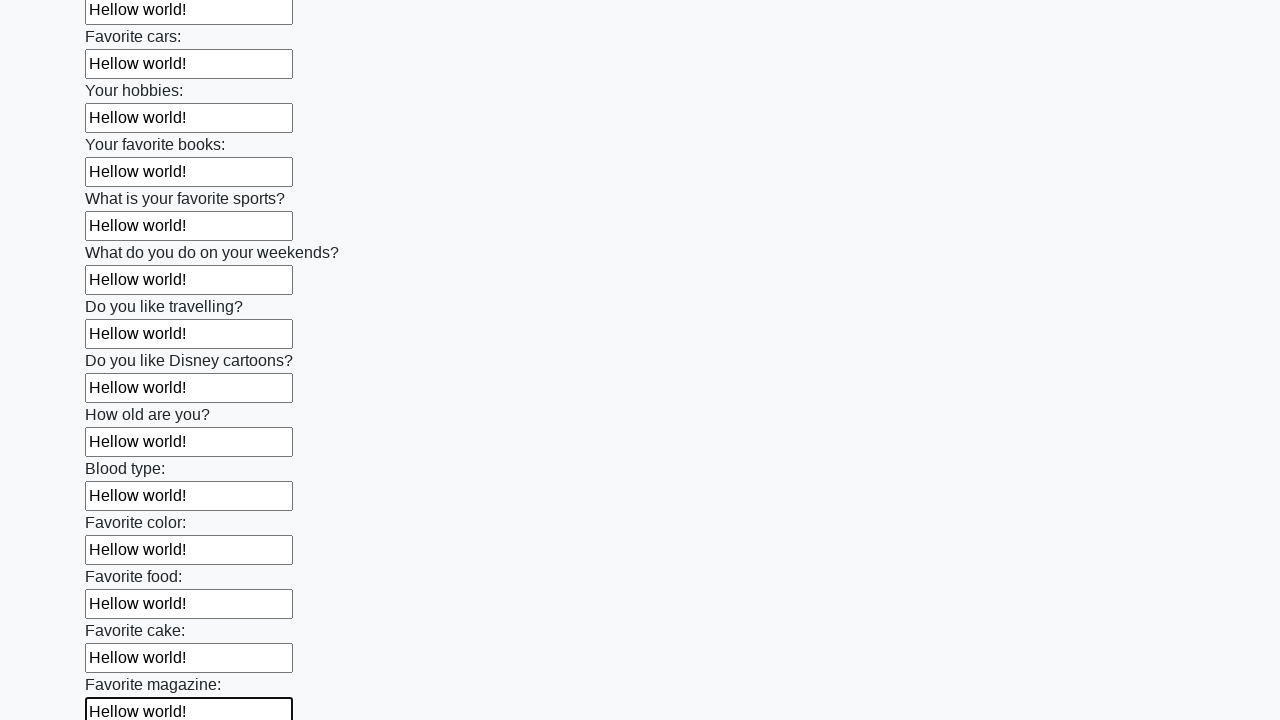

Filled a text input field with 'Hellow world!' on input[type=text] >> nth=23
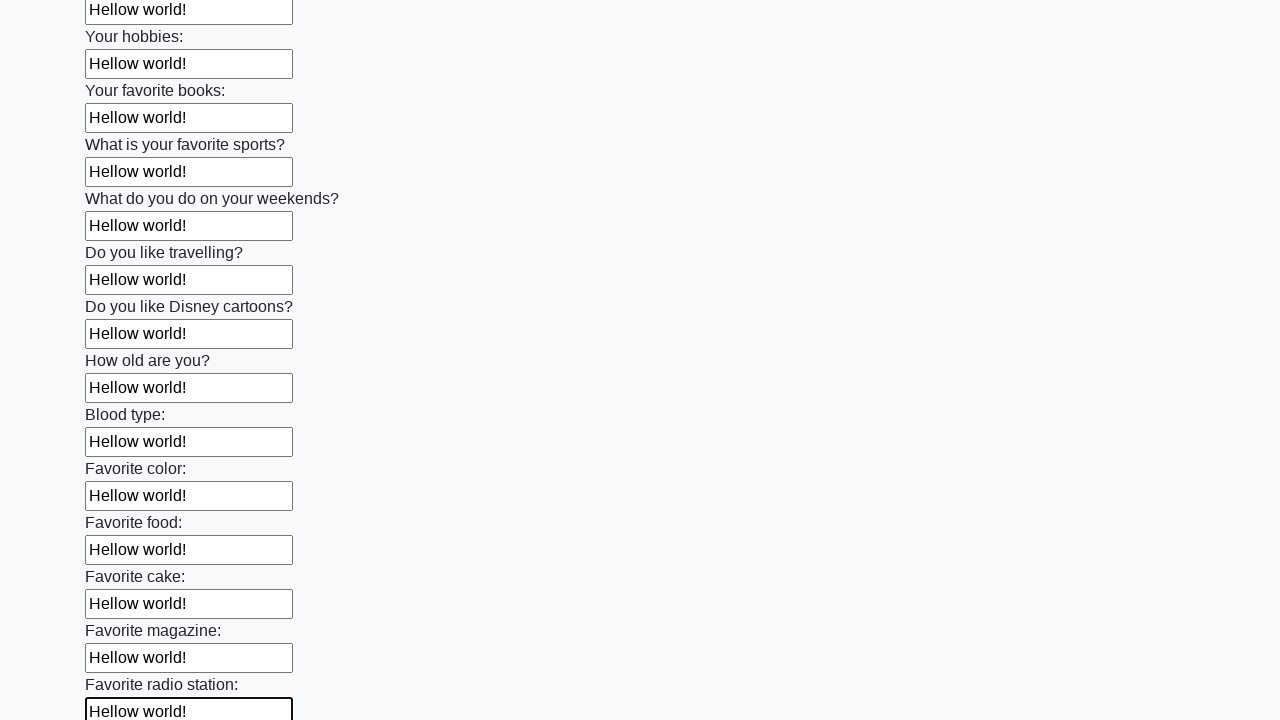

Filled a text input field with 'Hellow world!' on input[type=text] >> nth=24
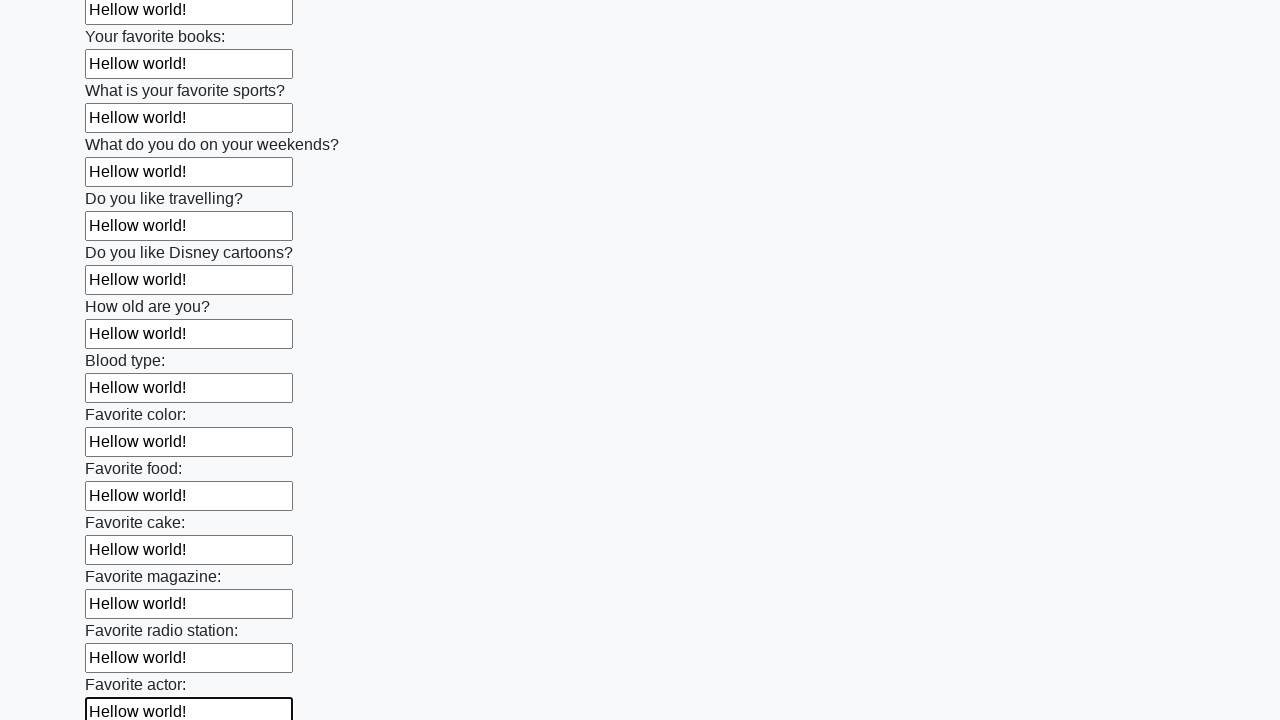

Filled a text input field with 'Hellow world!' on input[type=text] >> nth=25
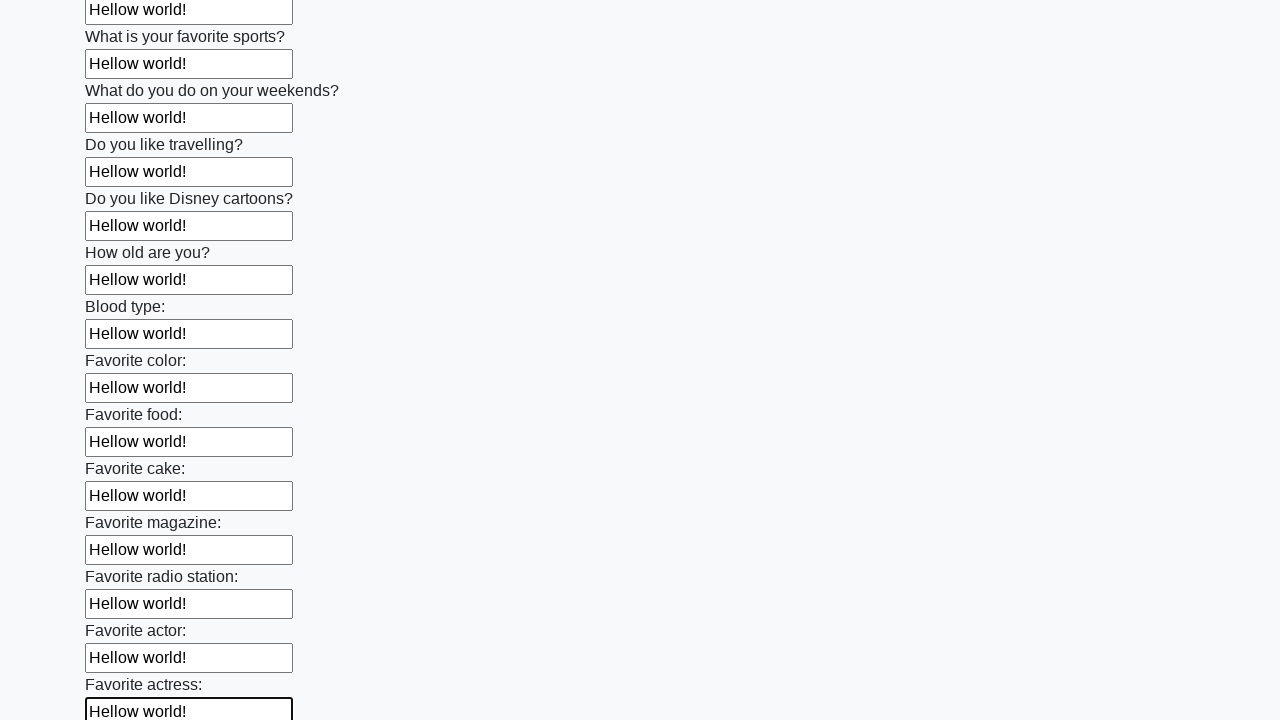

Filled a text input field with 'Hellow world!' on input[type=text] >> nth=26
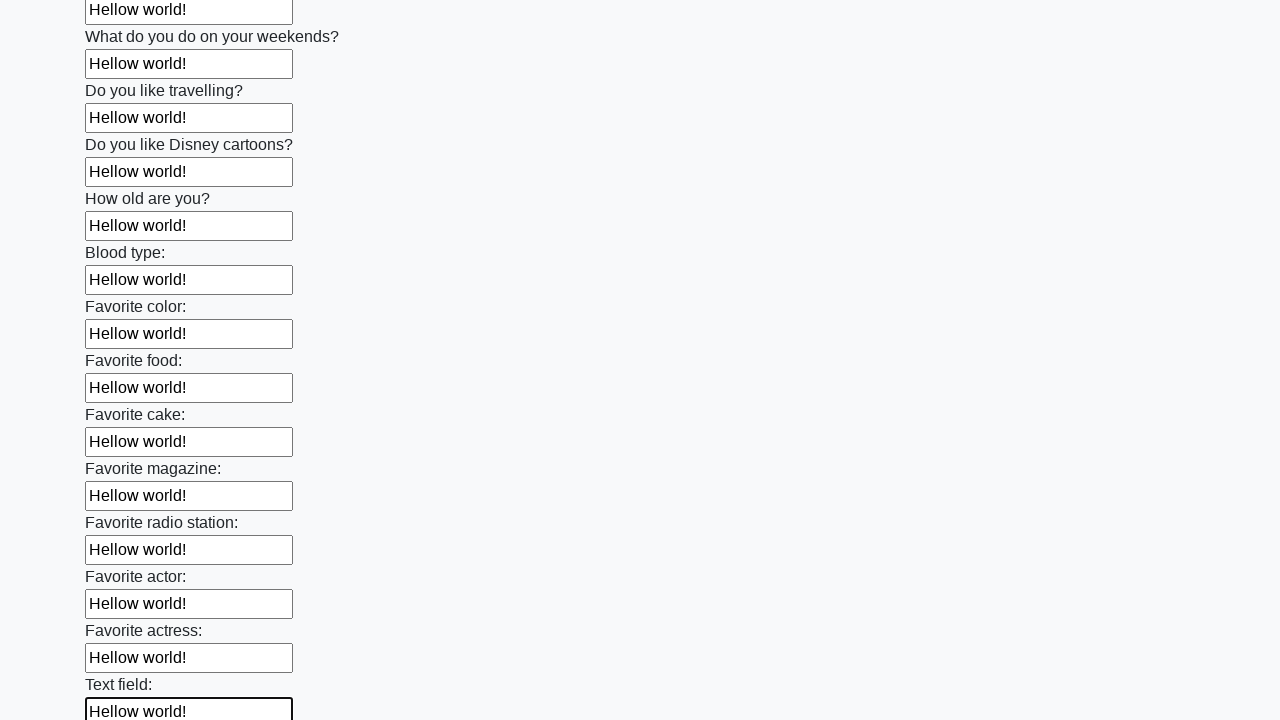

Filled a text input field with 'Hellow world!' on input[type=text] >> nth=27
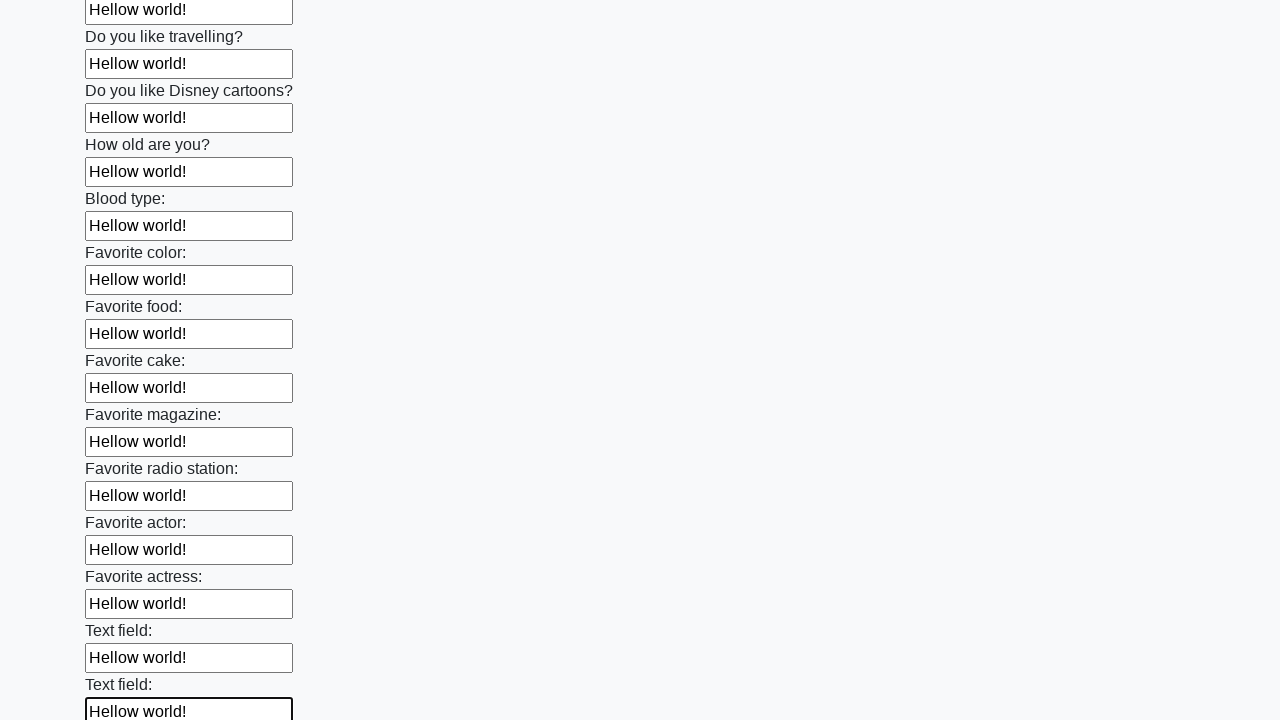

Filled a text input field with 'Hellow world!' on input[type=text] >> nth=28
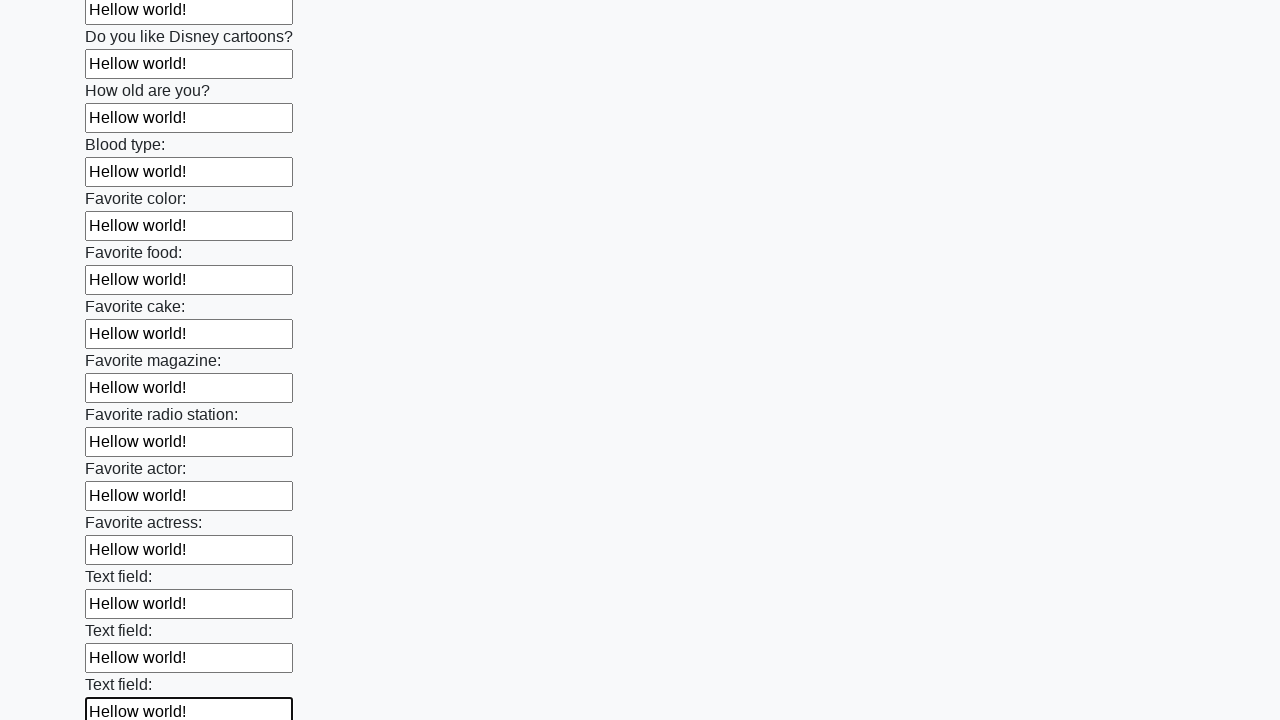

Filled a text input field with 'Hellow world!' on input[type=text] >> nth=29
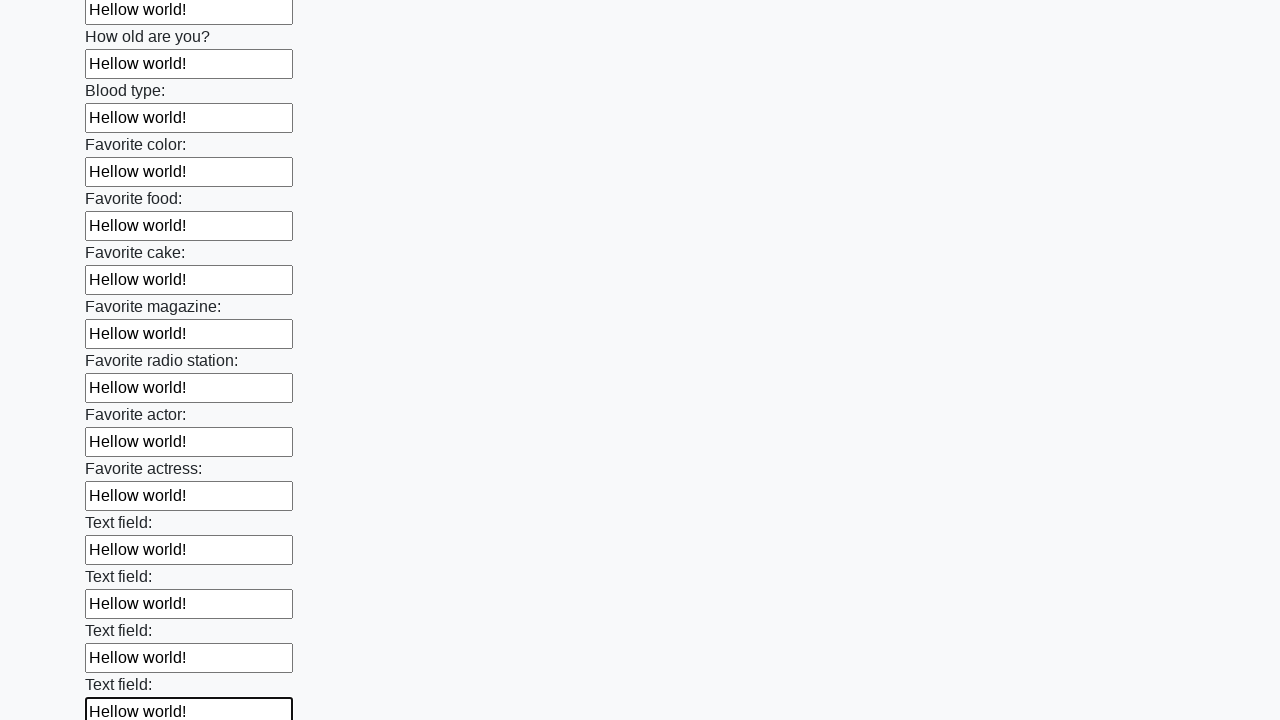

Filled a text input field with 'Hellow world!' on input[type=text] >> nth=30
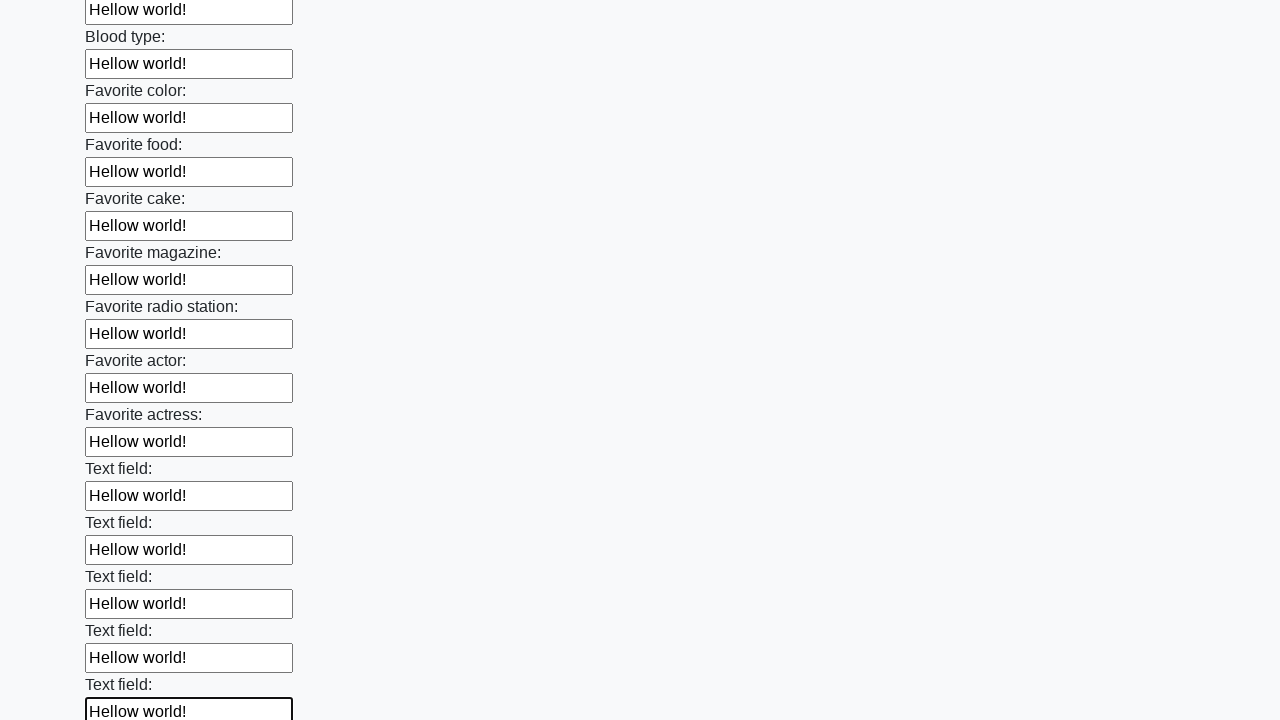

Filled a text input field with 'Hellow world!' on input[type=text] >> nth=31
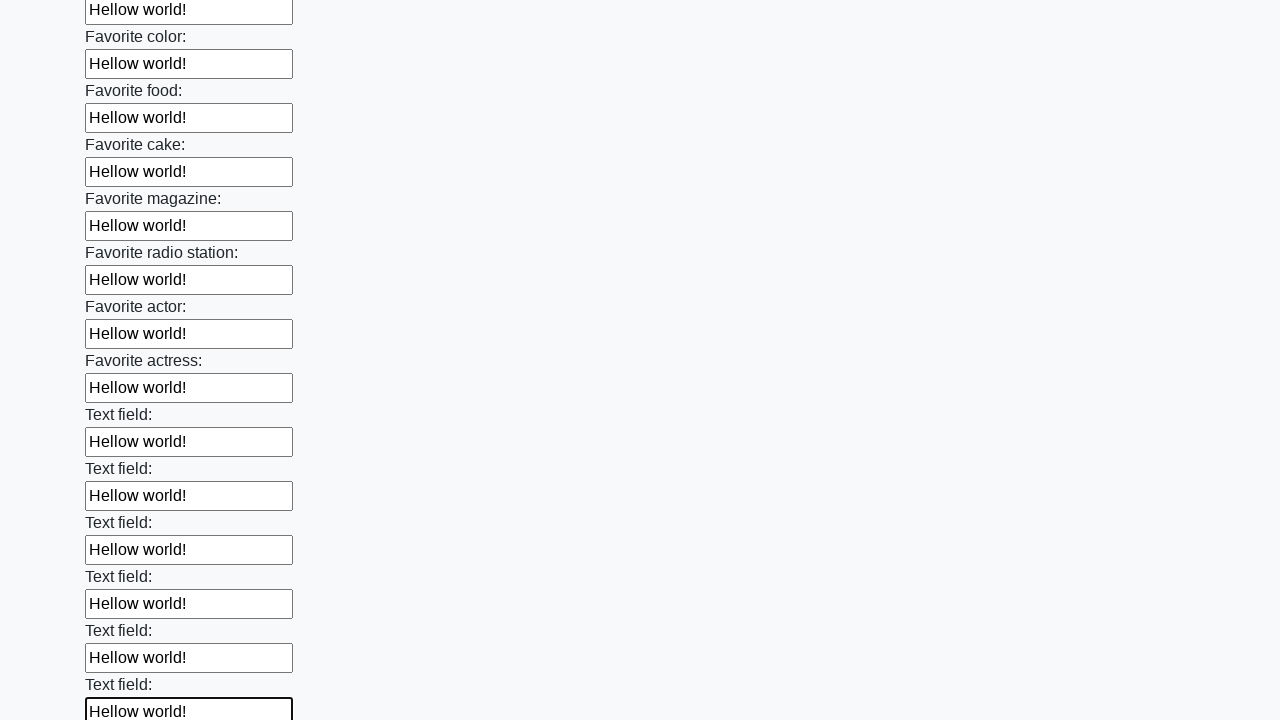

Filled a text input field with 'Hellow world!' on input[type=text] >> nth=32
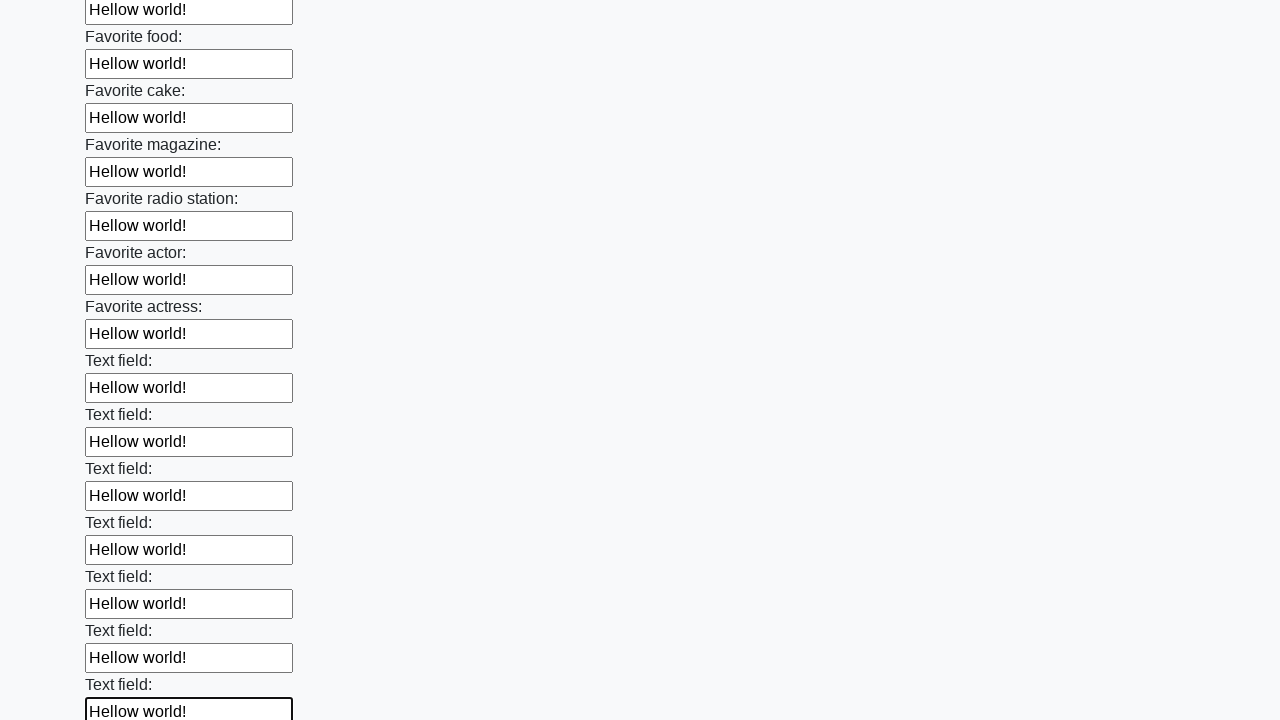

Filled a text input field with 'Hellow world!' on input[type=text] >> nth=33
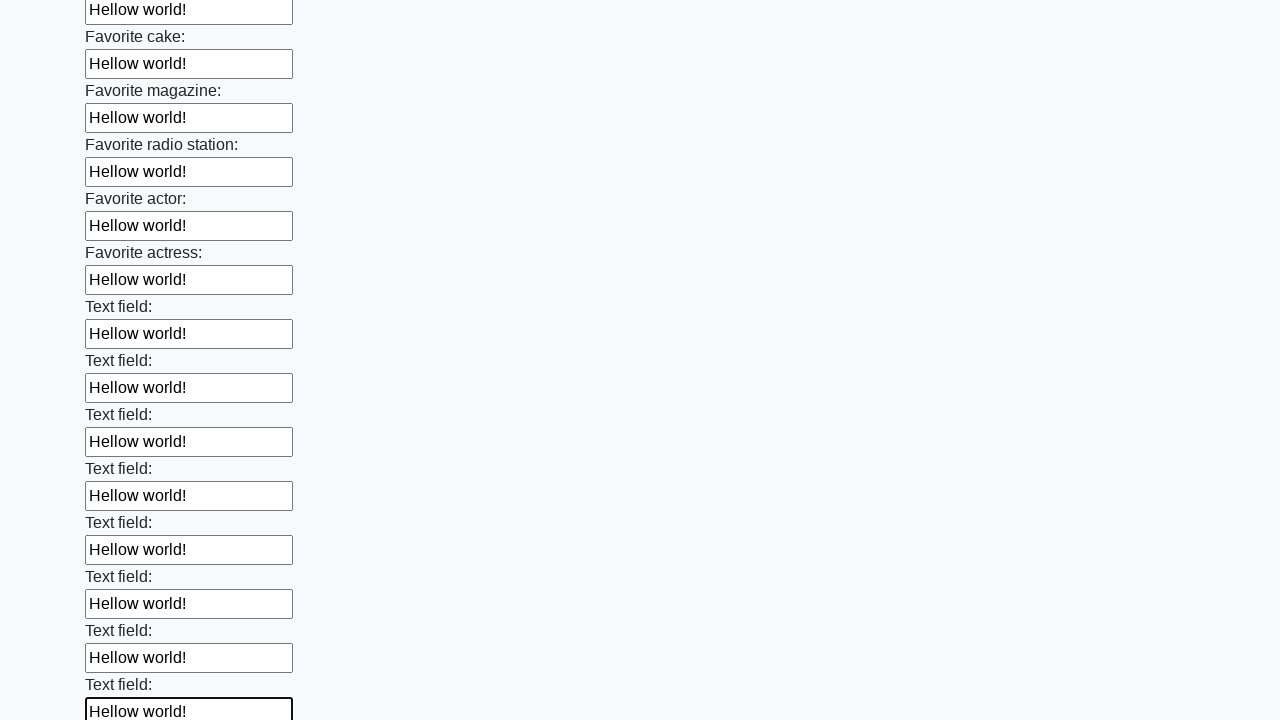

Filled a text input field with 'Hellow world!' on input[type=text] >> nth=34
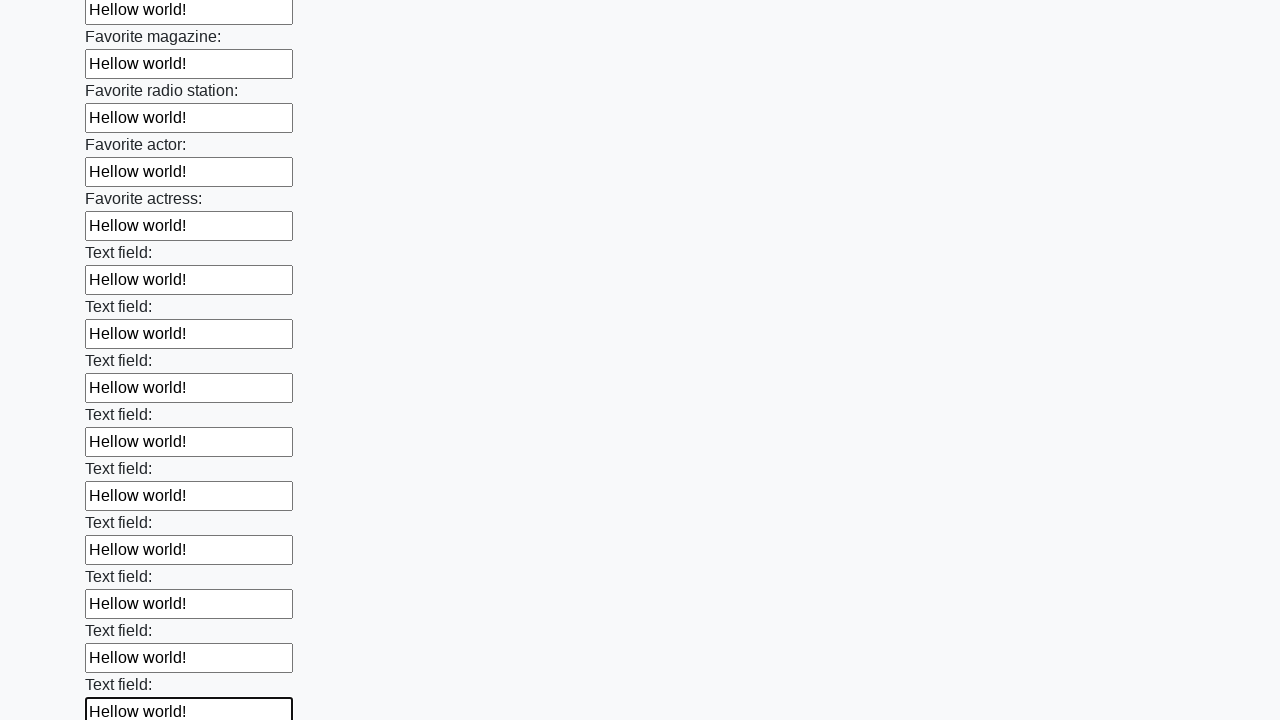

Filled a text input field with 'Hellow world!' on input[type=text] >> nth=35
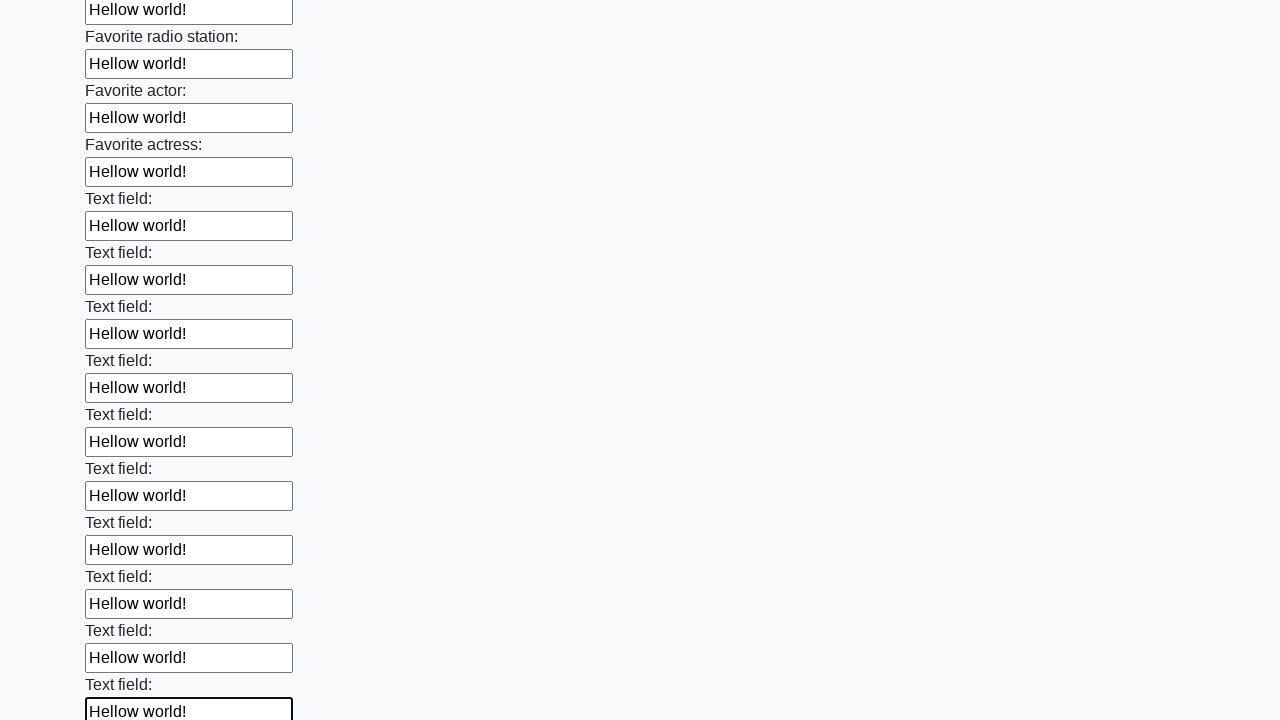

Filled a text input field with 'Hellow world!' on input[type=text] >> nth=36
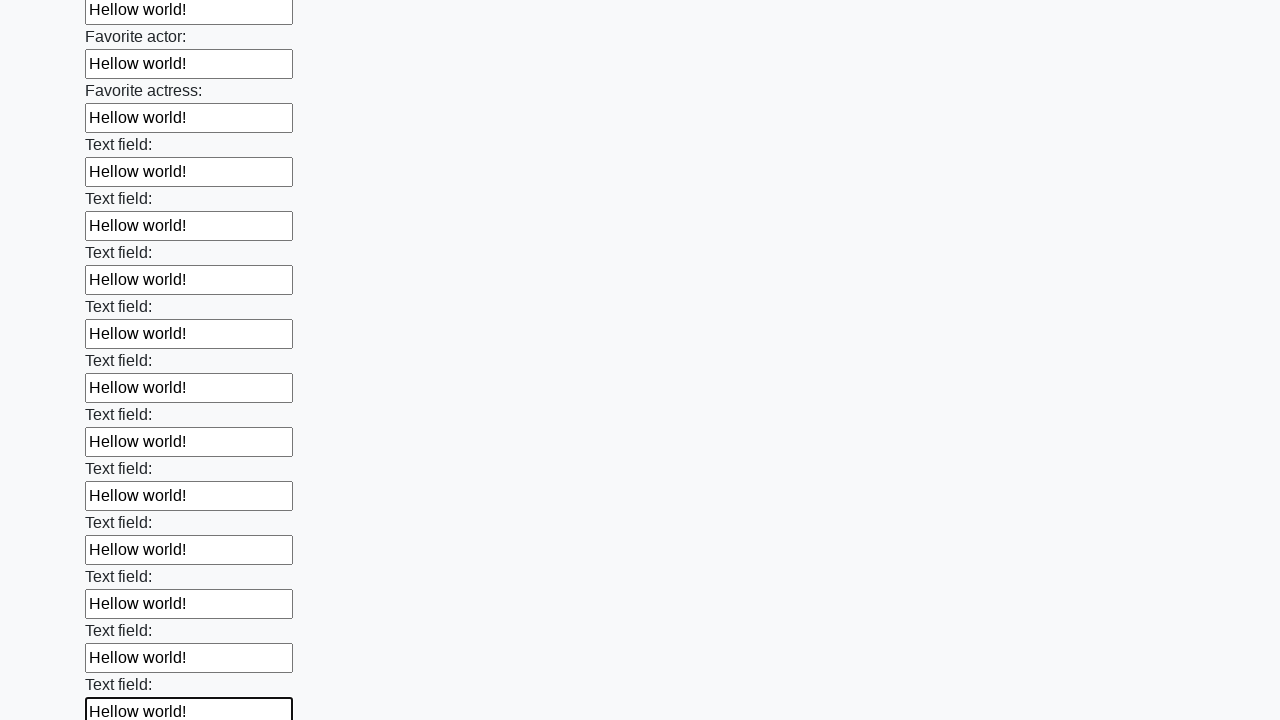

Filled a text input field with 'Hellow world!' on input[type=text] >> nth=37
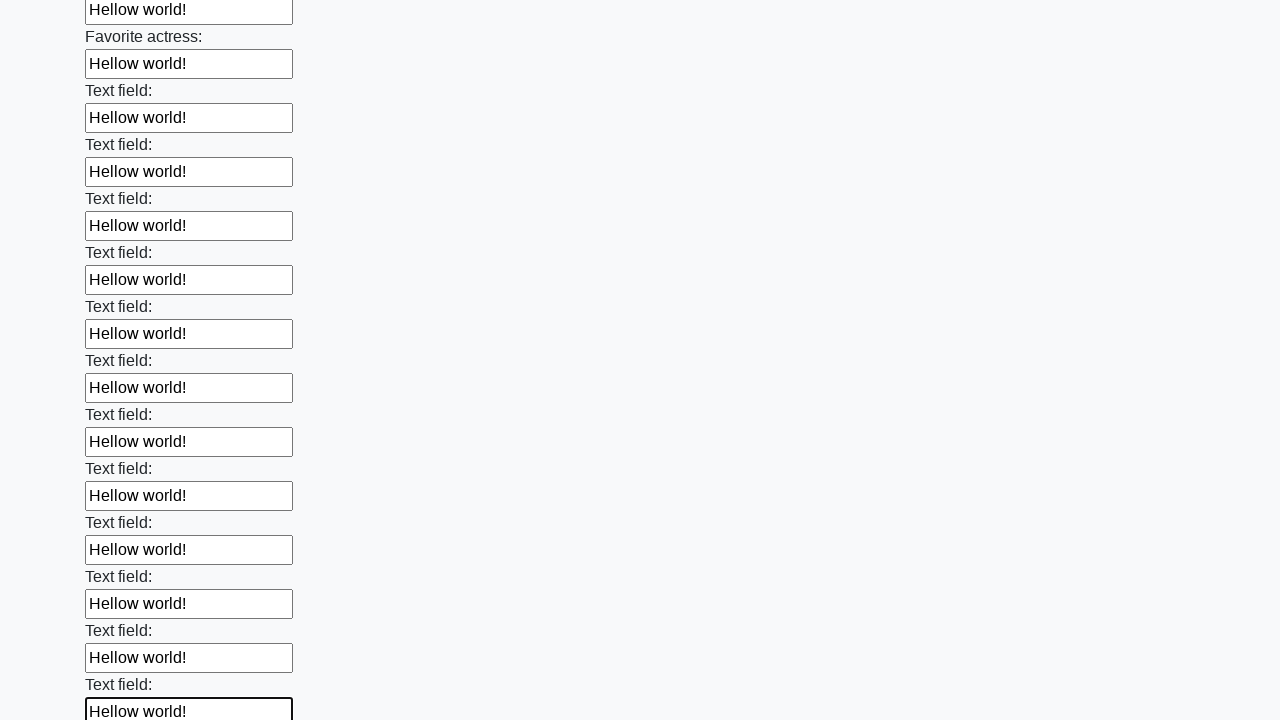

Filled a text input field with 'Hellow world!' on input[type=text] >> nth=38
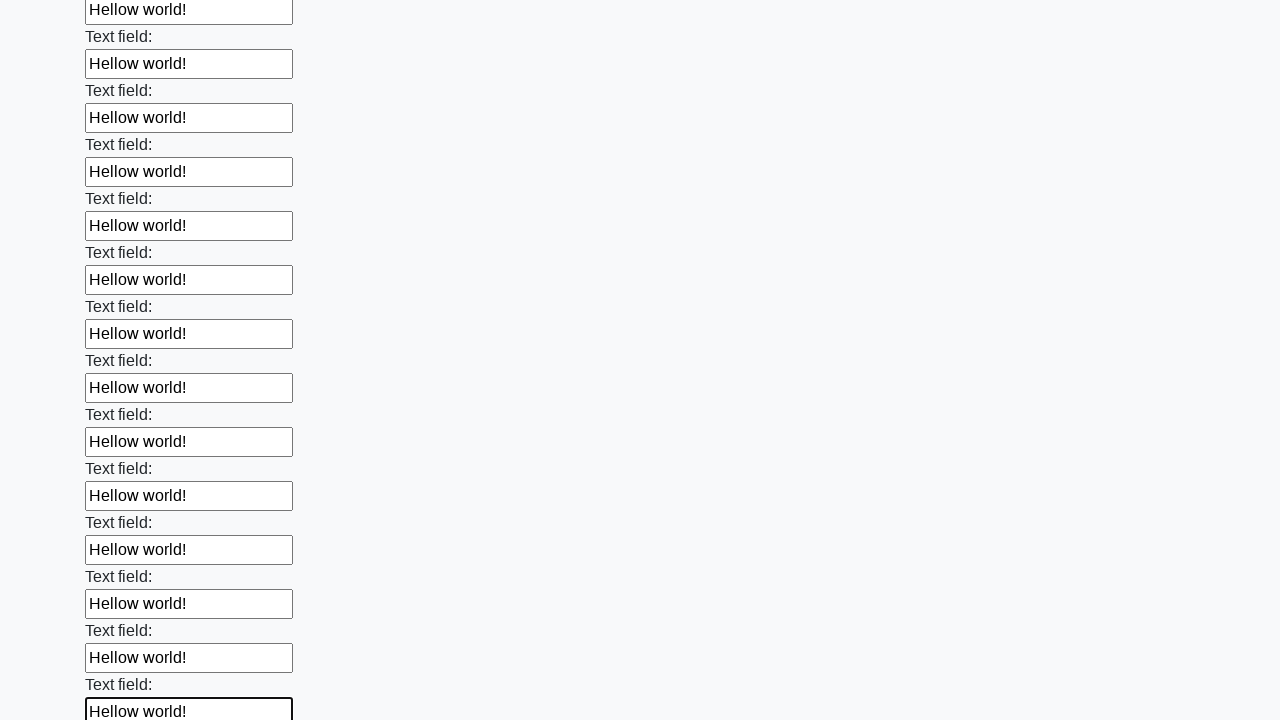

Filled a text input field with 'Hellow world!' on input[type=text] >> nth=39
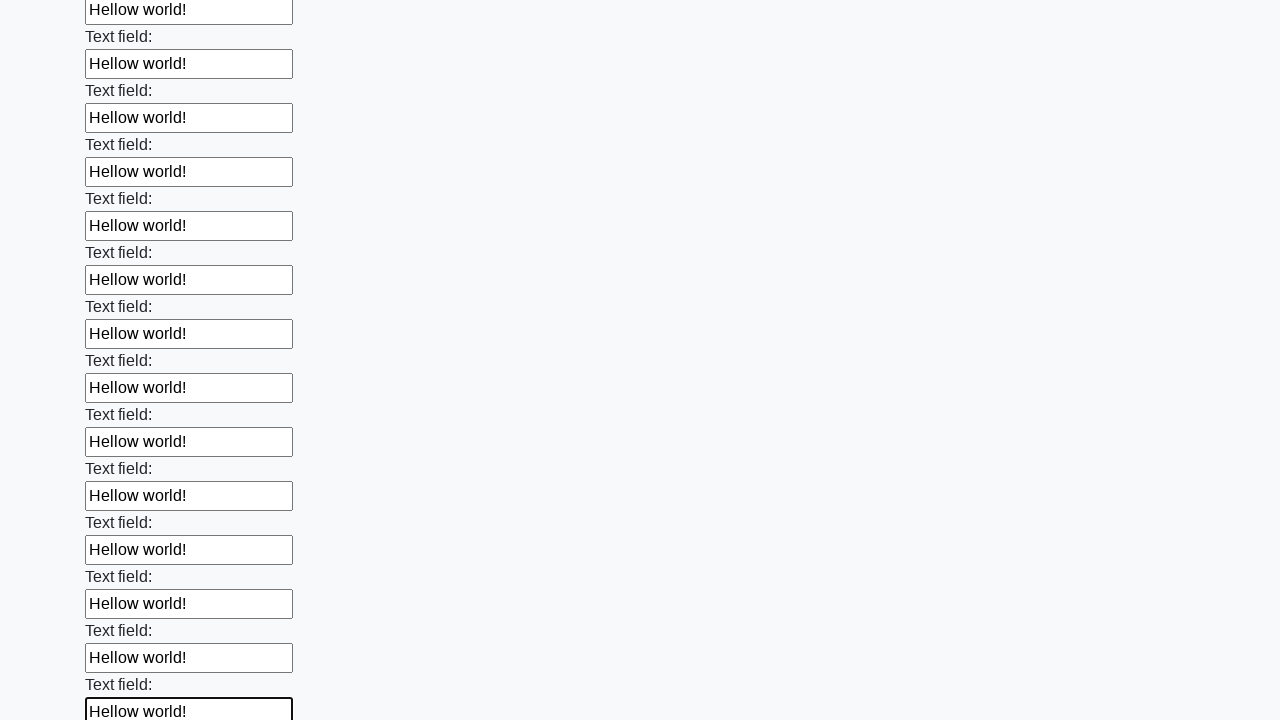

Filled a text input field with 'Hellow world!' on input[type=text] >> nth=40
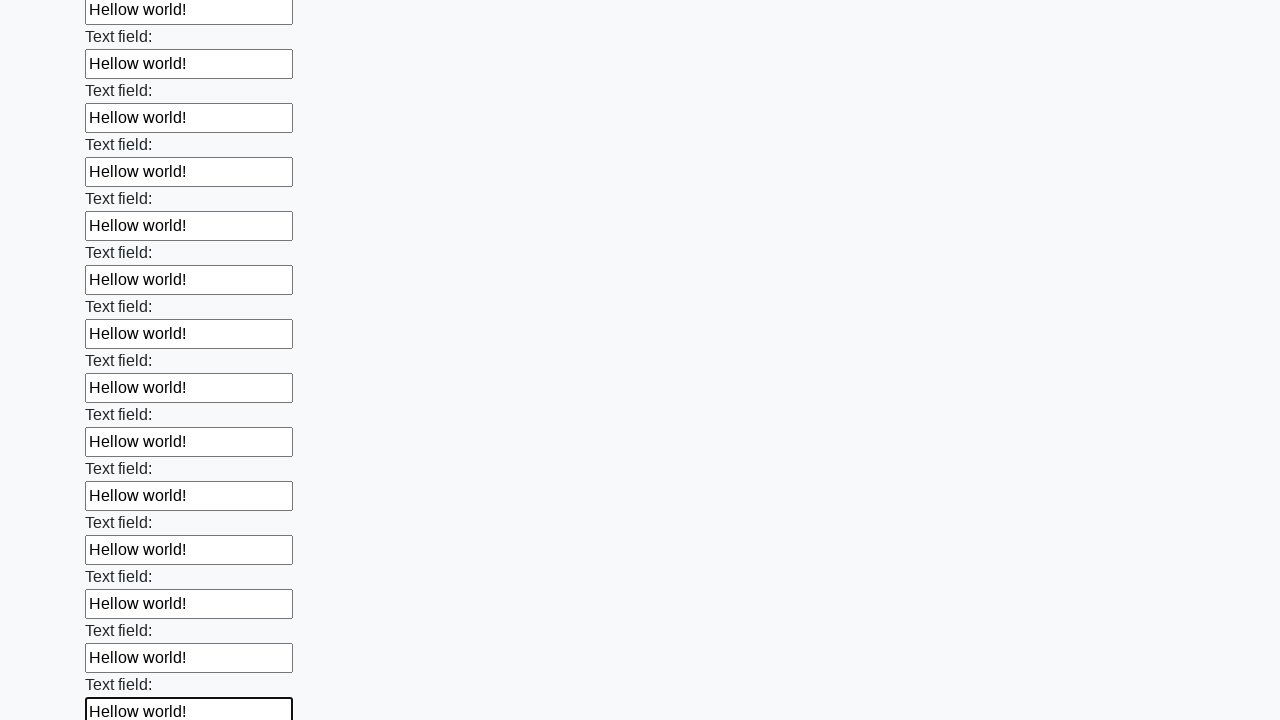

Filled a text input field with 'Hellow world!' on input[type=text] >> nth=41
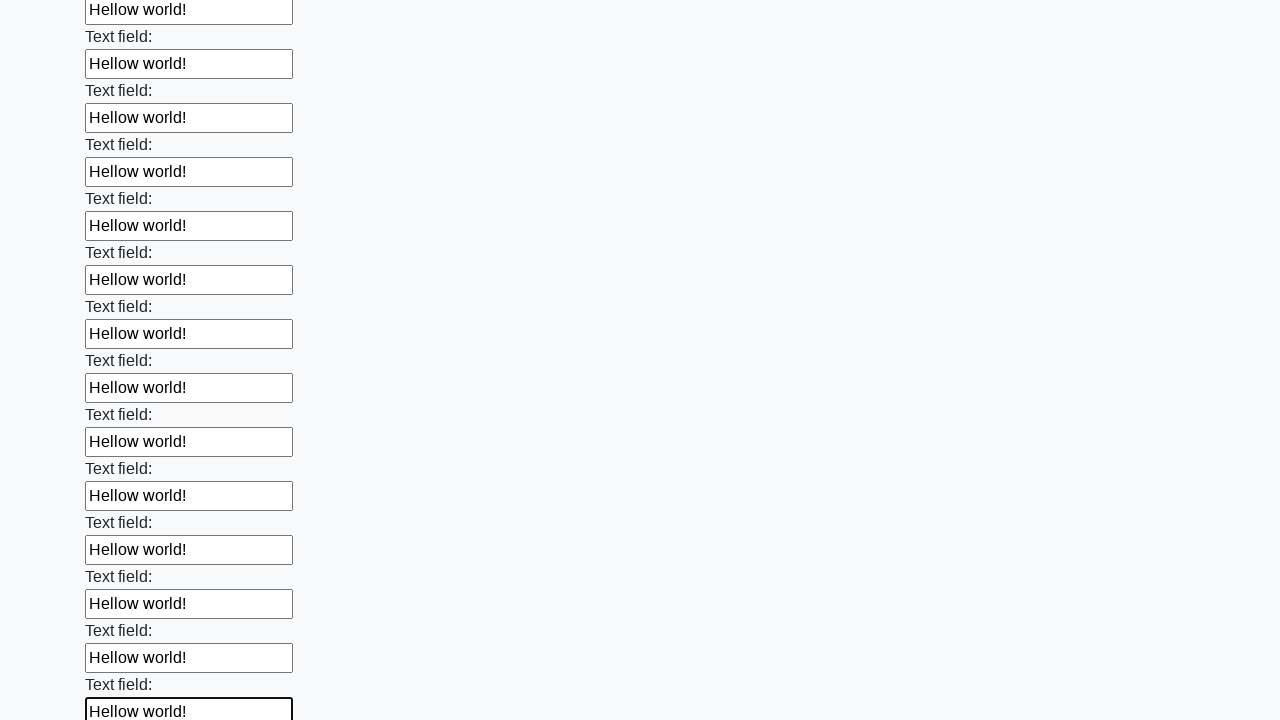

Filled a text input field with 'Hellow world!' on input[type=text] >> nth=42
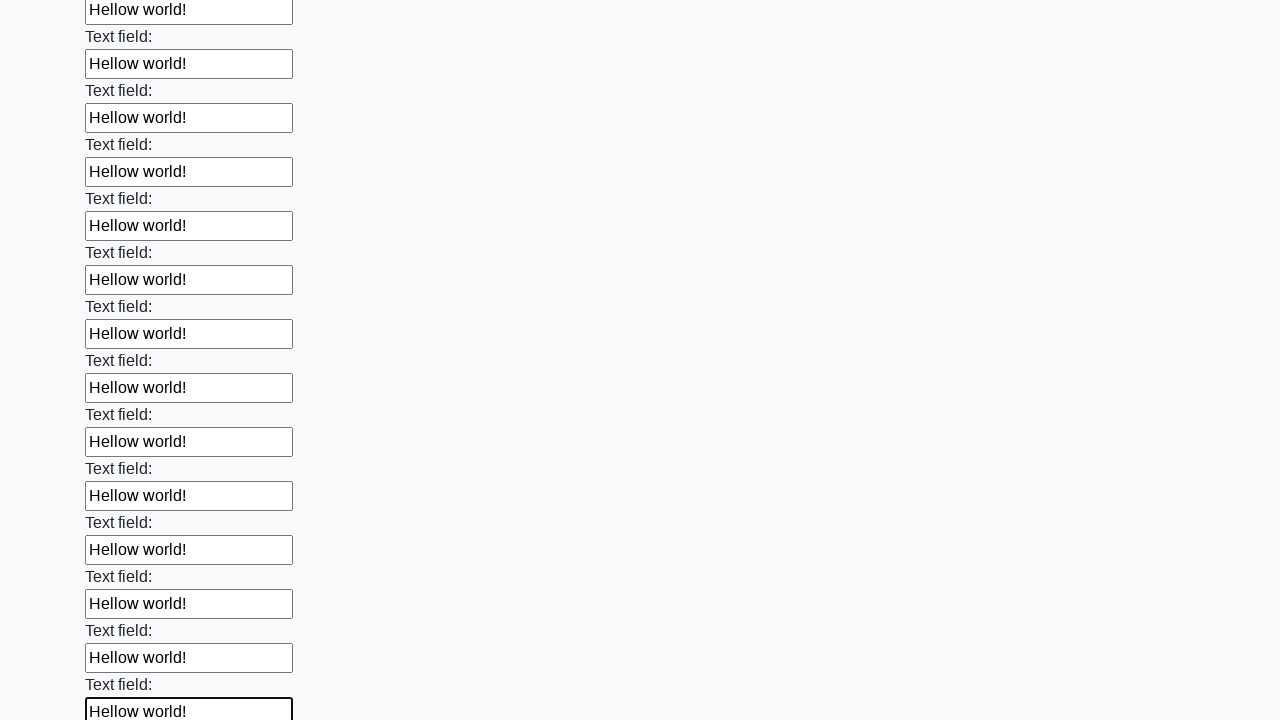

Filled a text input field with 'Hellow world!' on input[type=text] >> nth=43
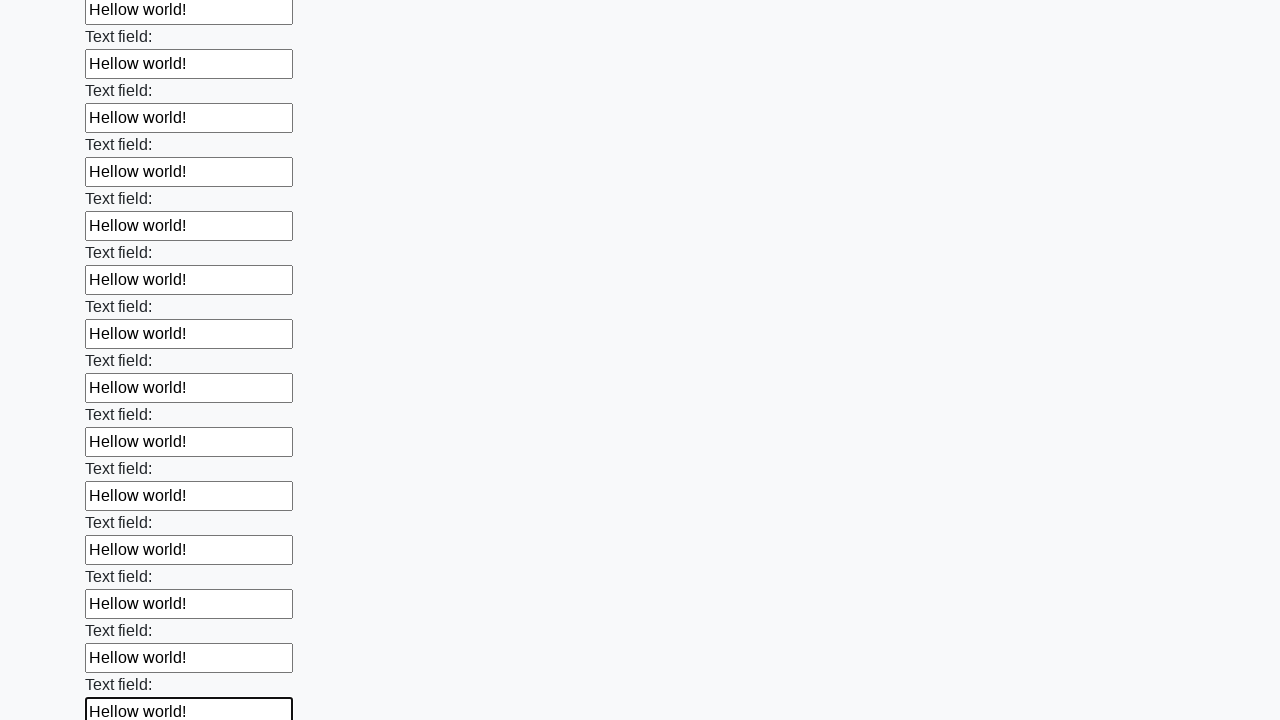

Filled a text input field with 'Hellow world!' on input[type=text] >> nth=44
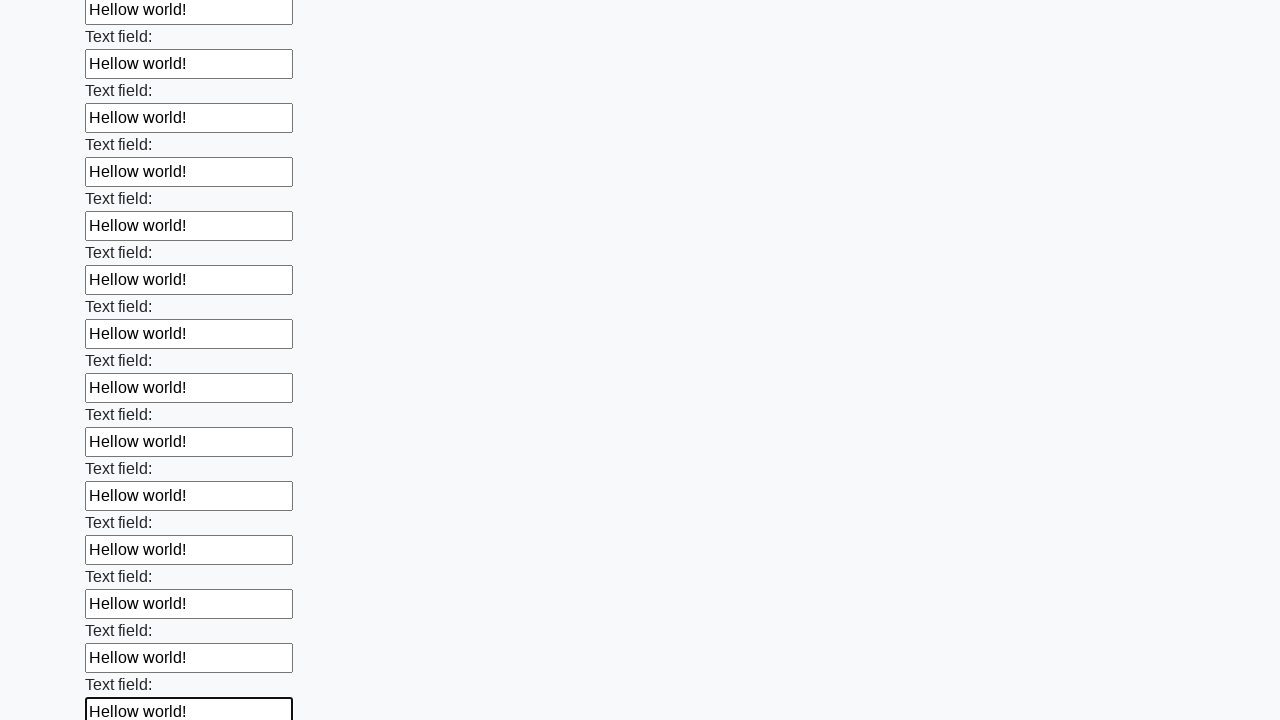

Filled a text input field with 'Hellow world!' on input[type=text] >> nth=45
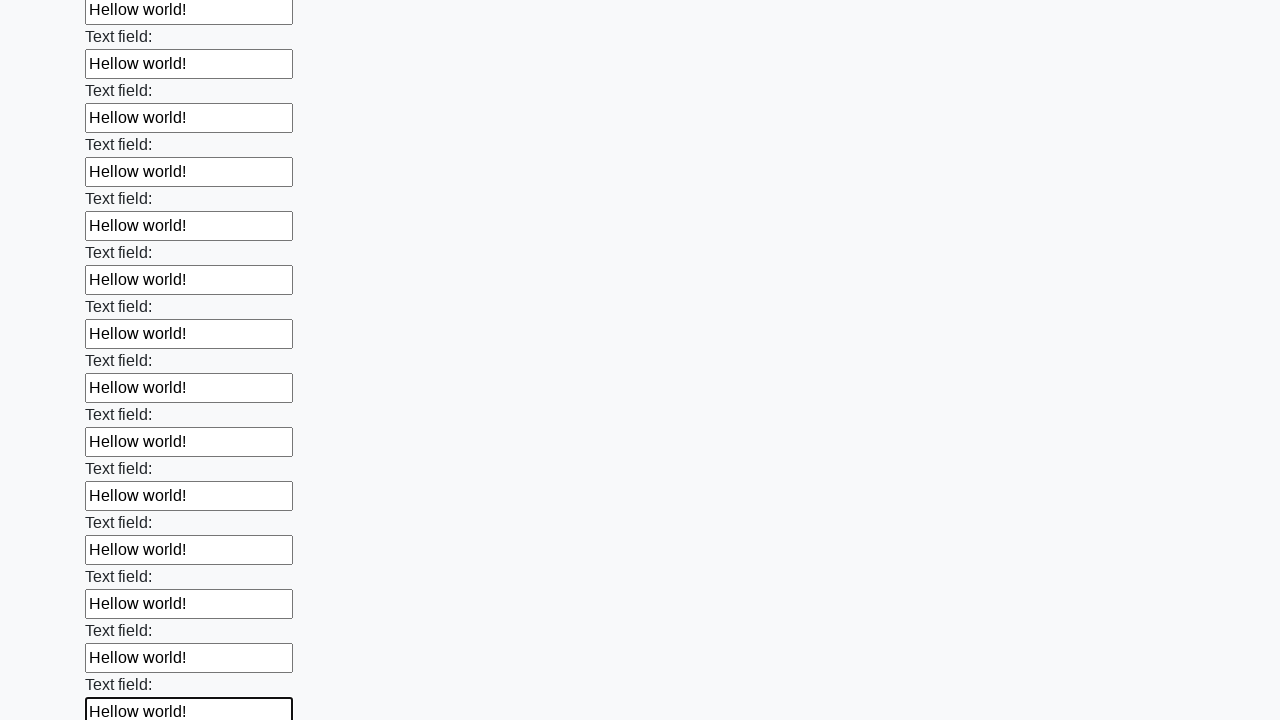

Filled a text input field with 'Hellow world!' on input[type=text] >> nth=46
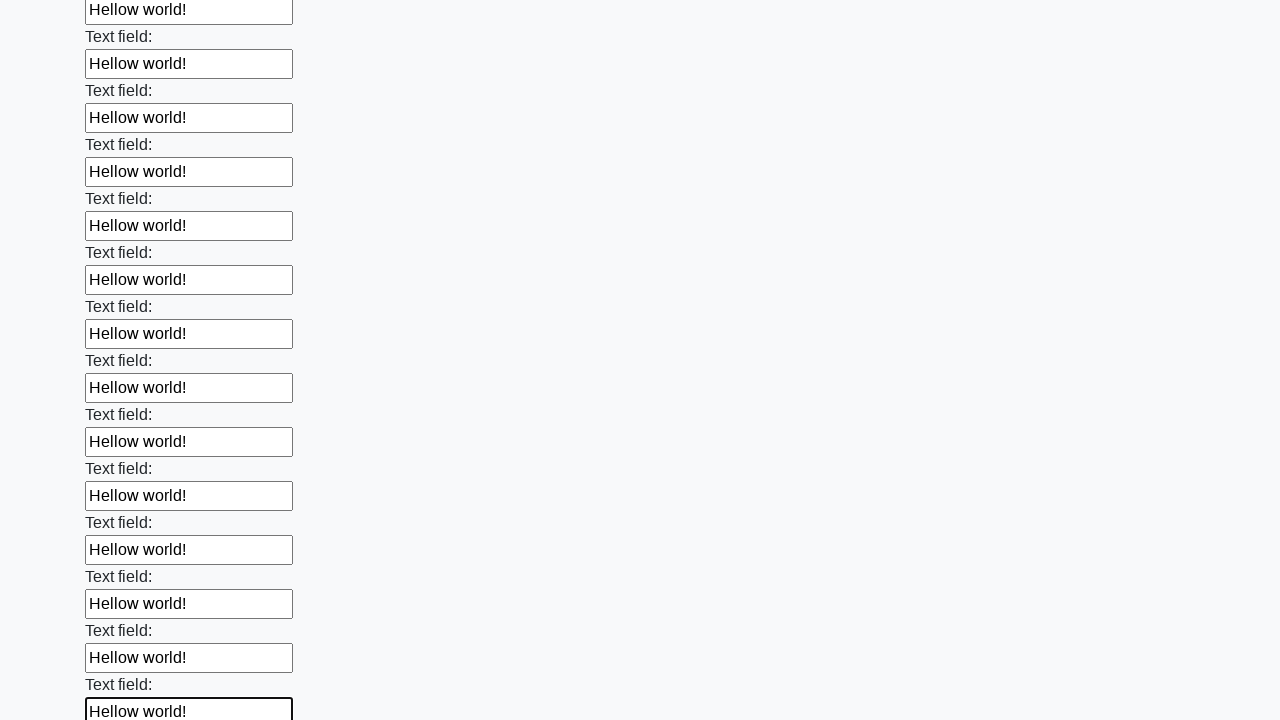

Filled a text input field with 'Hellow world!' on input[type=text] >> nth=47
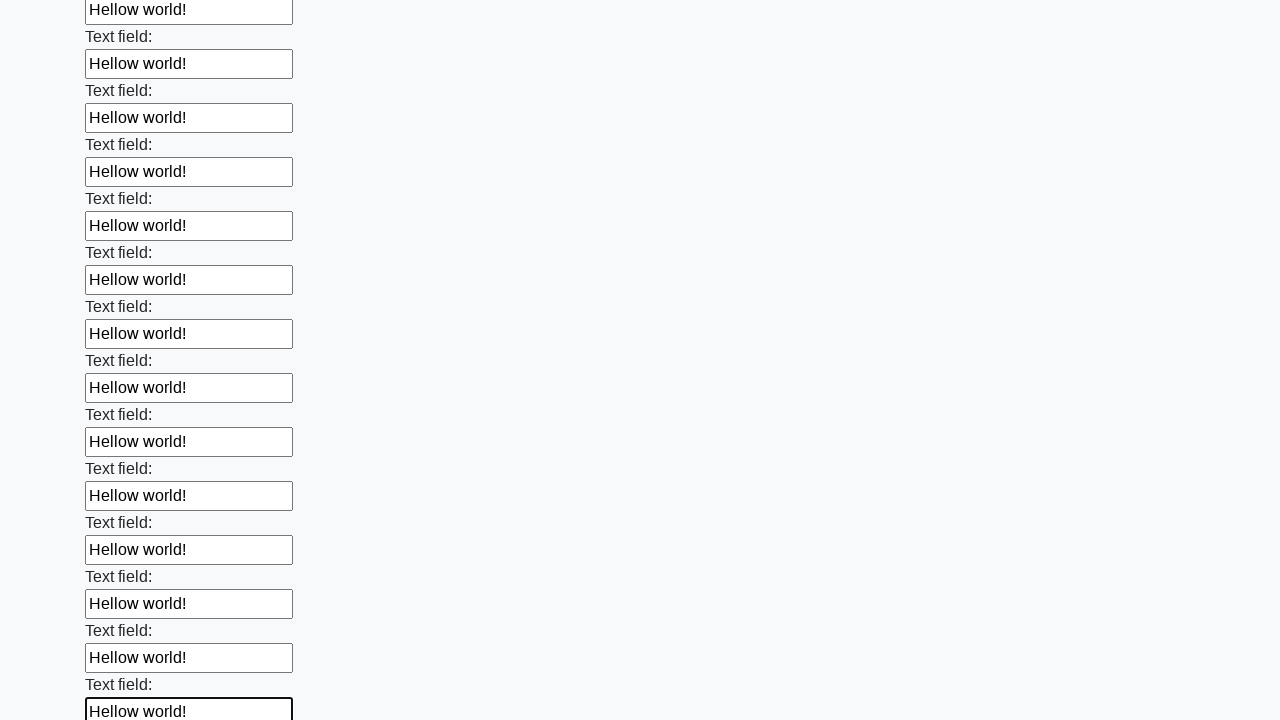

Filled a text input field with 'Hellow world!' on input[type=text] >> nth=48
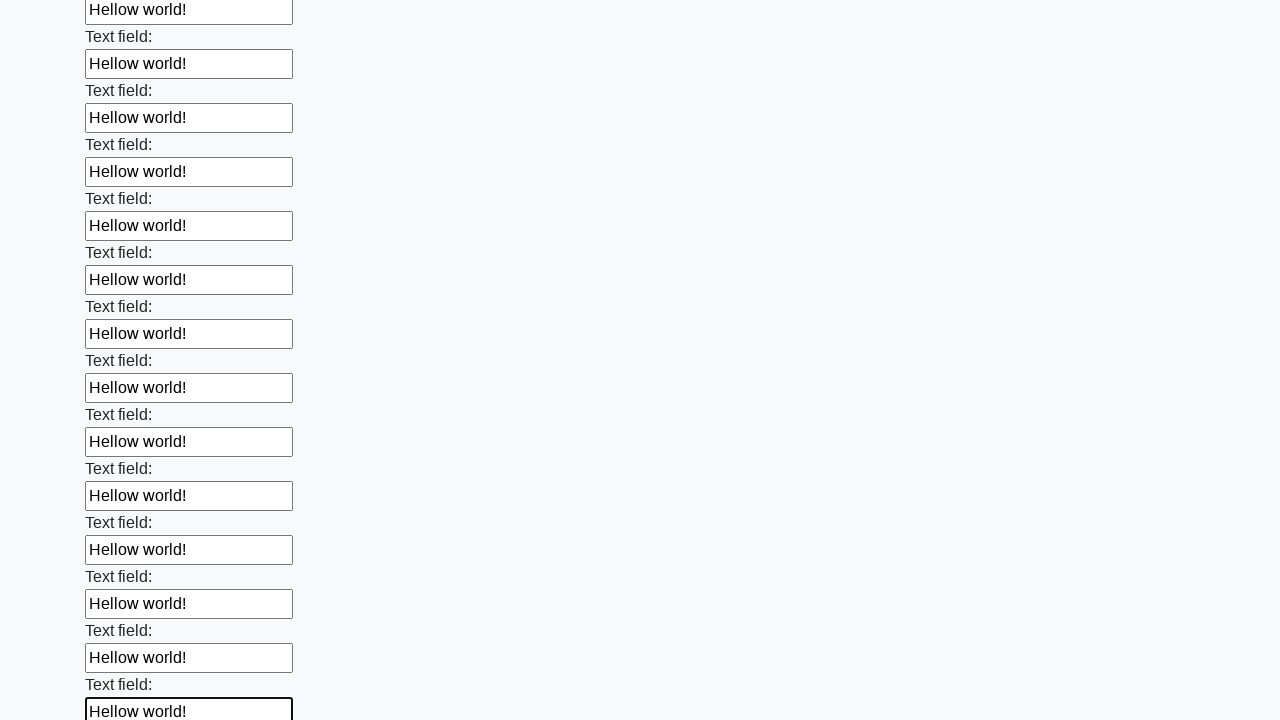

Filled a text input field with 'Hellow world!' on input[type=text] >> nth=49
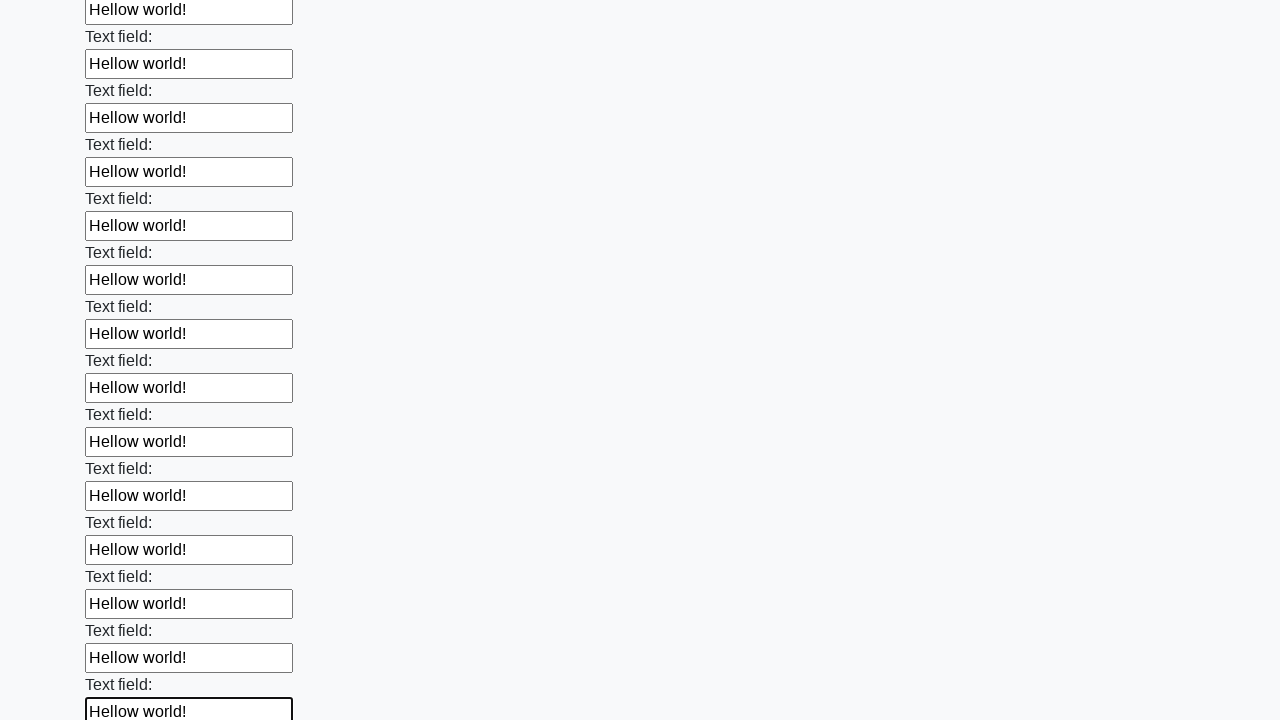

Filled a text input field with 'Hellow world!' on input[type=text] >> nth=50
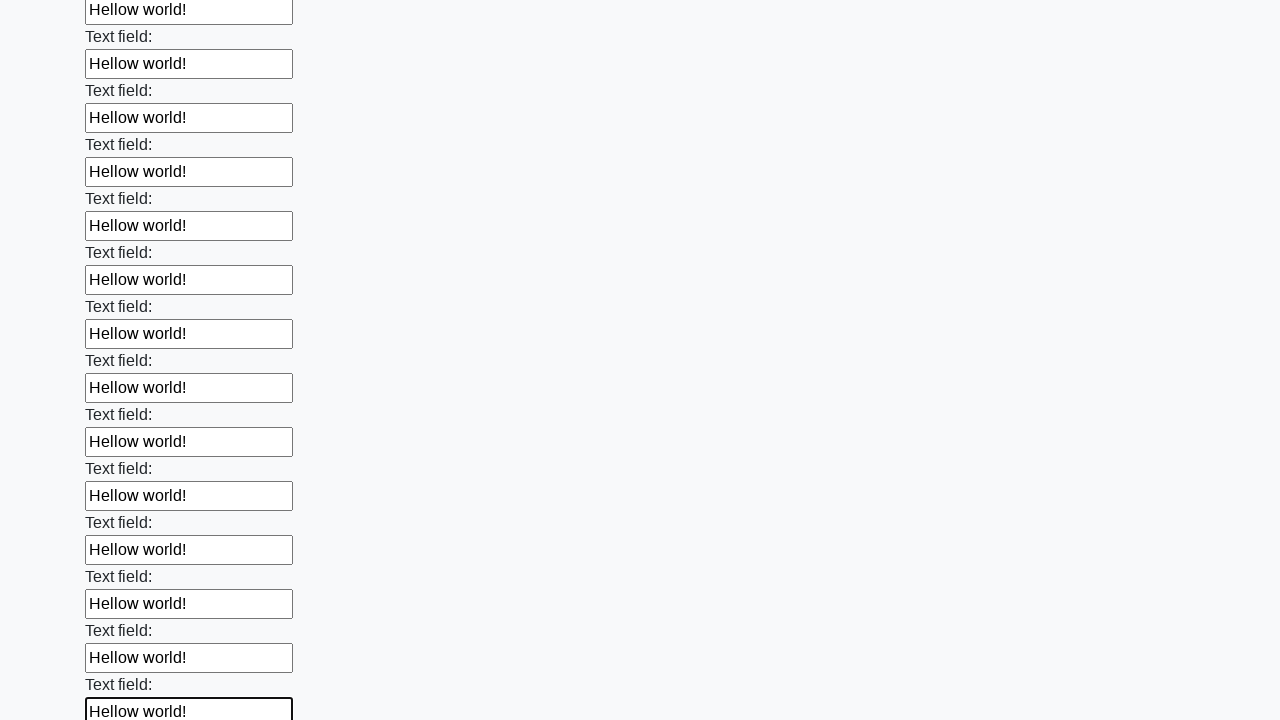

Filled a text input field with 'Hellow world!' on input[type=text] >> nth=51
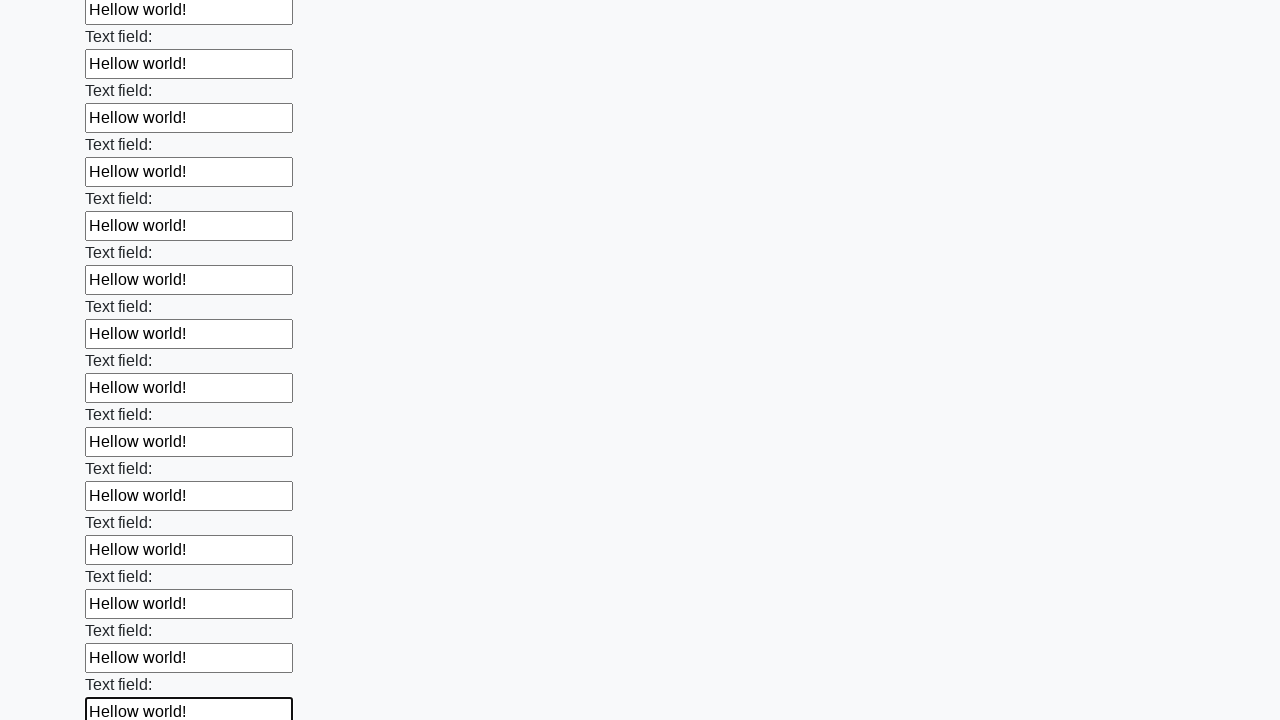

Filled a text input field with 'Hellow world!' on input[type=text] >> nth=52
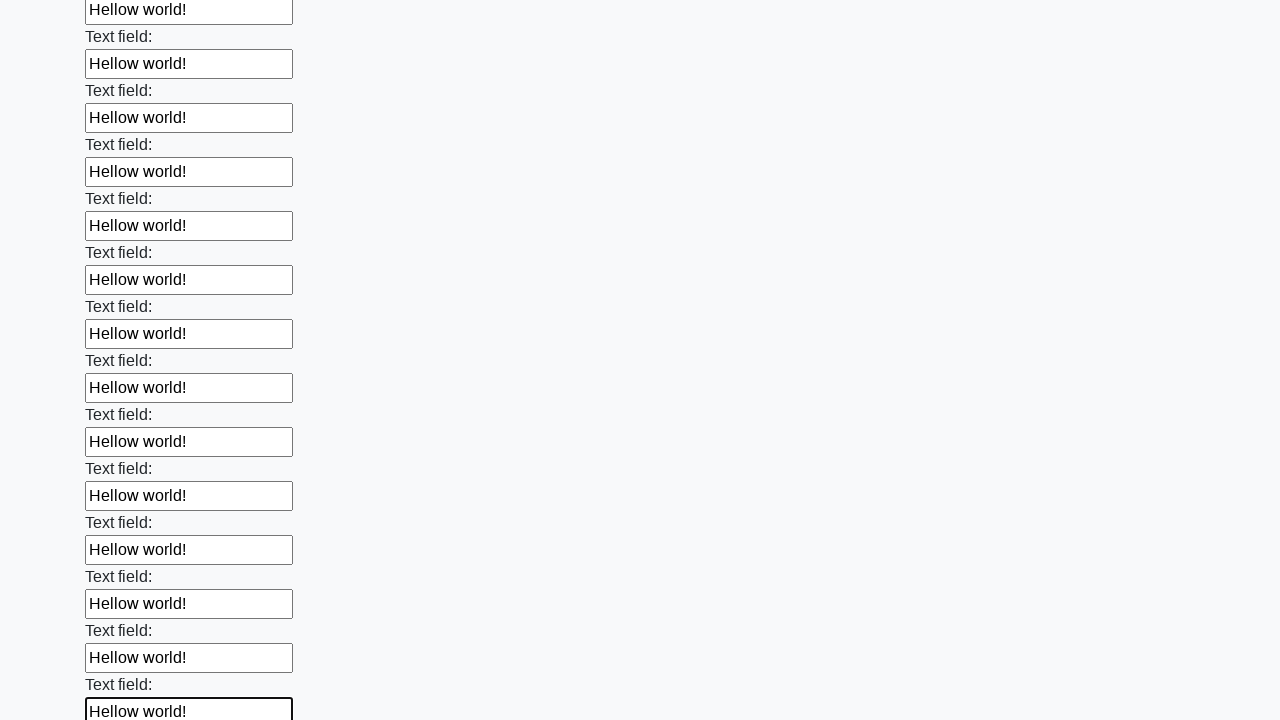

Filled a text input field with 'Hellow world!' on input[type=text] >> nth=53
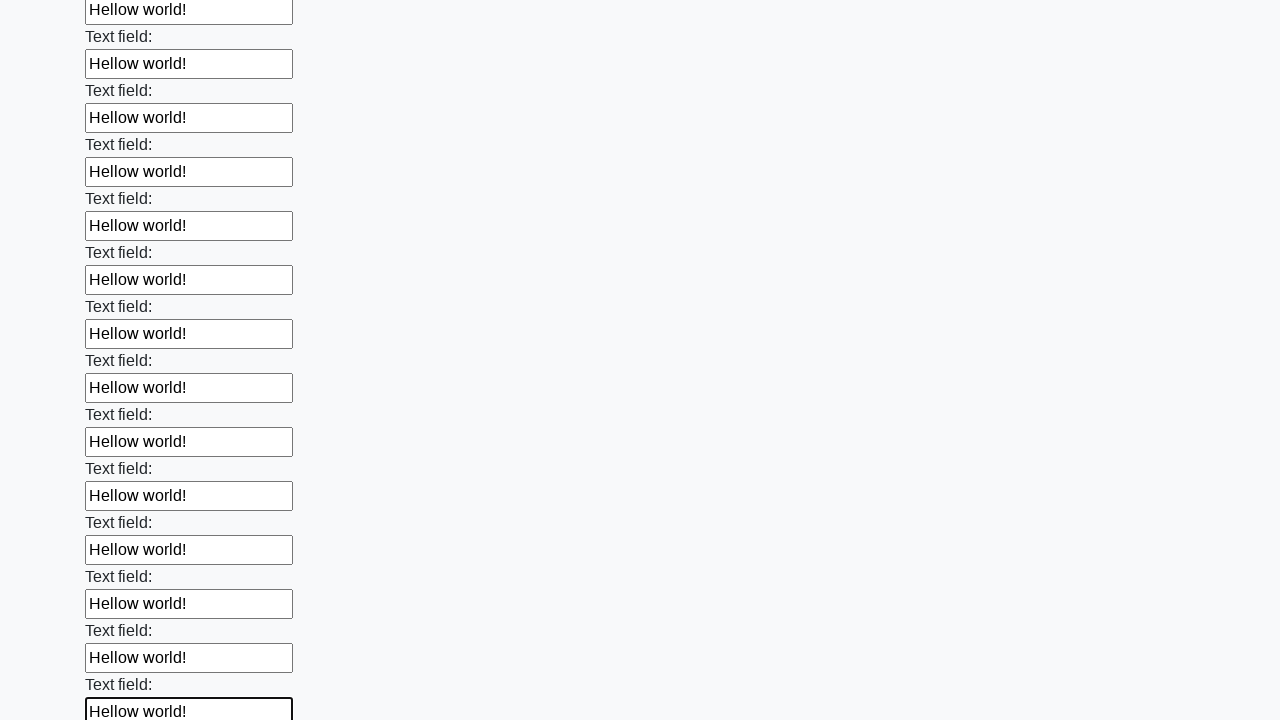

Filled a text input field with 'Hellow world!' on input[type=text] >> nth=54
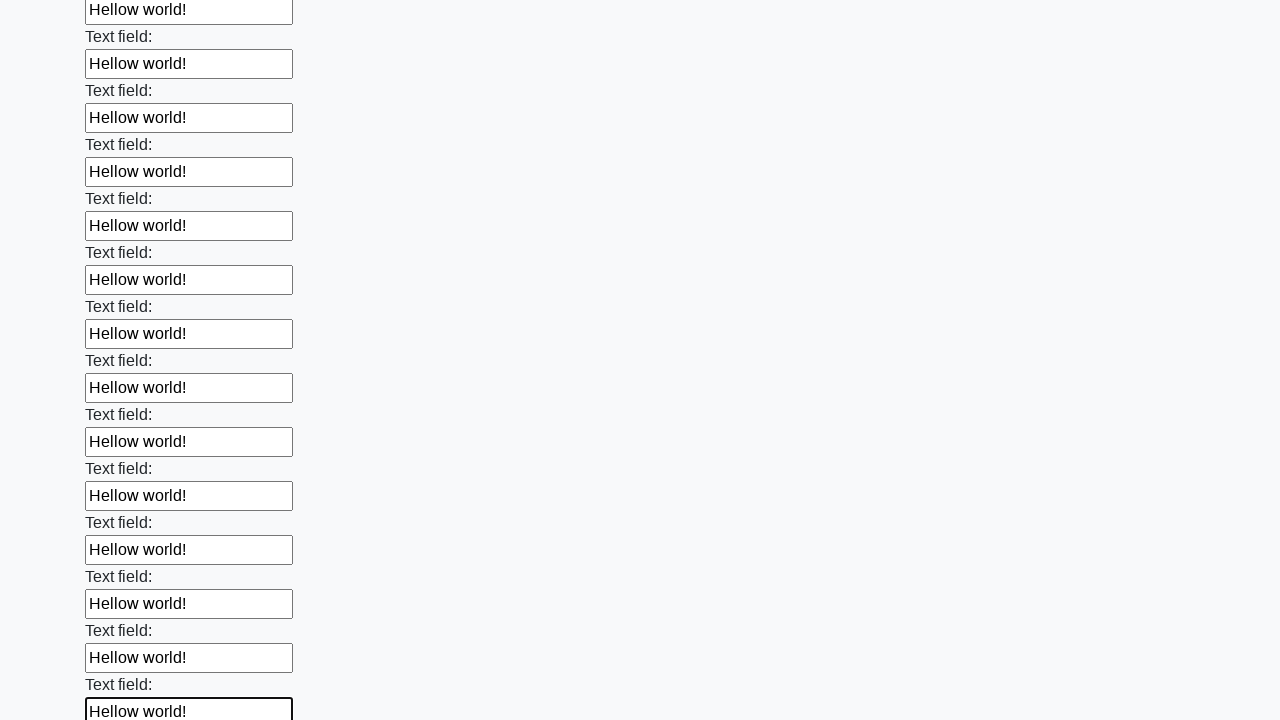

Filled a text input field with 'Hellow world!' on input[type=text] >> nth=55
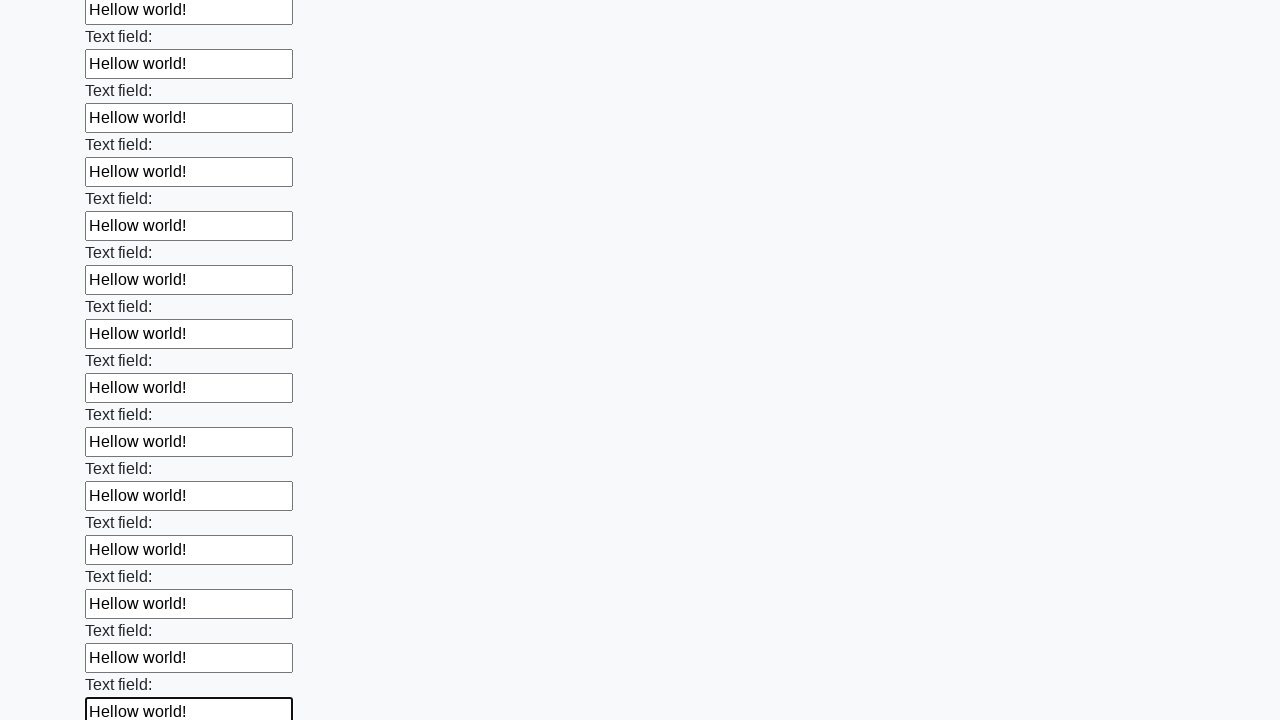

Filled a text input field with 'Hellow world!' on input[type=text] >> nth=56
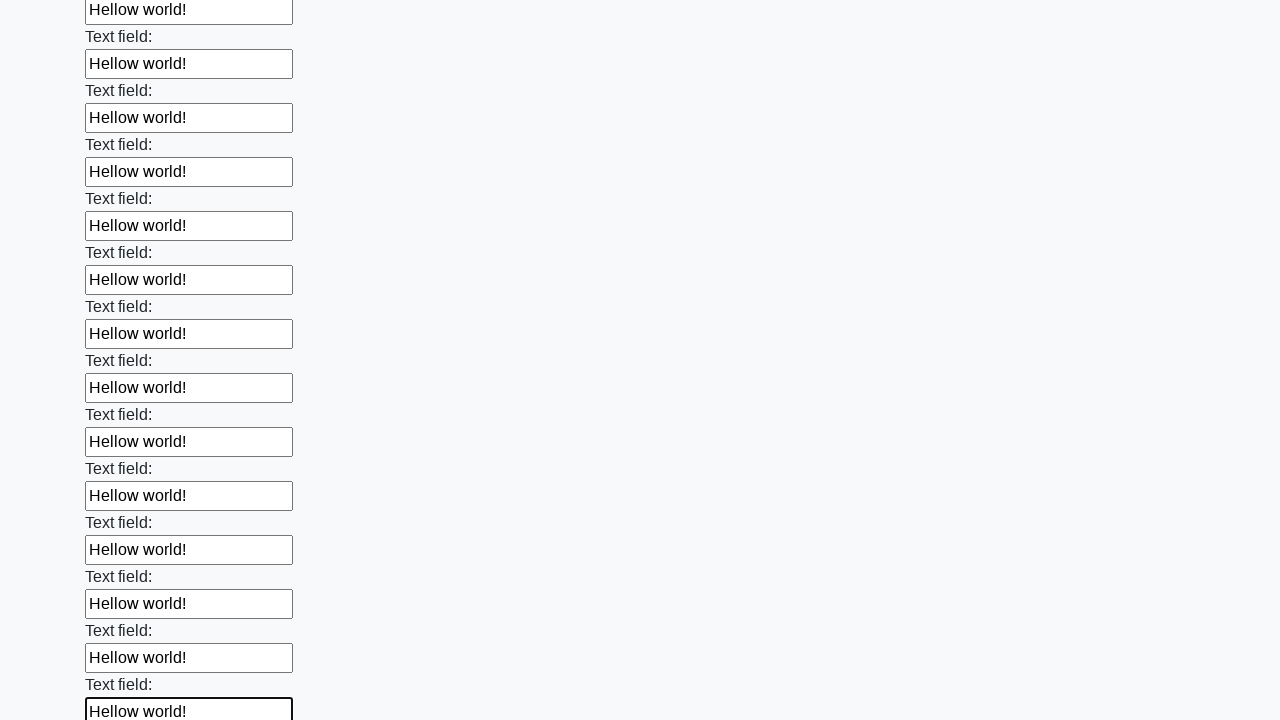

Filled a text input field with 'Hellow world!' on input[type=text] >> nth=57
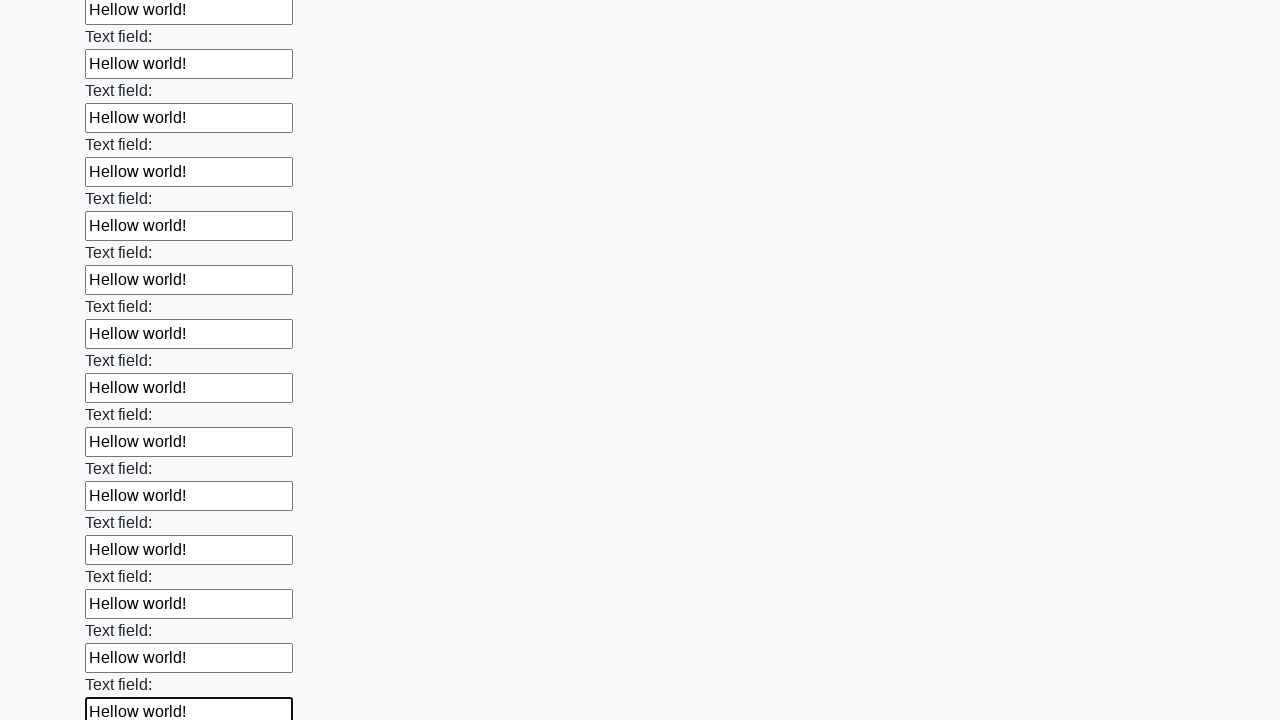

Filled a text input field with 'Hellow world!' on input[type=text] >> nth=58
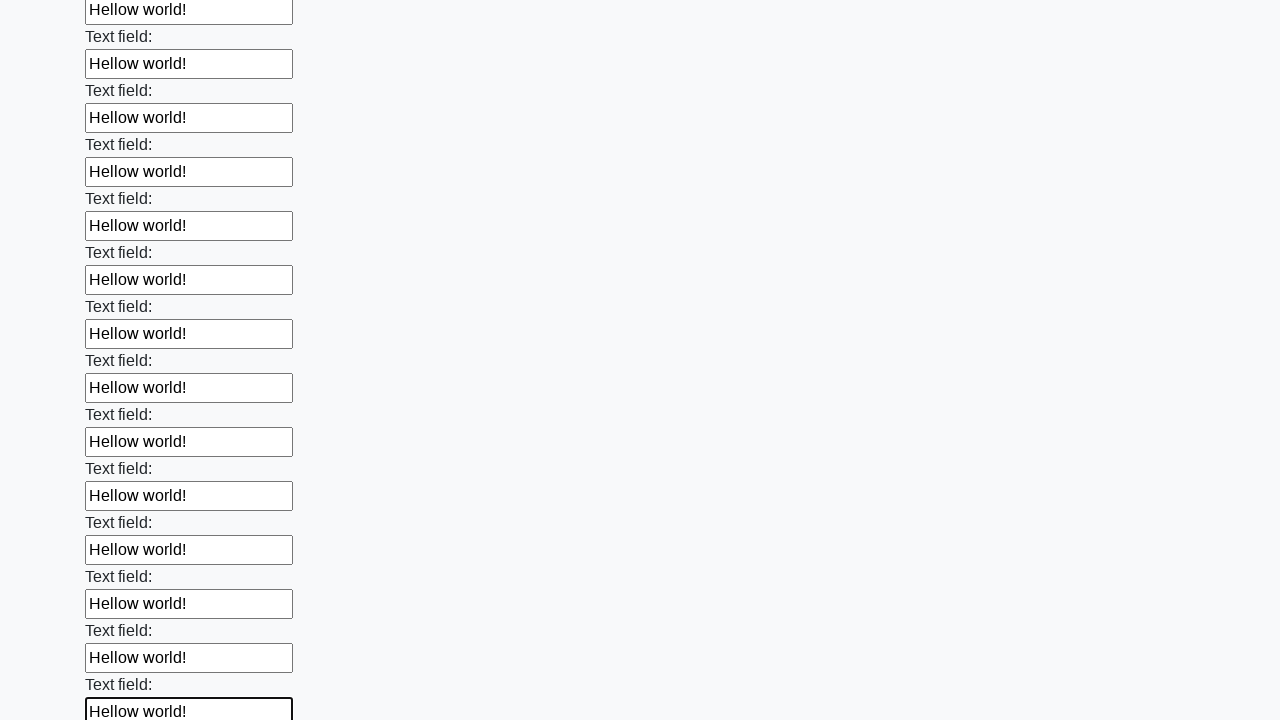

Filled a text input field with 'Hellow world!' on input[type=text] >> nth=59
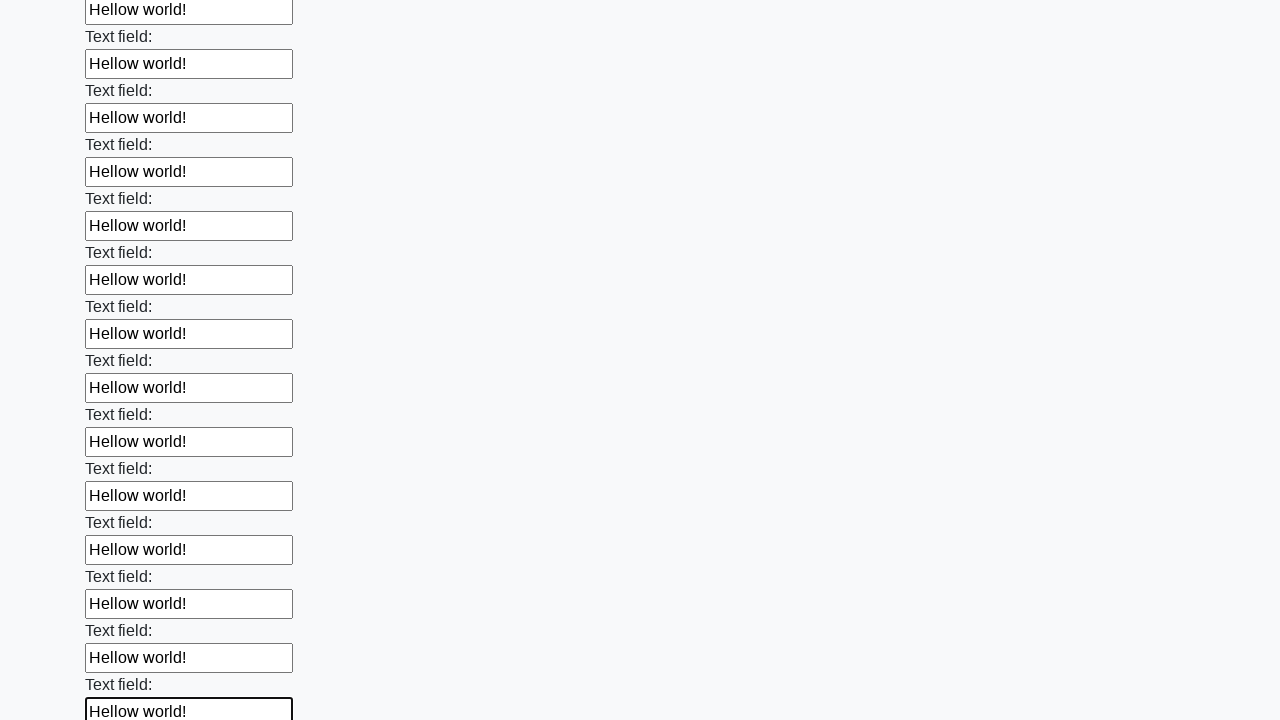

Filled a text input field with 'Hellow world!' on input[type=text] >> nth=60
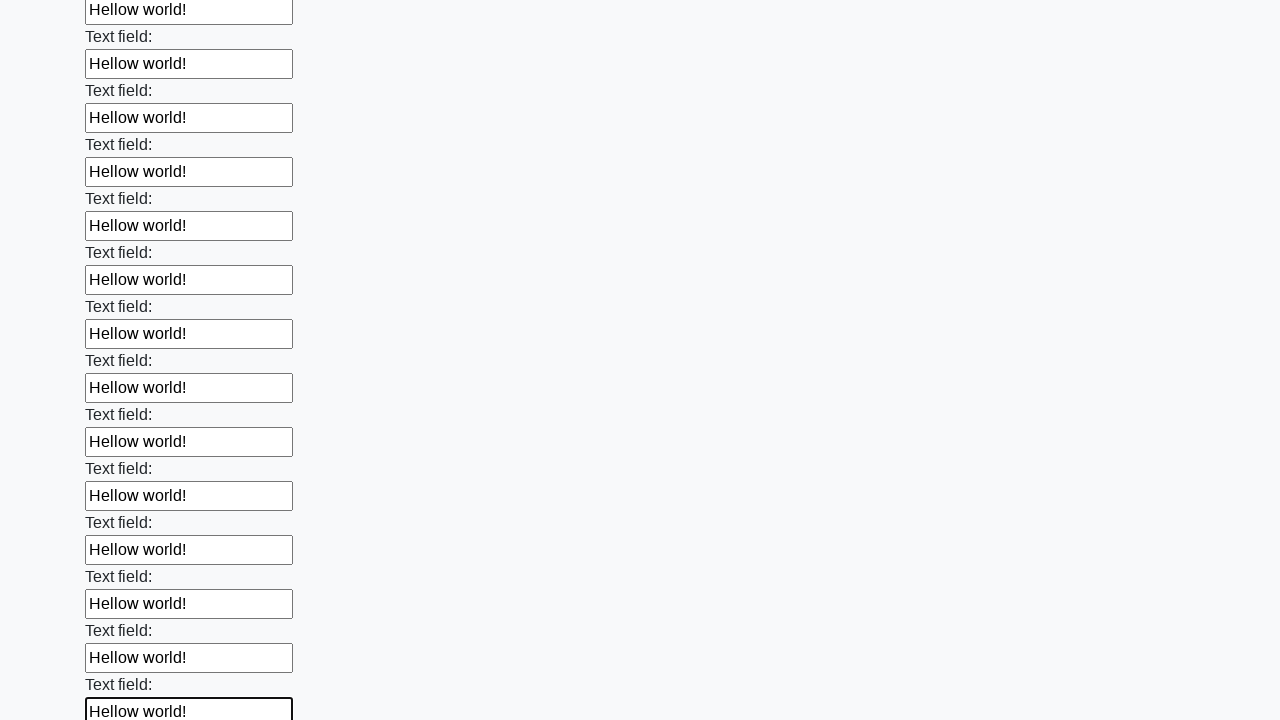

Filled a text input field with 'Hellow world!' on input[type=text] >> nth=61
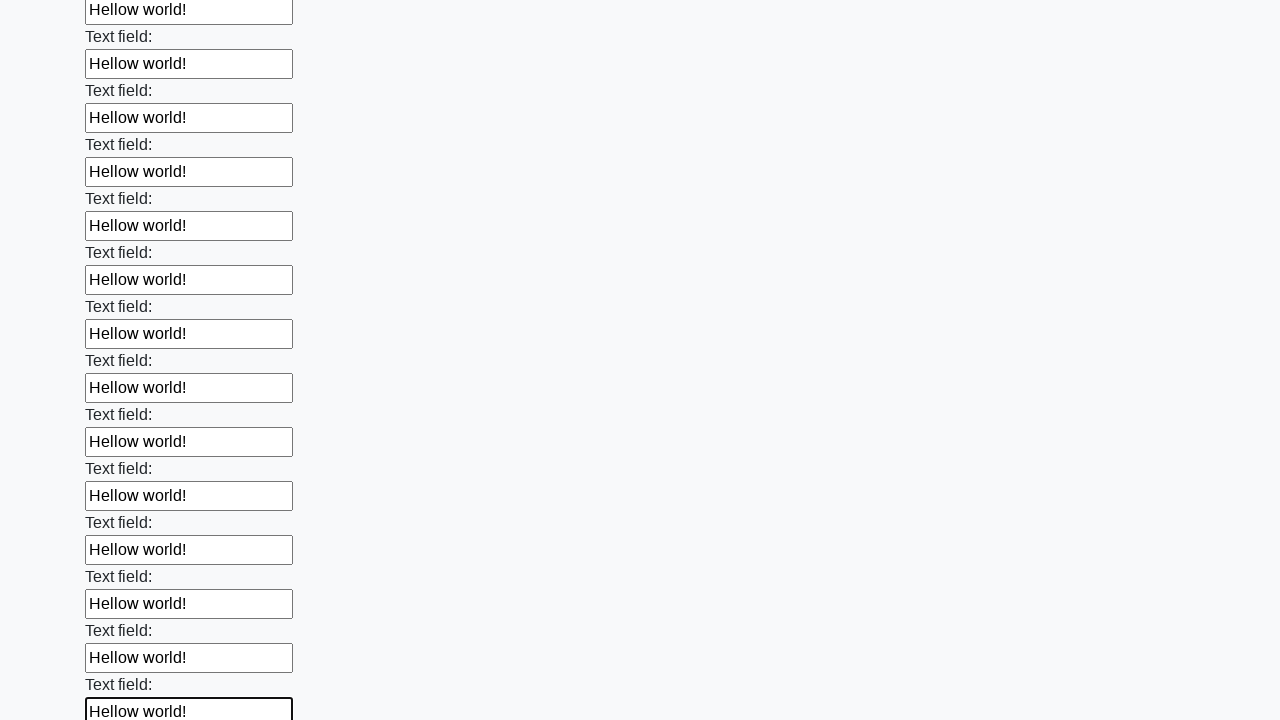

Filled a text input field with 'Hellow world!' on input[type=text] >> nth=62
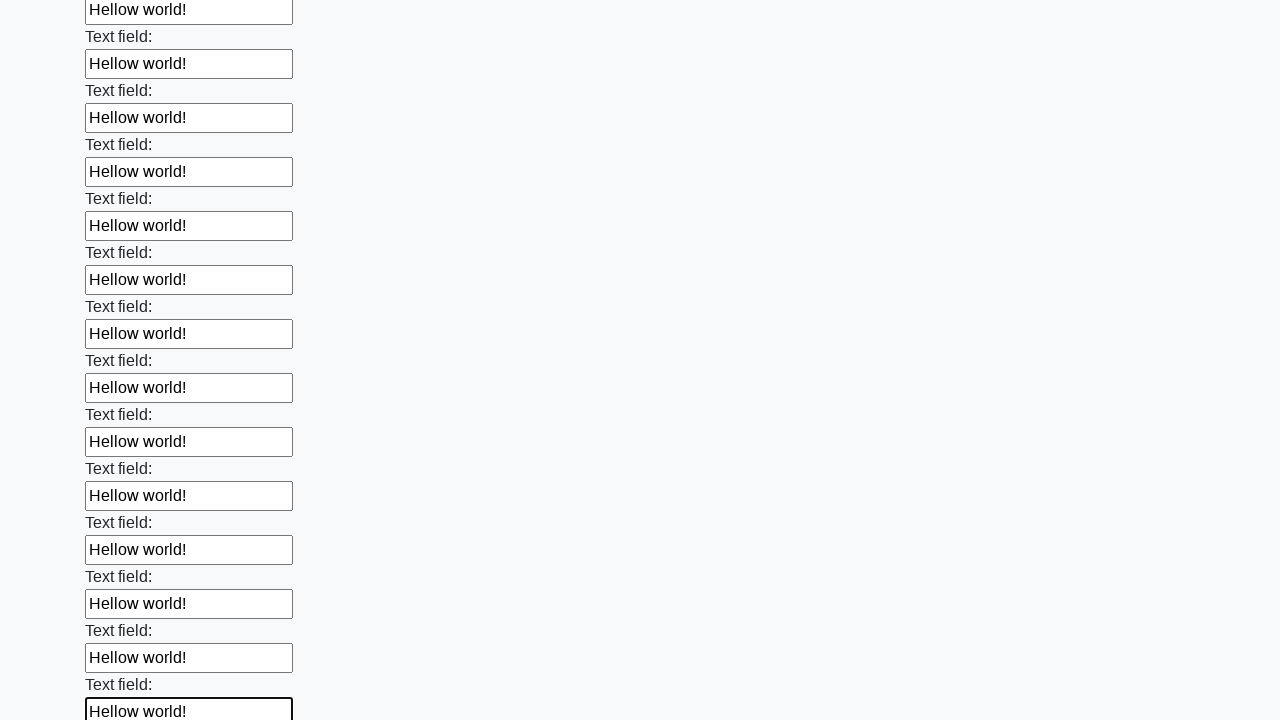

Filled a text input field with 'Hellow world!' on input[type=text] >> nth=63
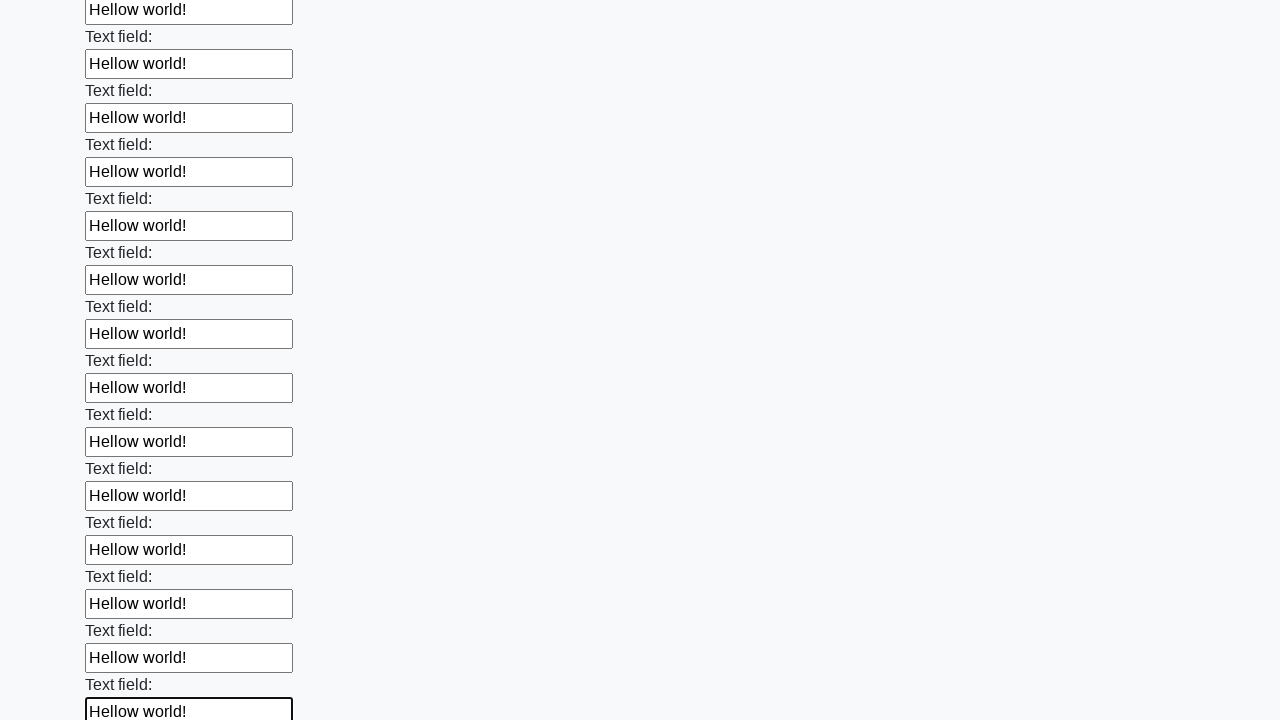

Filled a text input field with 'Hellow world!' on input[type=text] >> nth=64
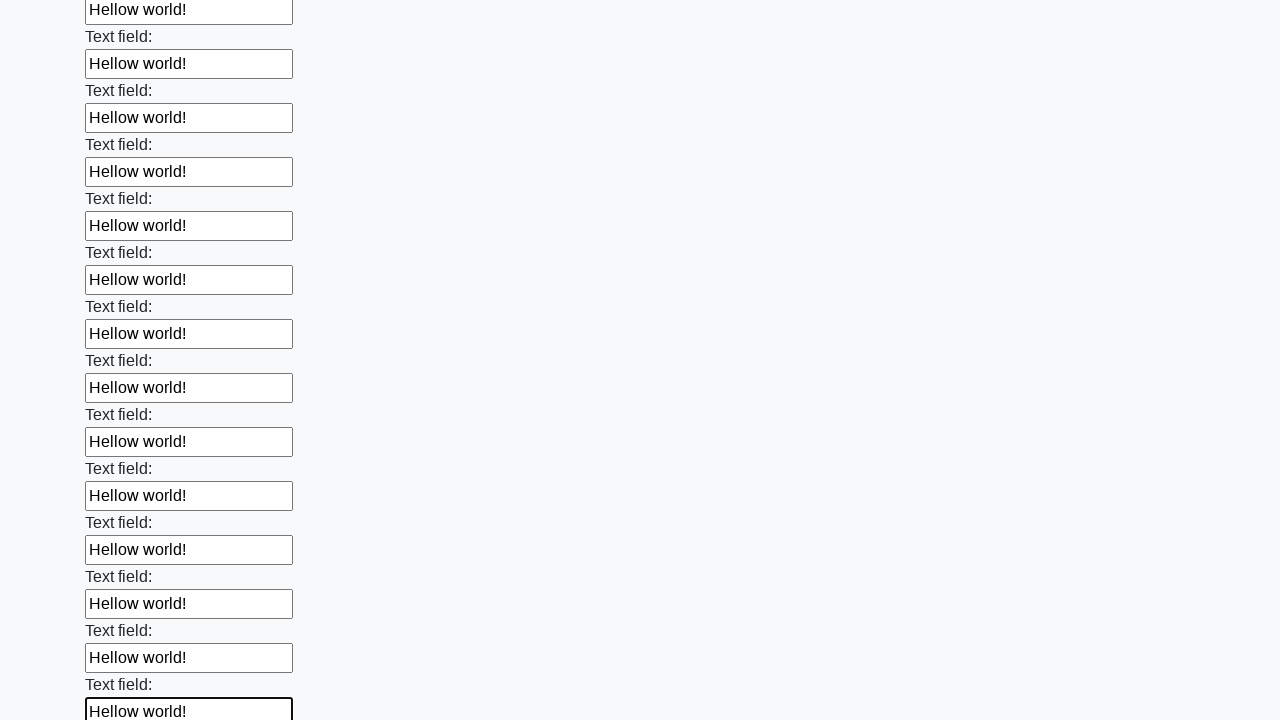

Filled a text input field with 'Hellow world!' on input[type=text] >> nth=65
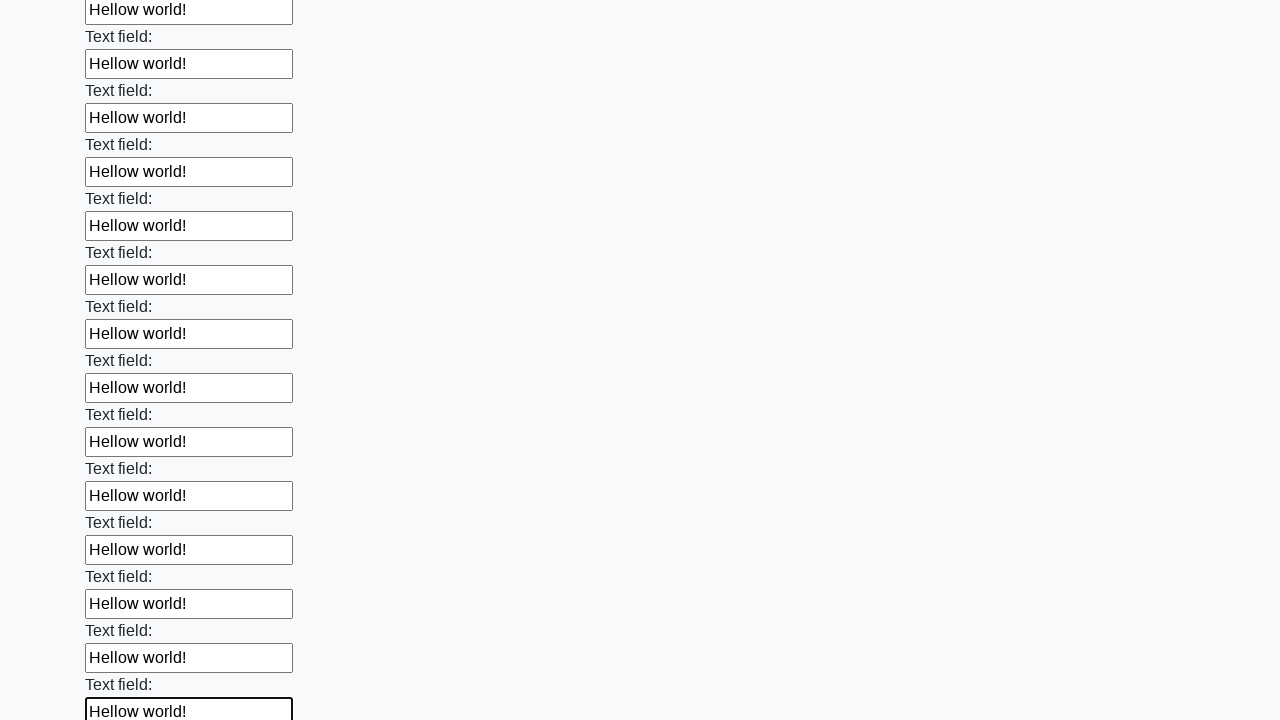

Filled a text input field with 'Hellow world!' on input[type=text] >> nth=66
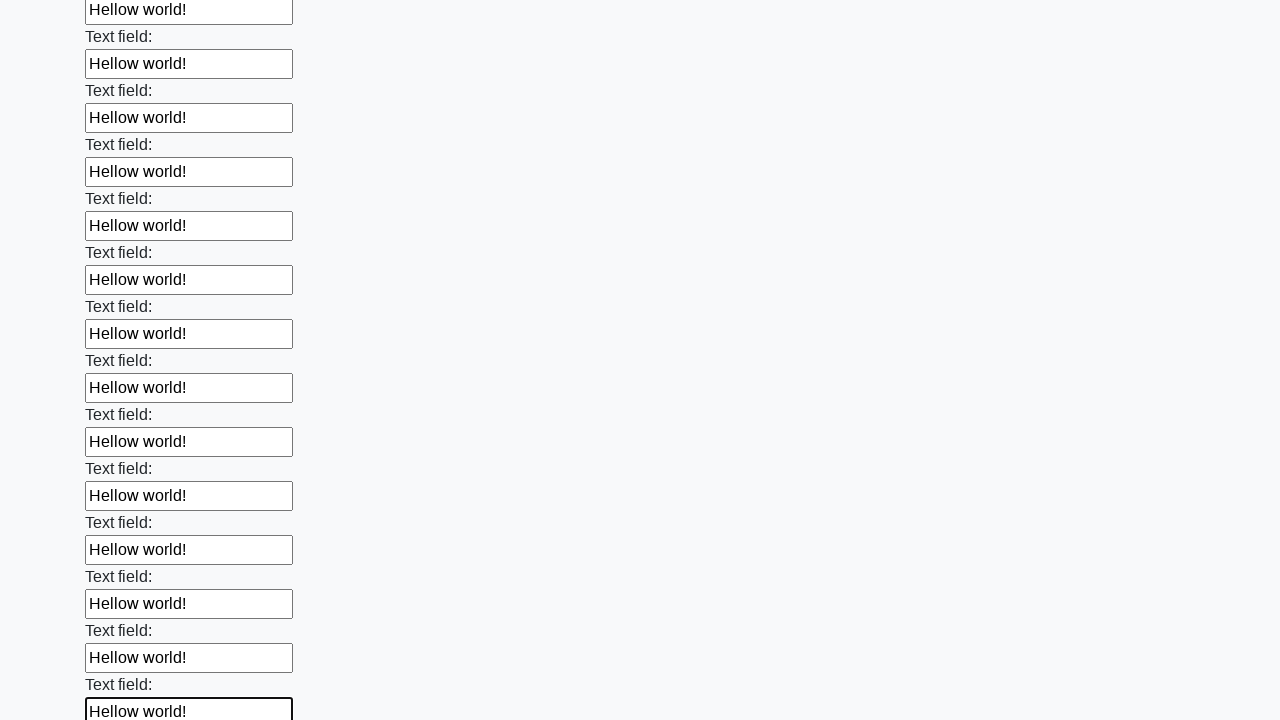

Filled a text input field with 'Hellow world!' on input[type=text] >> nth=67
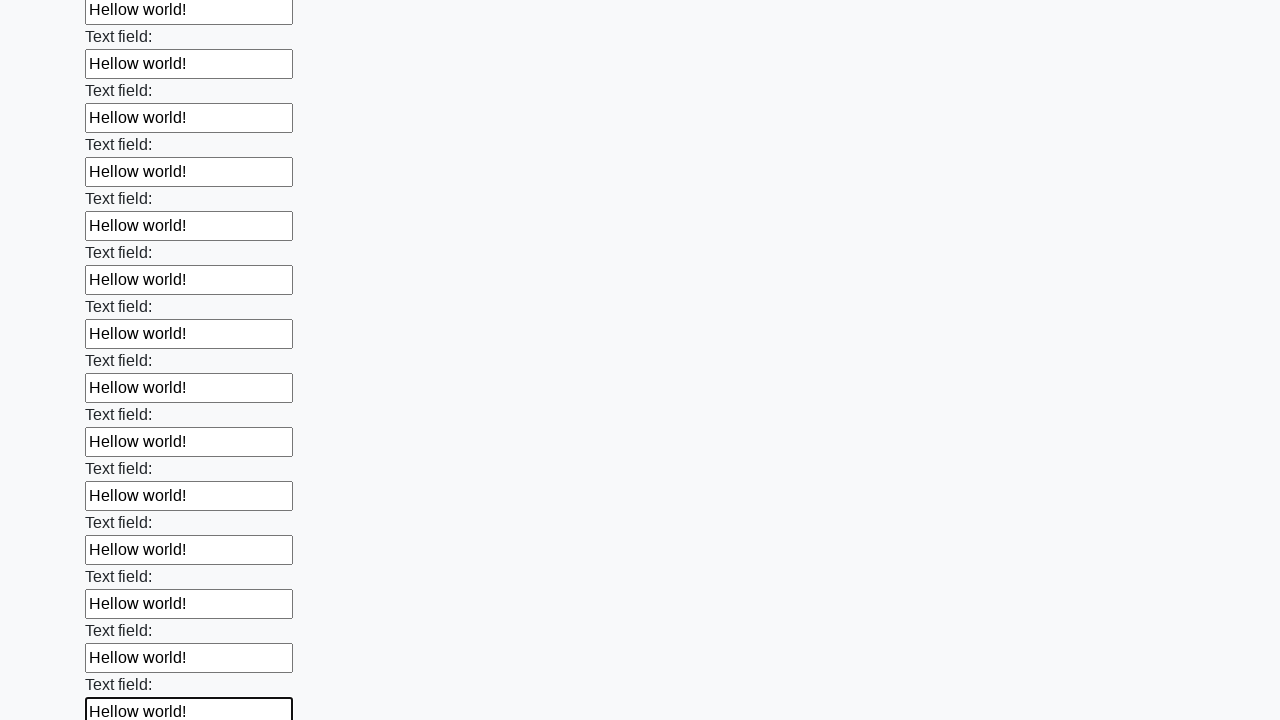

Filled a text input field with 'Hellow world!' on input[type=text] >> nth=68
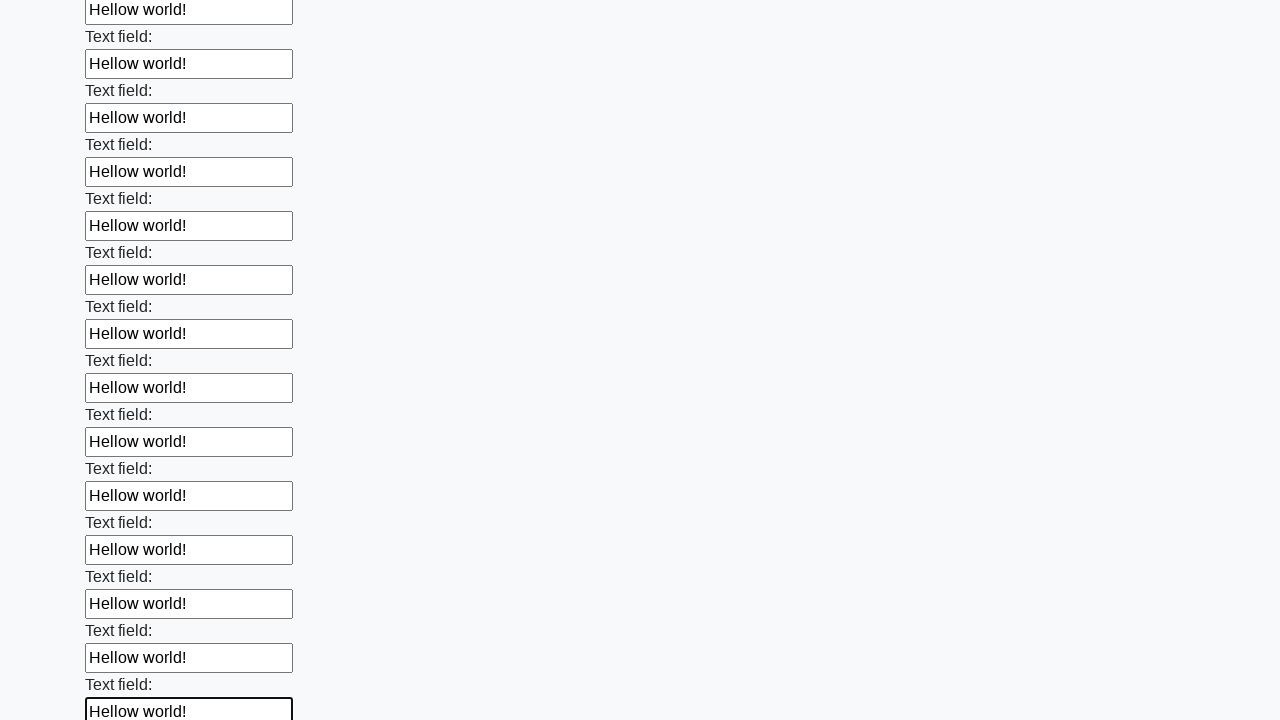

Filled a text input field with 'Hellow world!' on input[type=text] >> nth=69
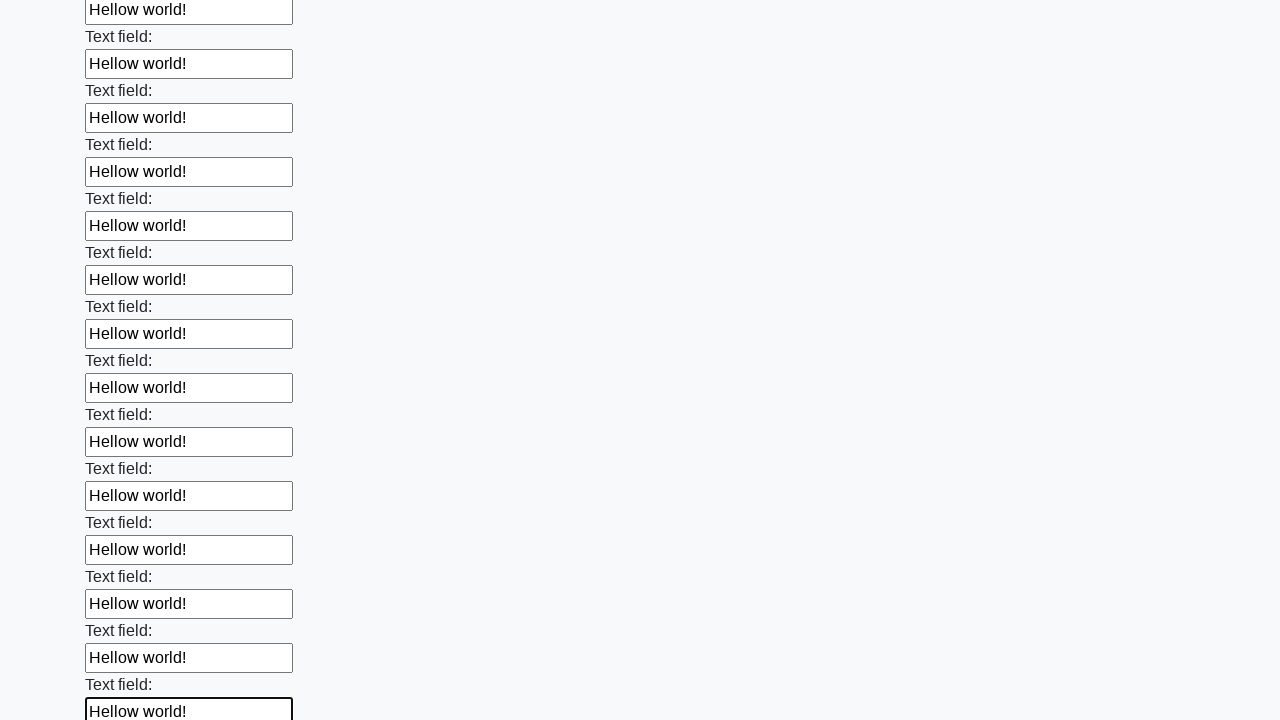

Filled a text input field with 'Hellow world!' on input[type=text] >> nth=70
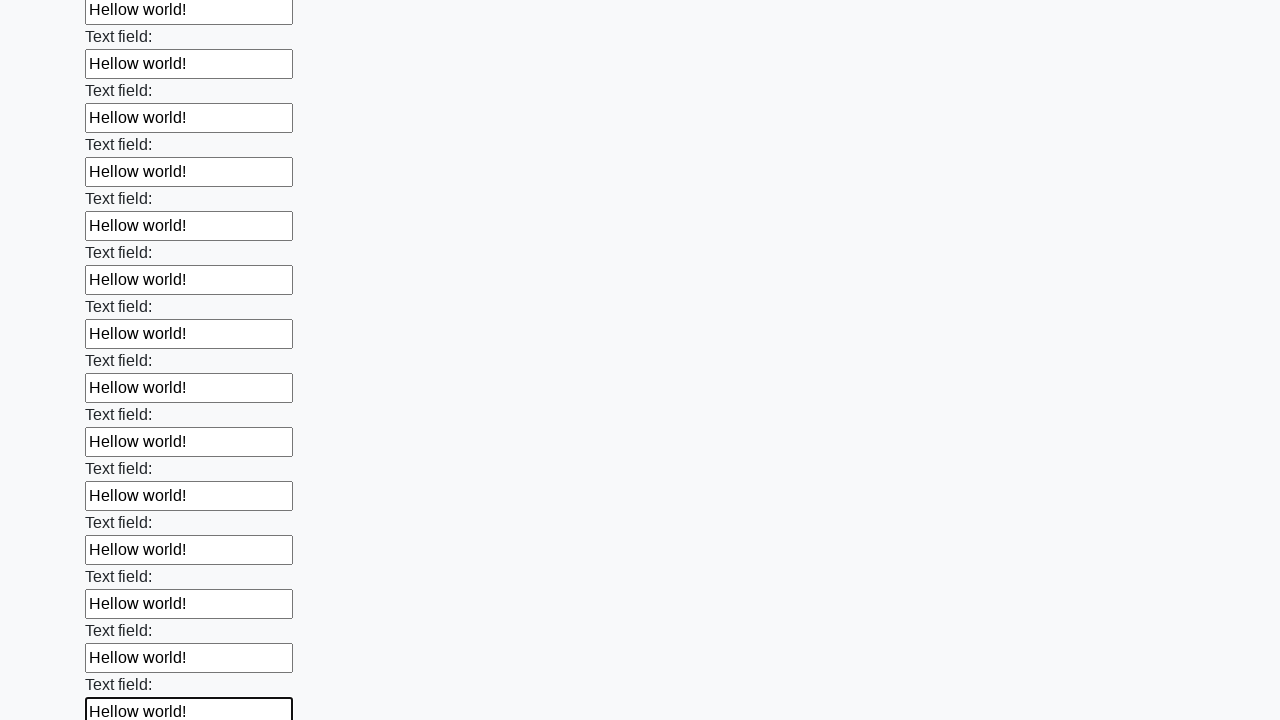

Filled a text input field with 'Hellow world!' on input[type=text] >> nth=71
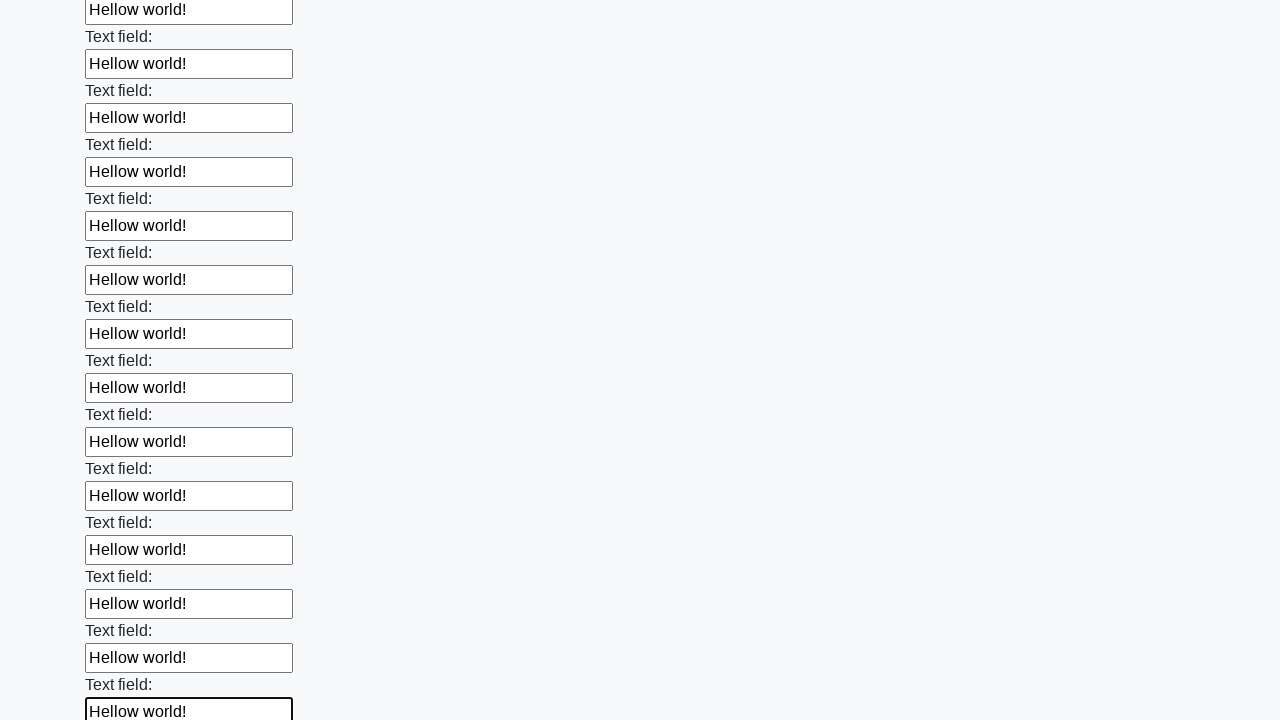

Filled a text input field with 'Hellow world!' on input[type=text] >> nth=72
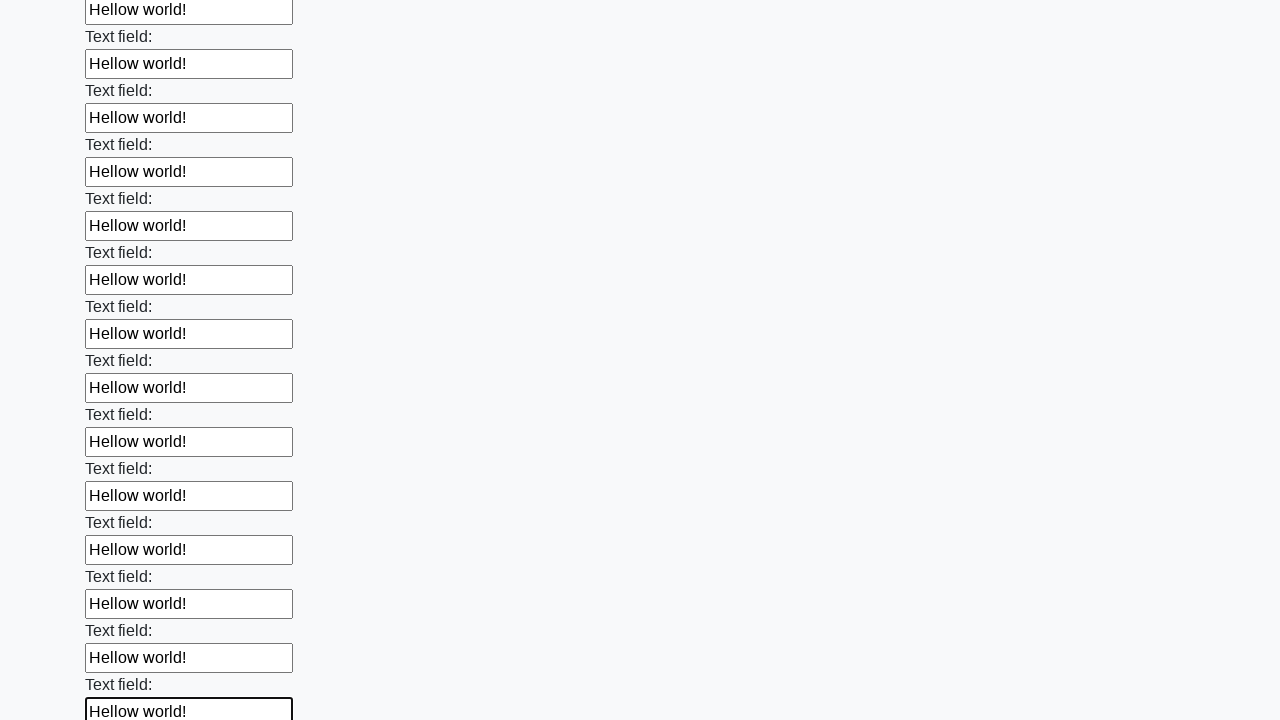

Filled a text input field with 'Hellow world!' on input[type=text] >> nth=73
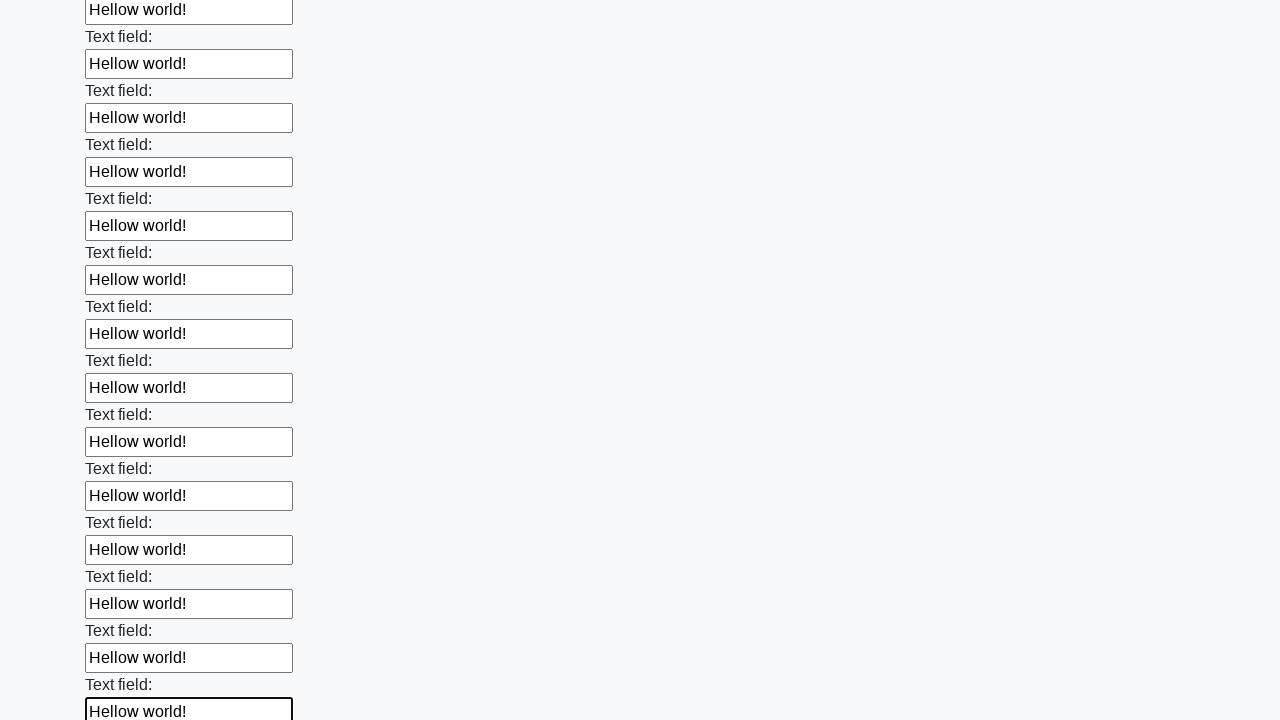

Filled a text input field with 'Hellow world!' on input[type=text] >> nth=74
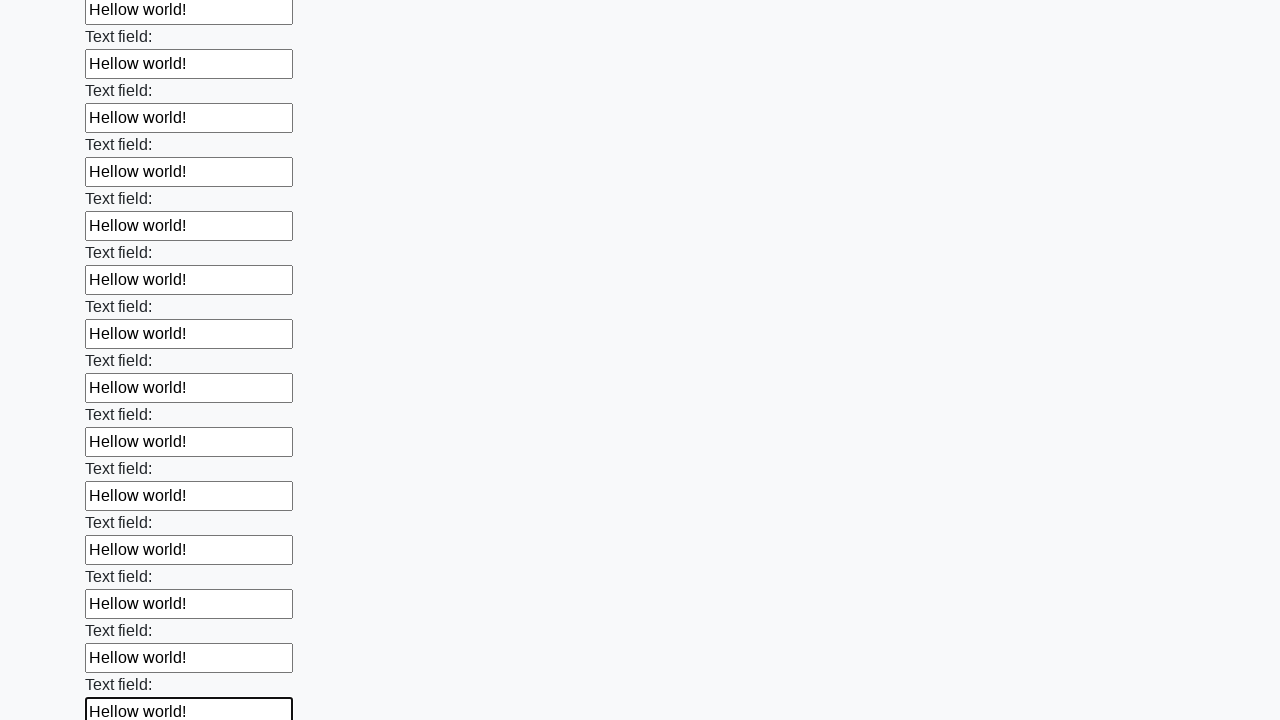

Filled a text input field with 'Hellow world!' on input[type=text] >> nth=75
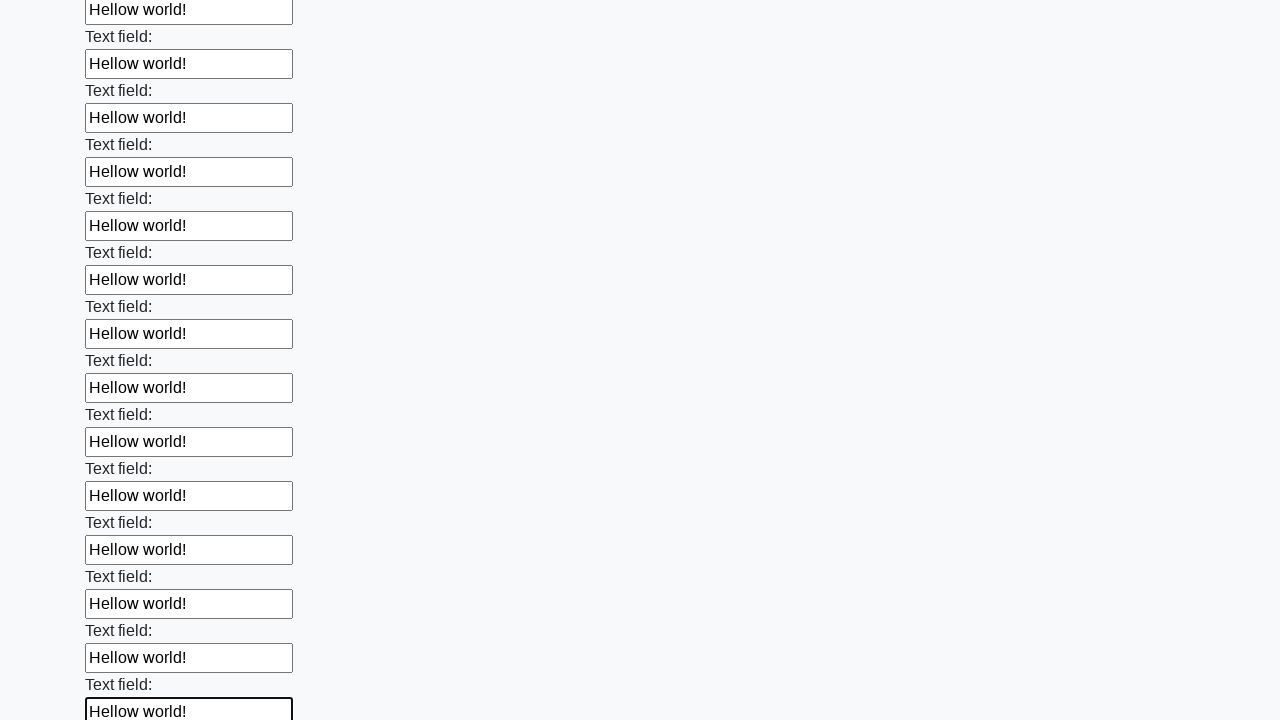

Filled a text input field with 'Hellow world!' on input[type=text] >> nth=76
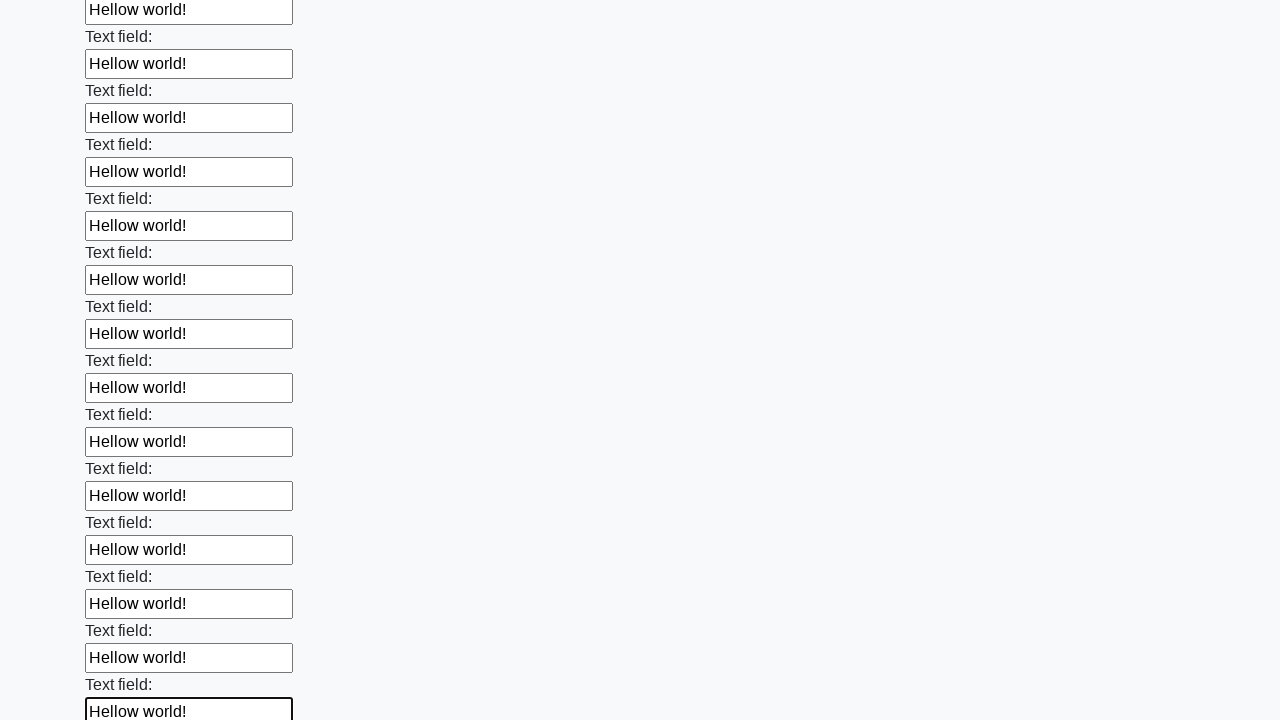

Filled a text input field with 'Hellow world!' on input[type=text] >> nth=77
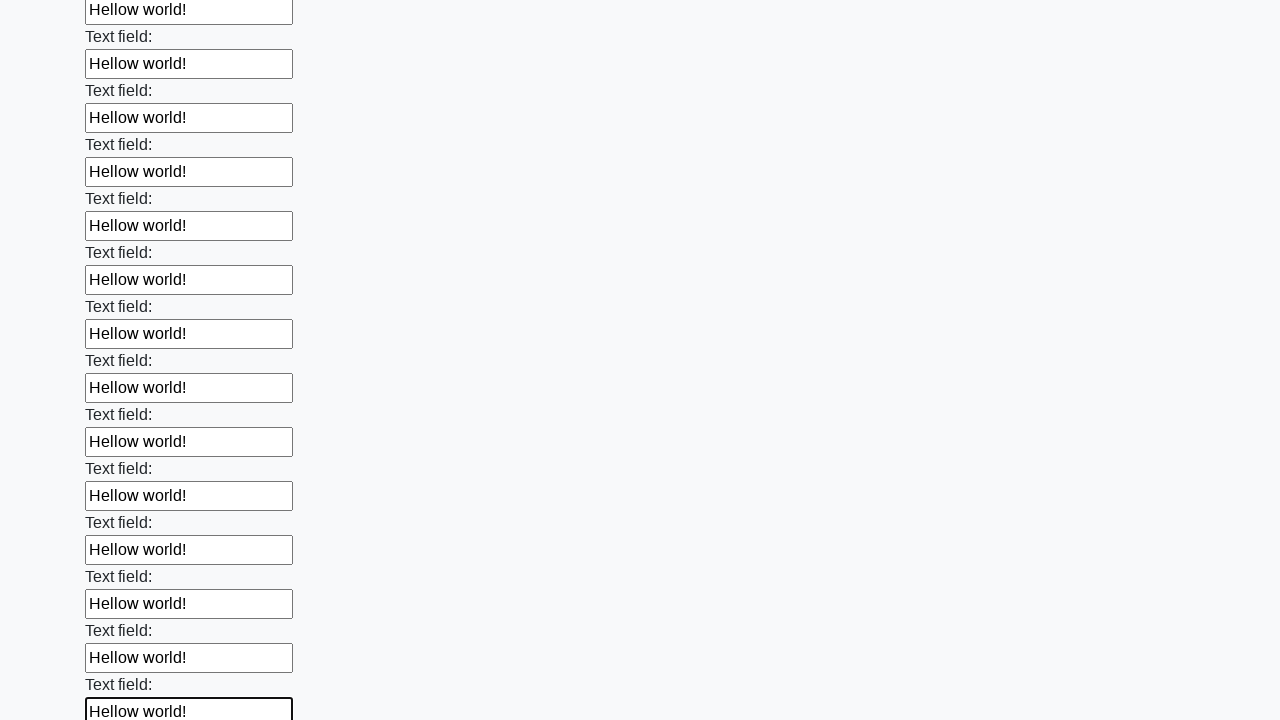

Filled a text input field with 'Hellow world!' on input[type=text] >> nth=78
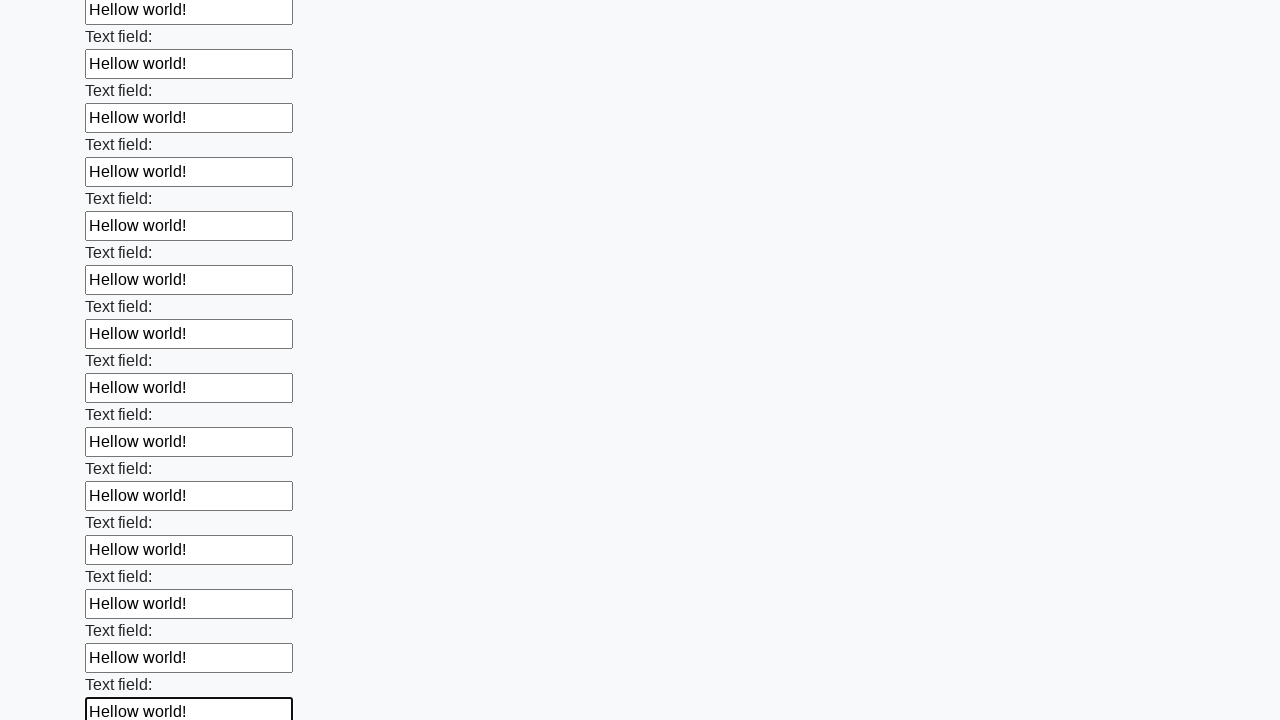

Filled a text input field with 'Hellow world!' on input[type=text] >> nth=79
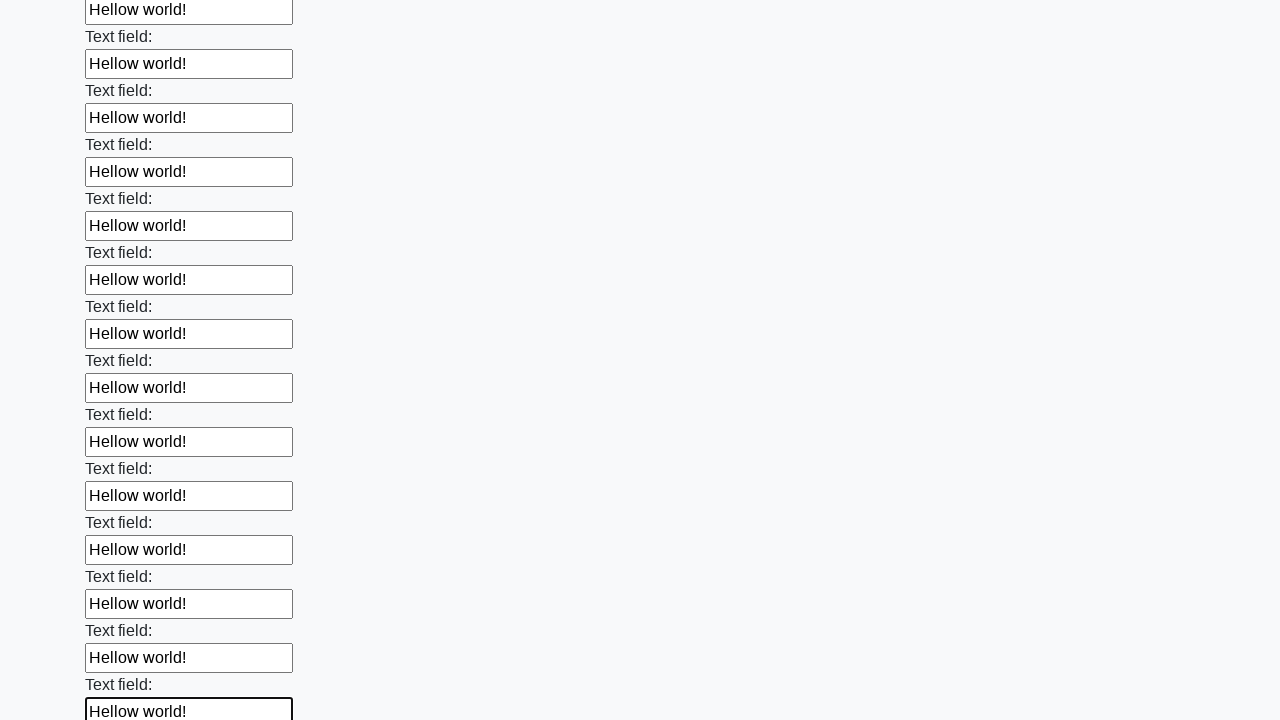

Filled a text input field with 'Hellow world!' on input[type=text] >> nth=80
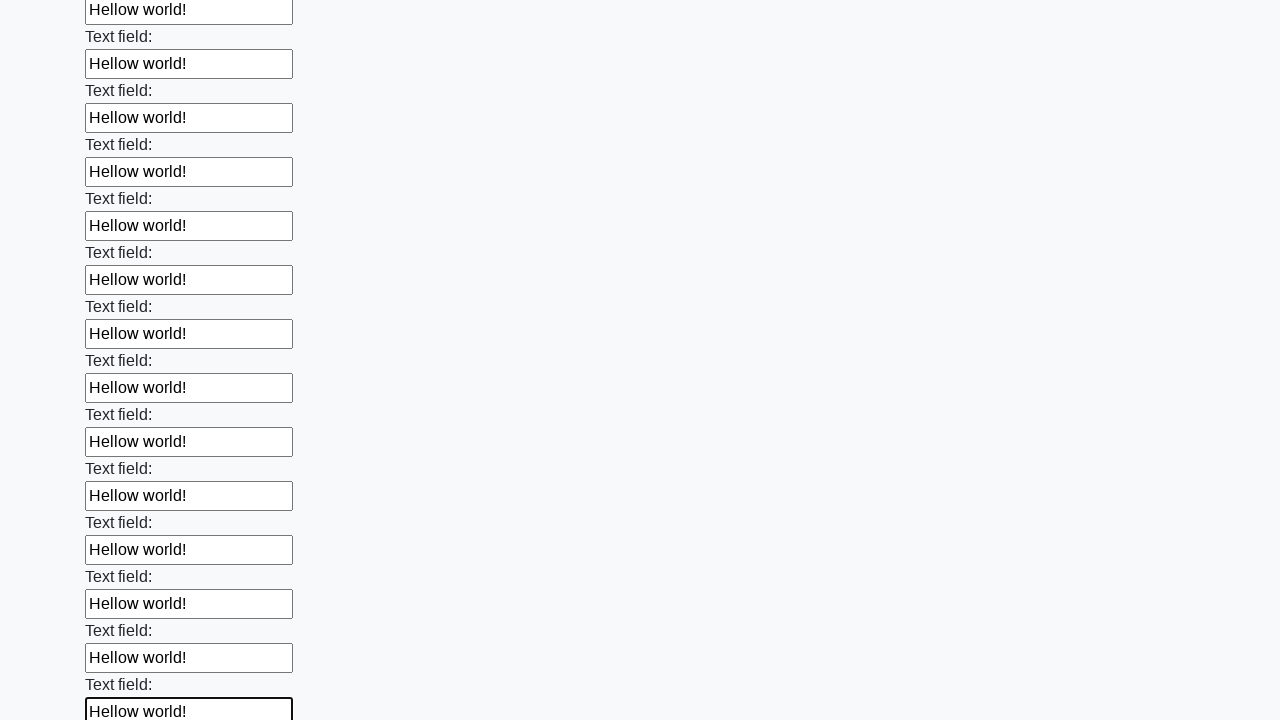

Filled a text input field with 'Hellow world!' on input[type=text] >> nth=81
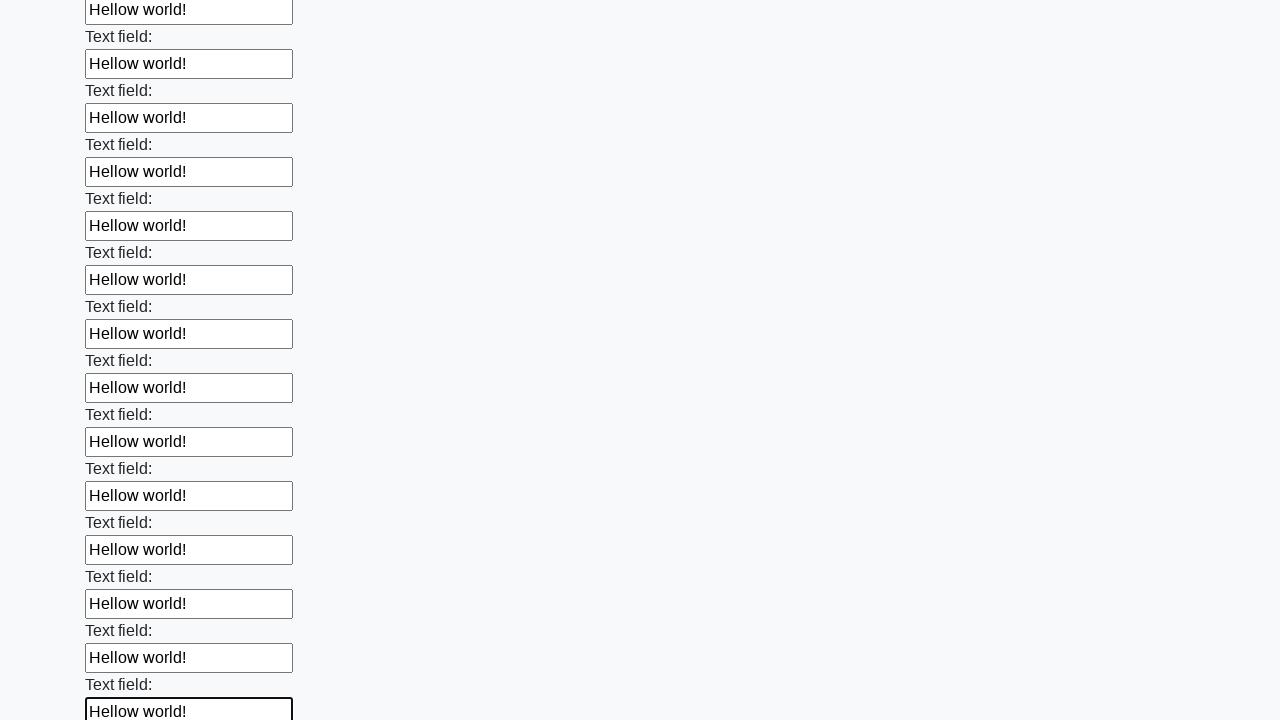

Filled a text input field with 'Hellow world!' on input[type=text] >> nth=82
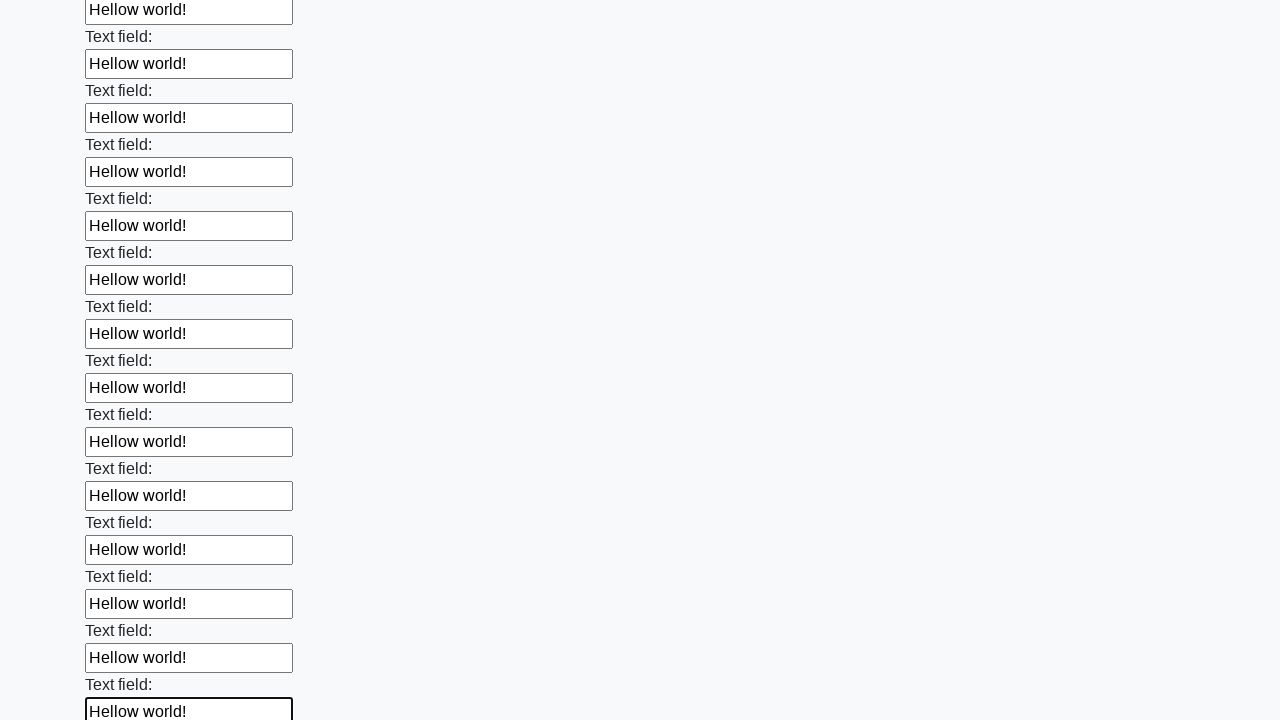

Filled a text input field with 'Hellow world!' on input[type=text] >> nth=83
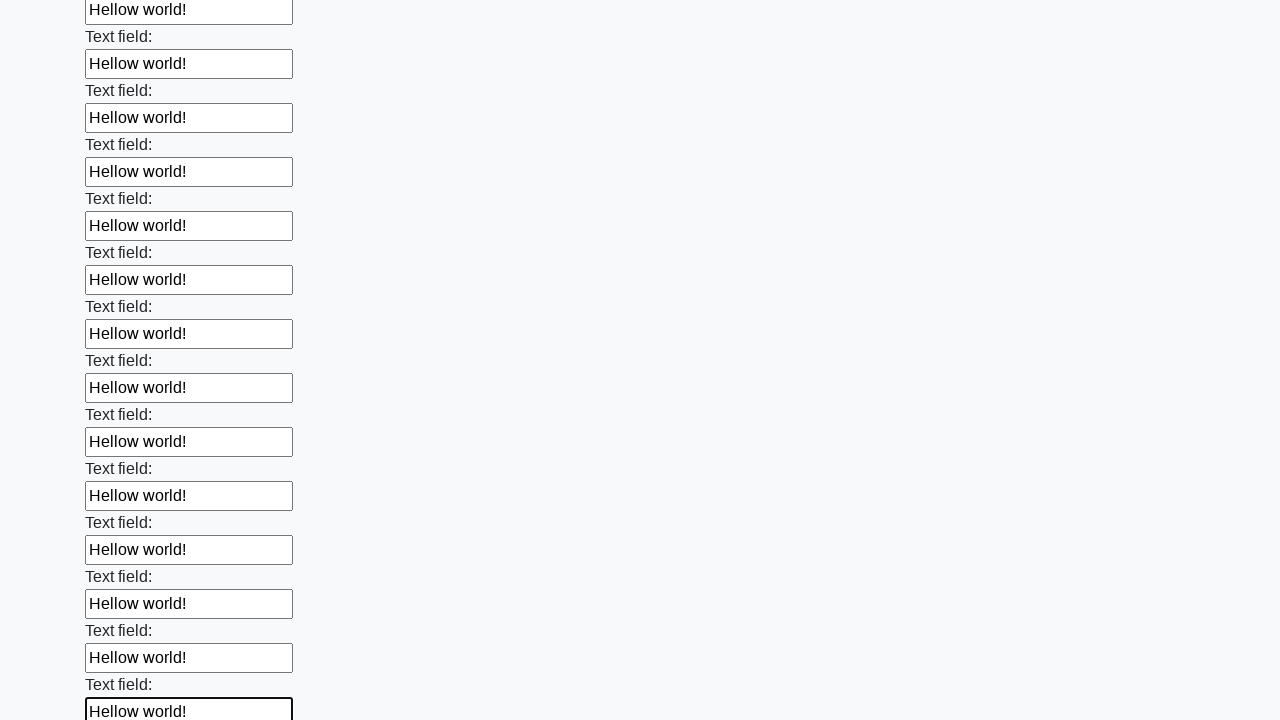

Filled a text input field with 'Hellow world!' on input[type=text] >> nth=84
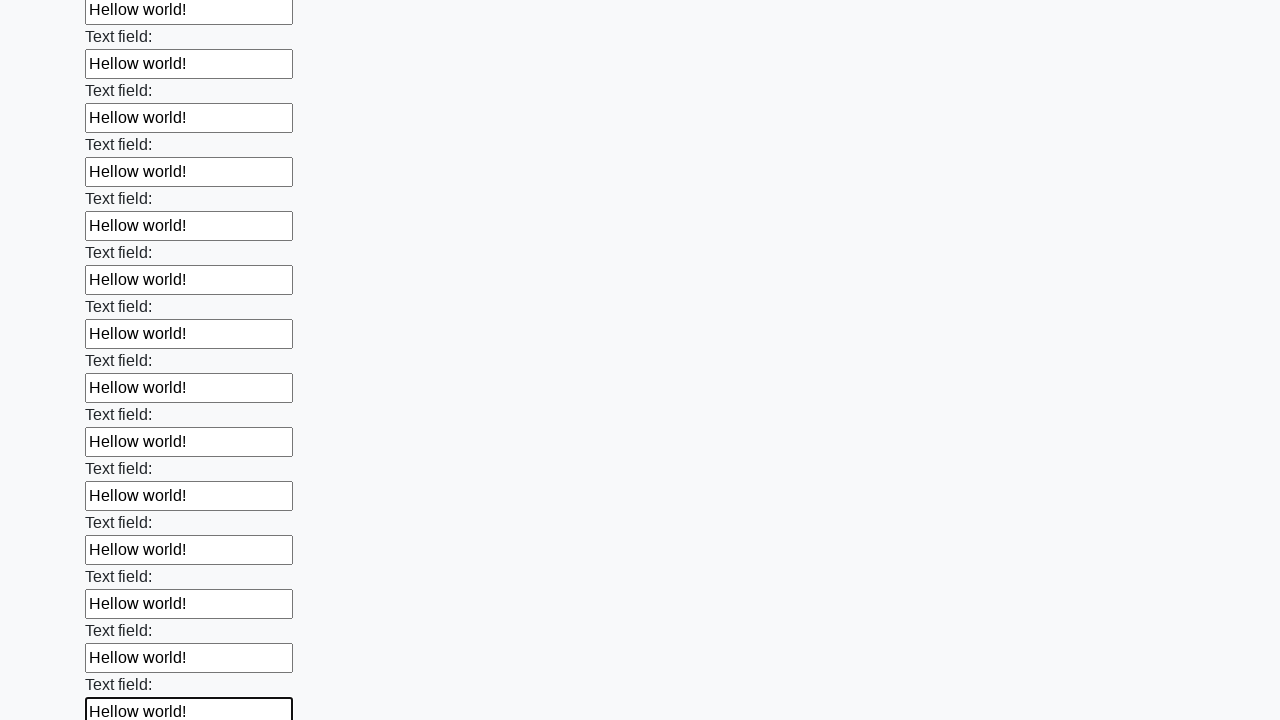

Filled a text input field with 'Hellow world!' on input[type=text] >> nth=85
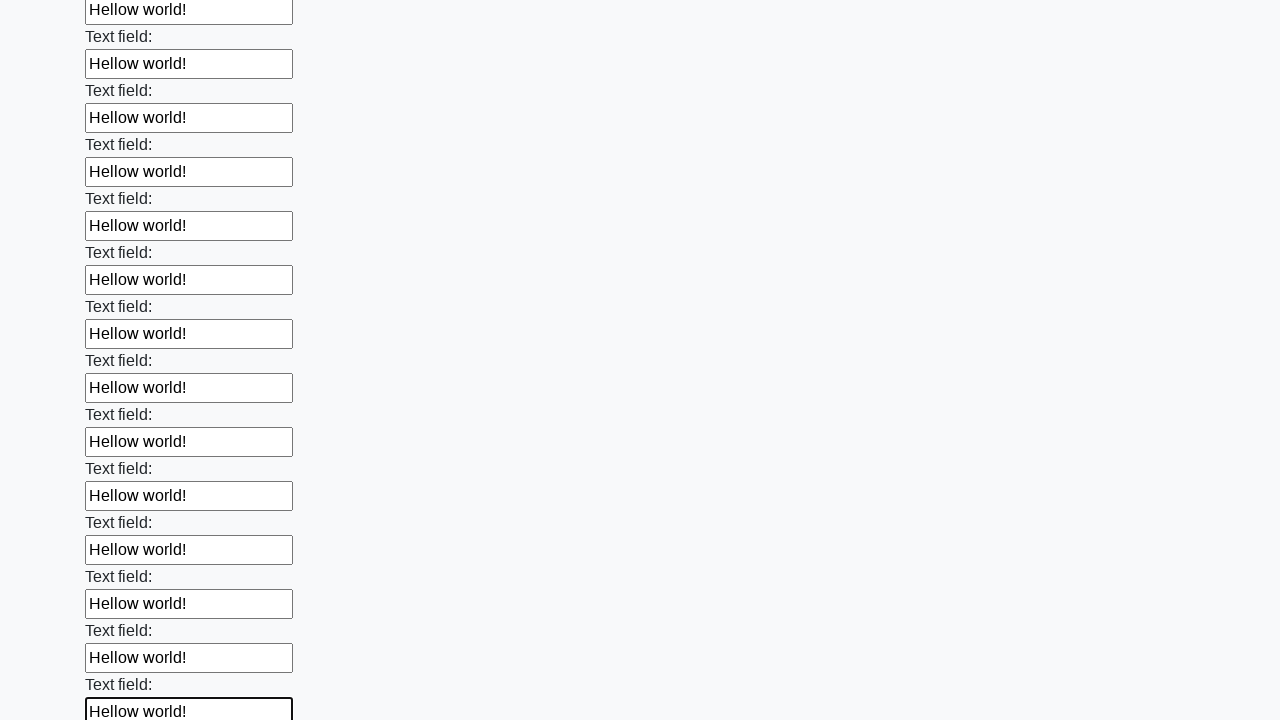

Filled a text input field with 'Hellow world!' on input[type=text] >> nth=86
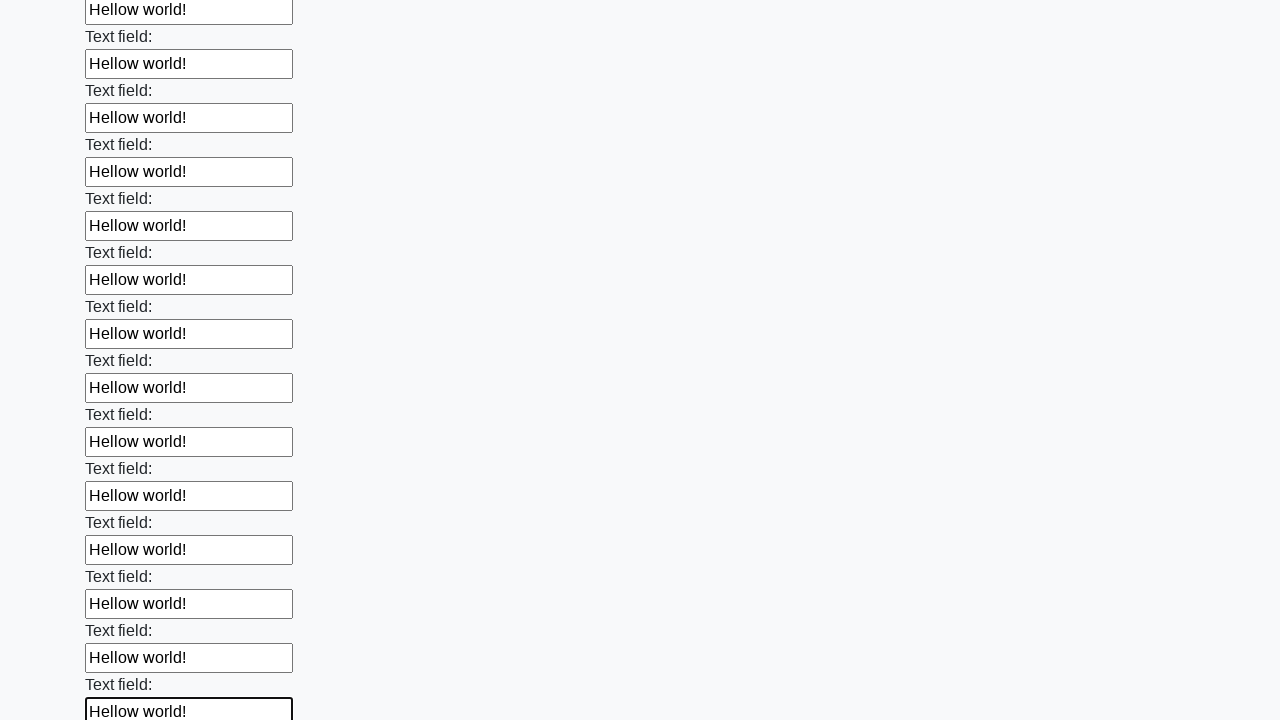

Filled a text input field with 'Hellow world!' on input[type=text] >> nth=87
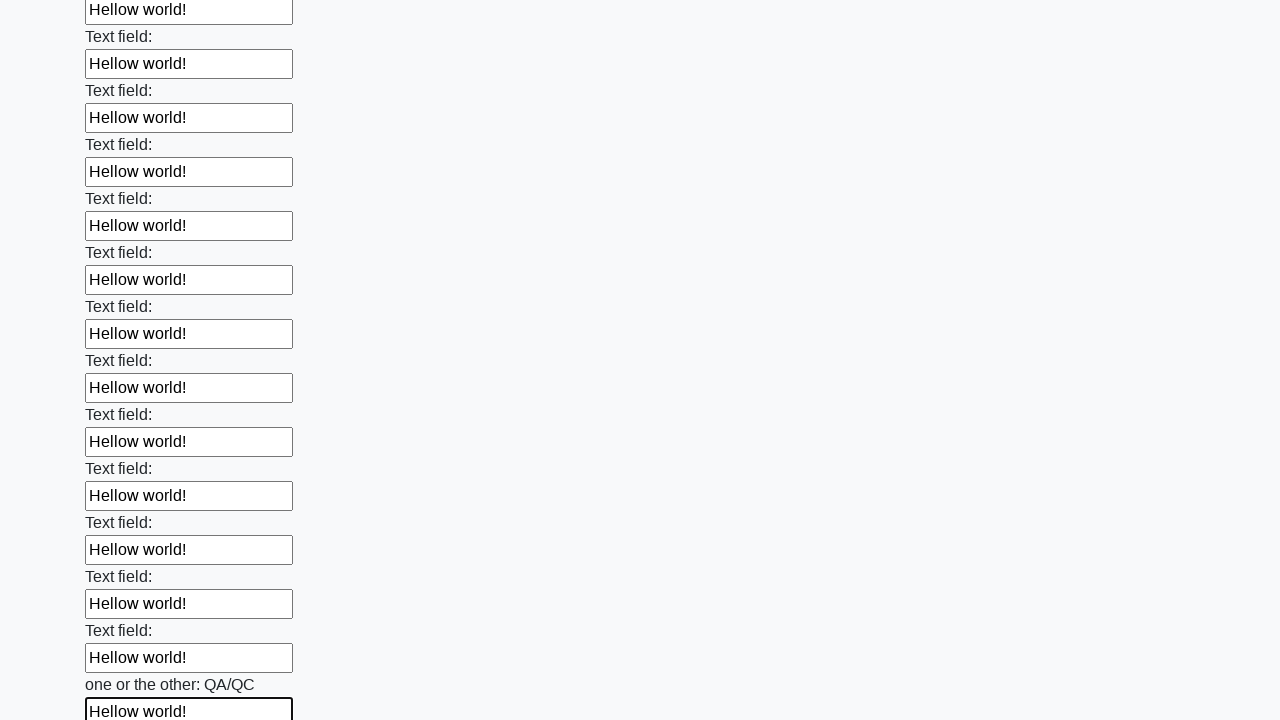

Filled a text input field with 'Hellow world!' on input[type=text] >> nth=88
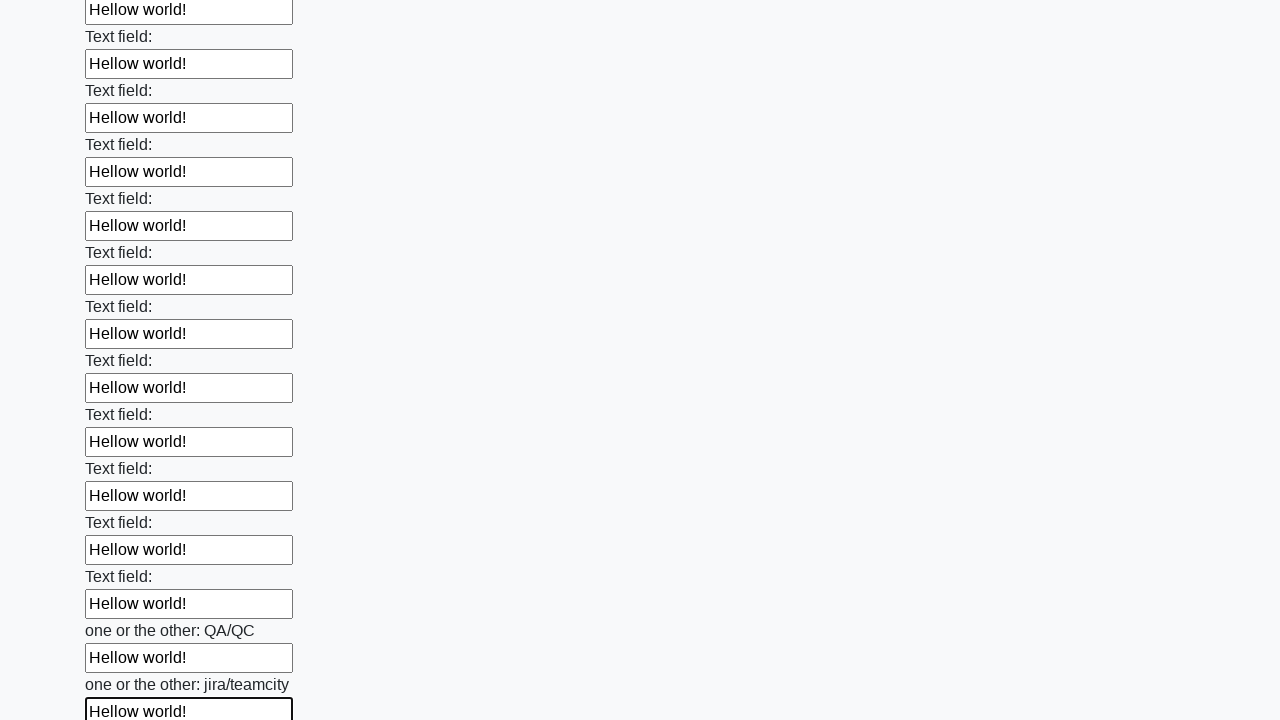

Filled a text input field with 'Hellow world!' on input[type=text] >> nth=89
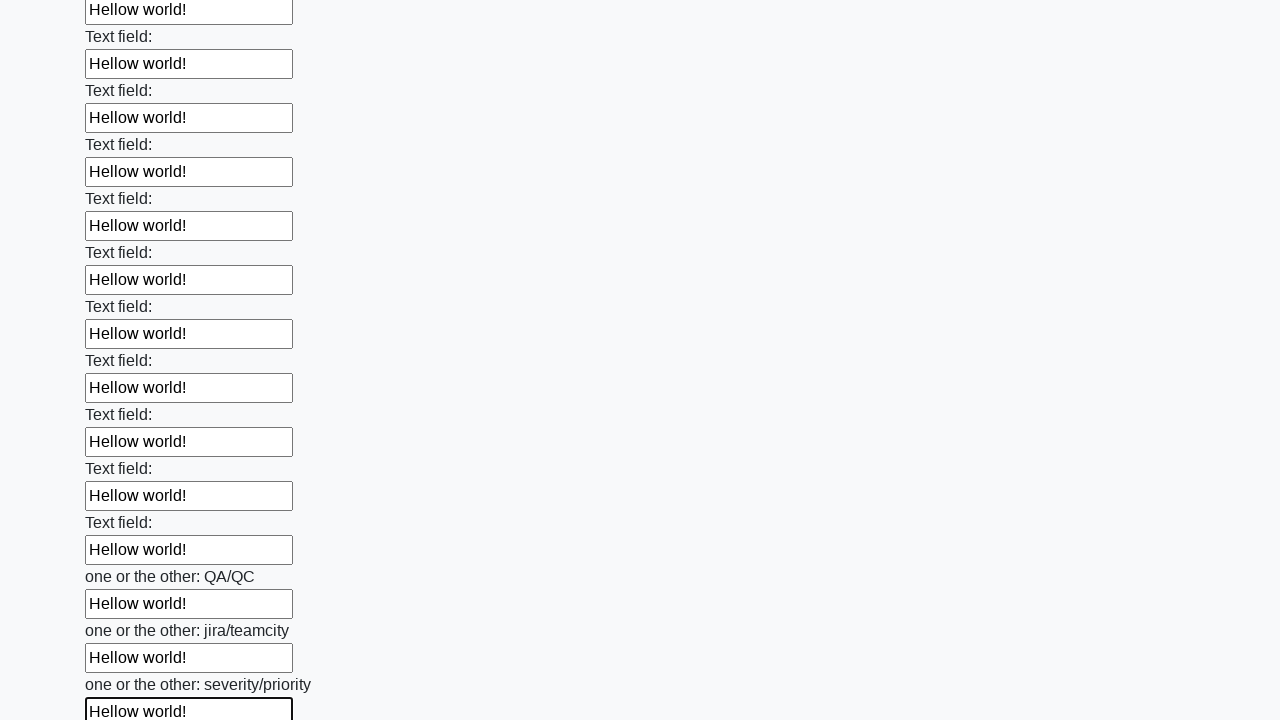

Filled a text input field with 'Hellow world!' on input[type=text] >> nth=90
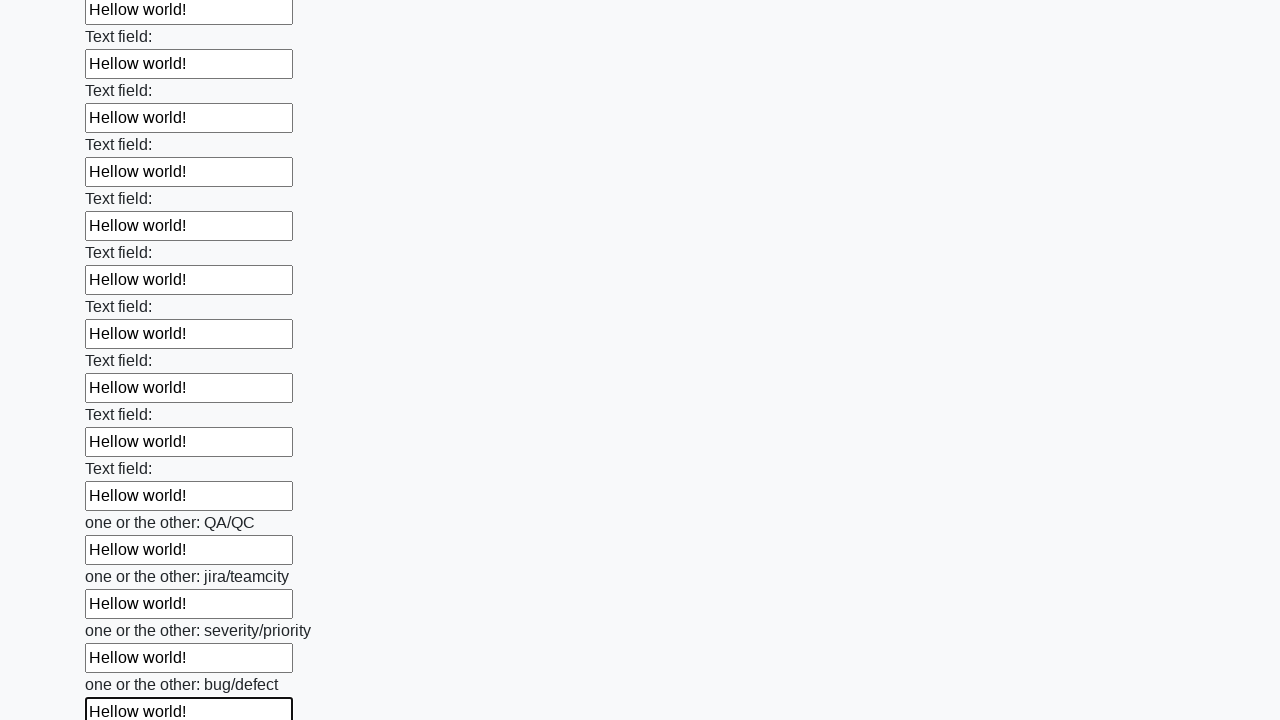

Filled a text input field with 'Hellow world!' on input[type=text] >> nth=91
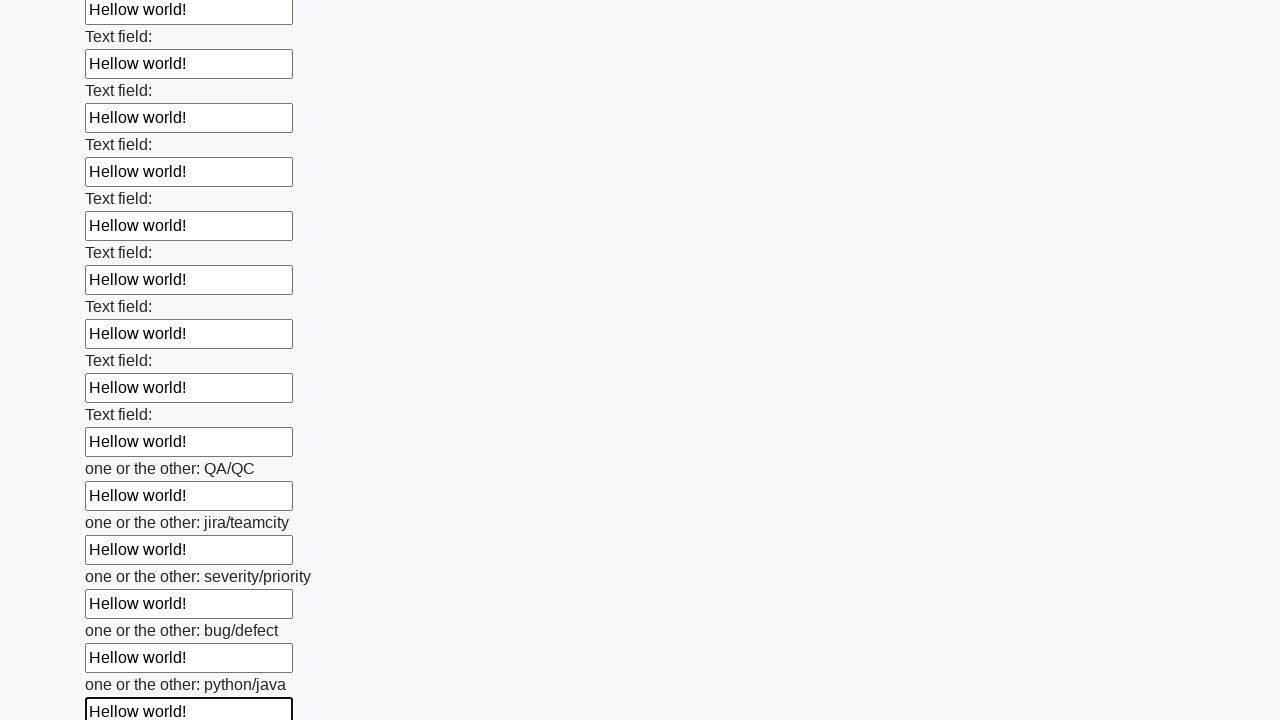

Filled a text input field with 'Hellow world!' on input[type=text] >> nth=92
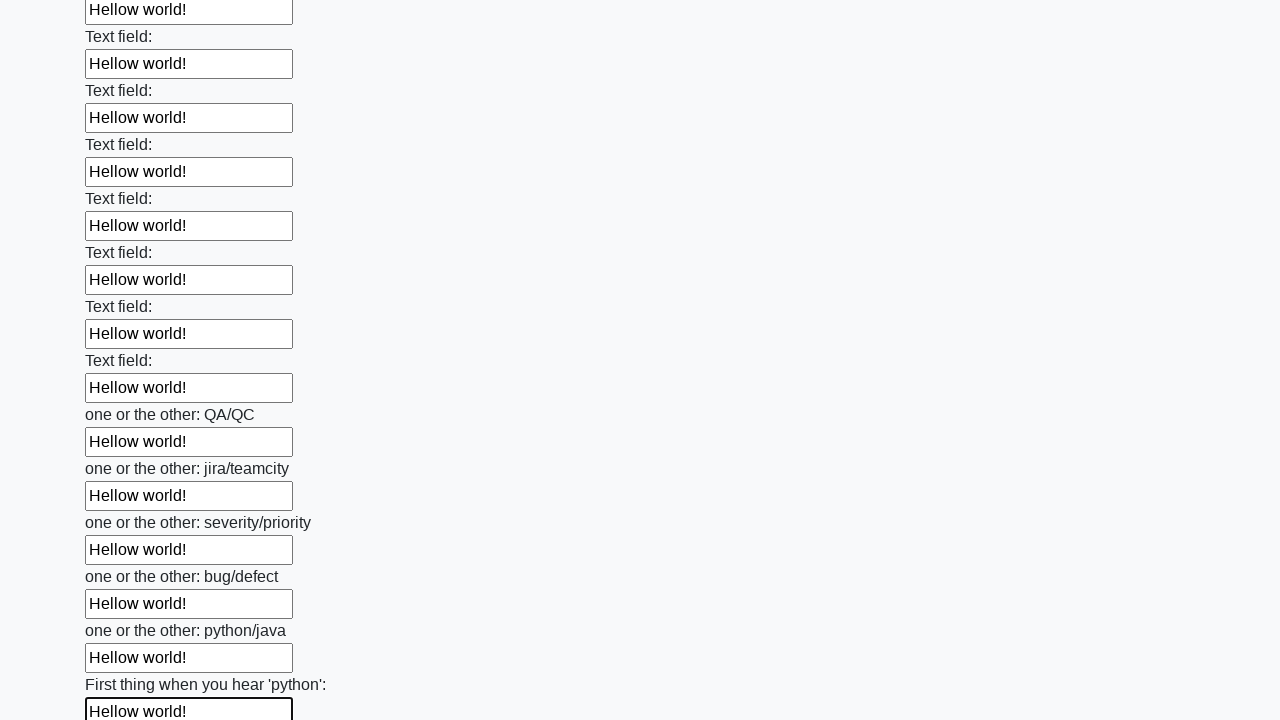

Filled a text input field with 'Hellow world!' on input[type=text] >> nth=93
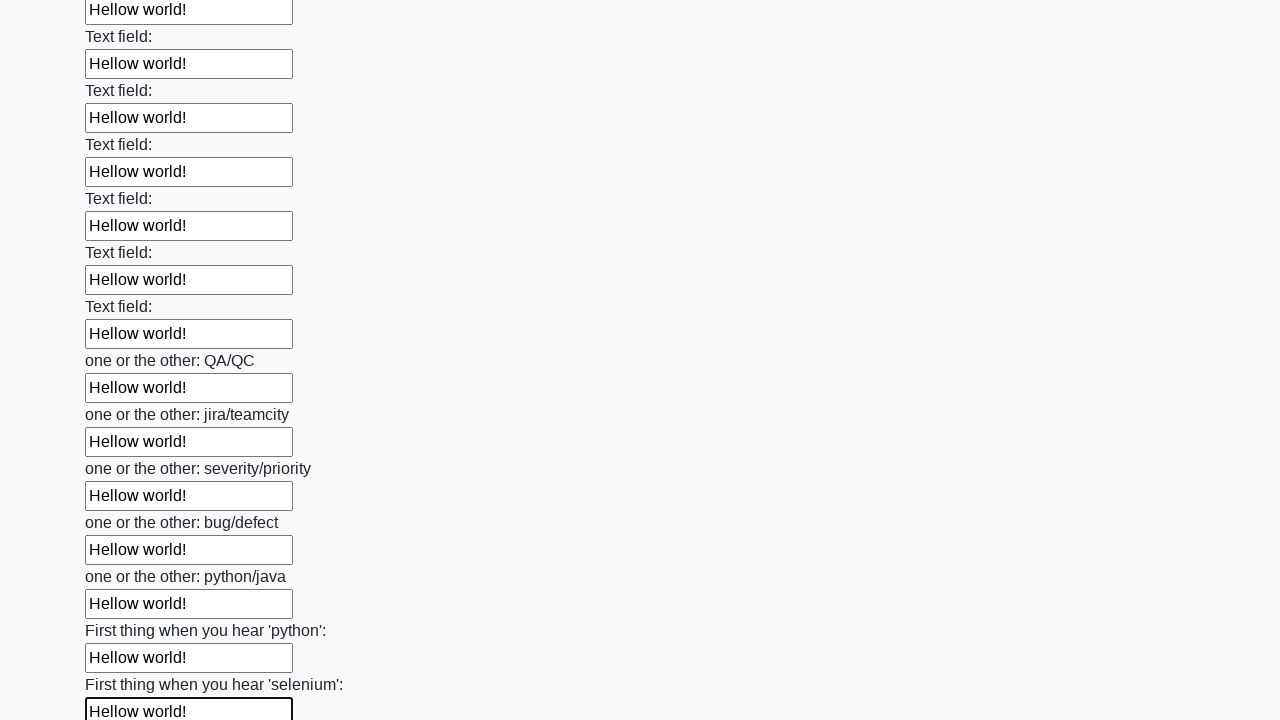

Filled a text input field with 'Hellow world!' on input[type=text] >> nth=94
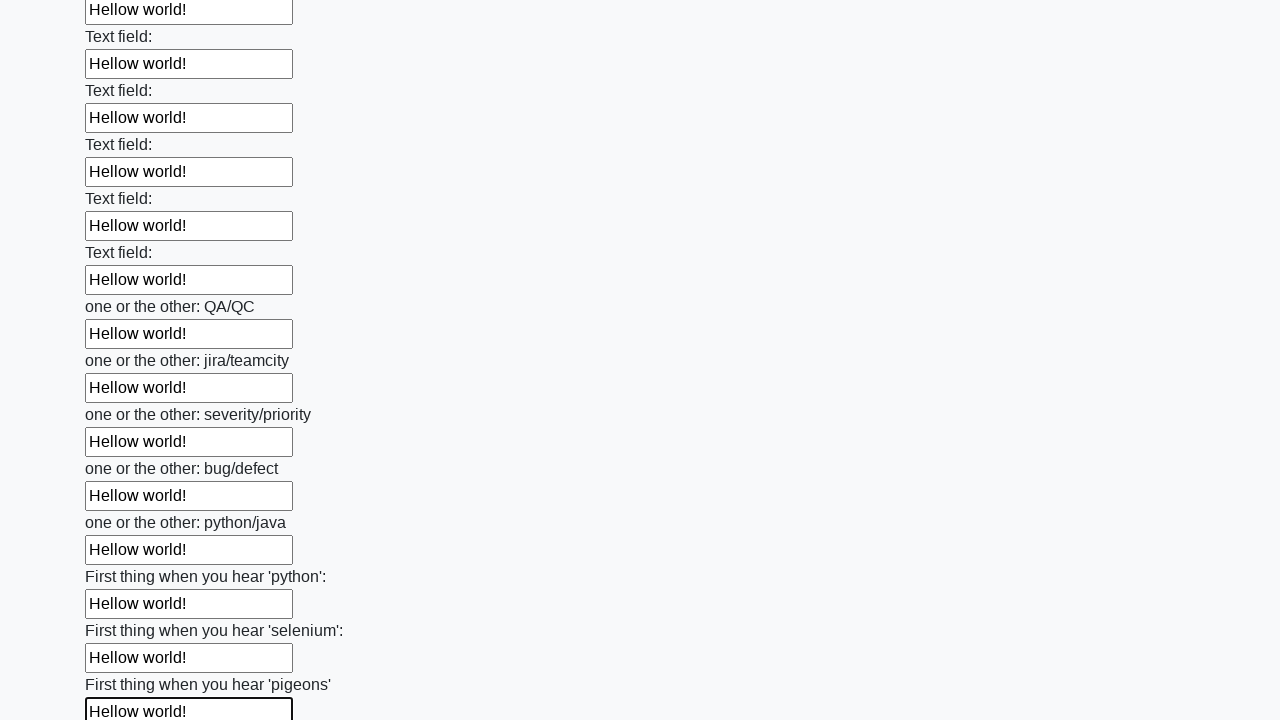

Filled a text input field with 'Hellow world!' on input[type=text] >> nth=95
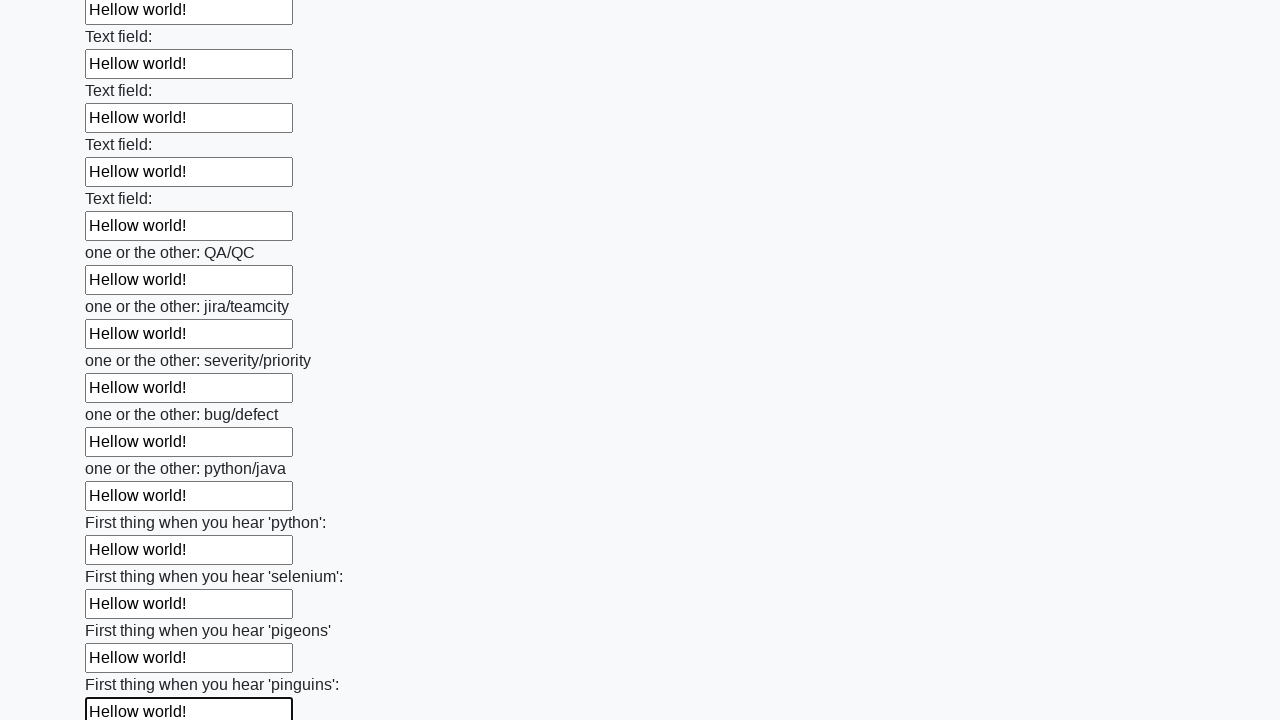

Filled a text input field with 'Hellow world!' on input[type=text] >> nth=96
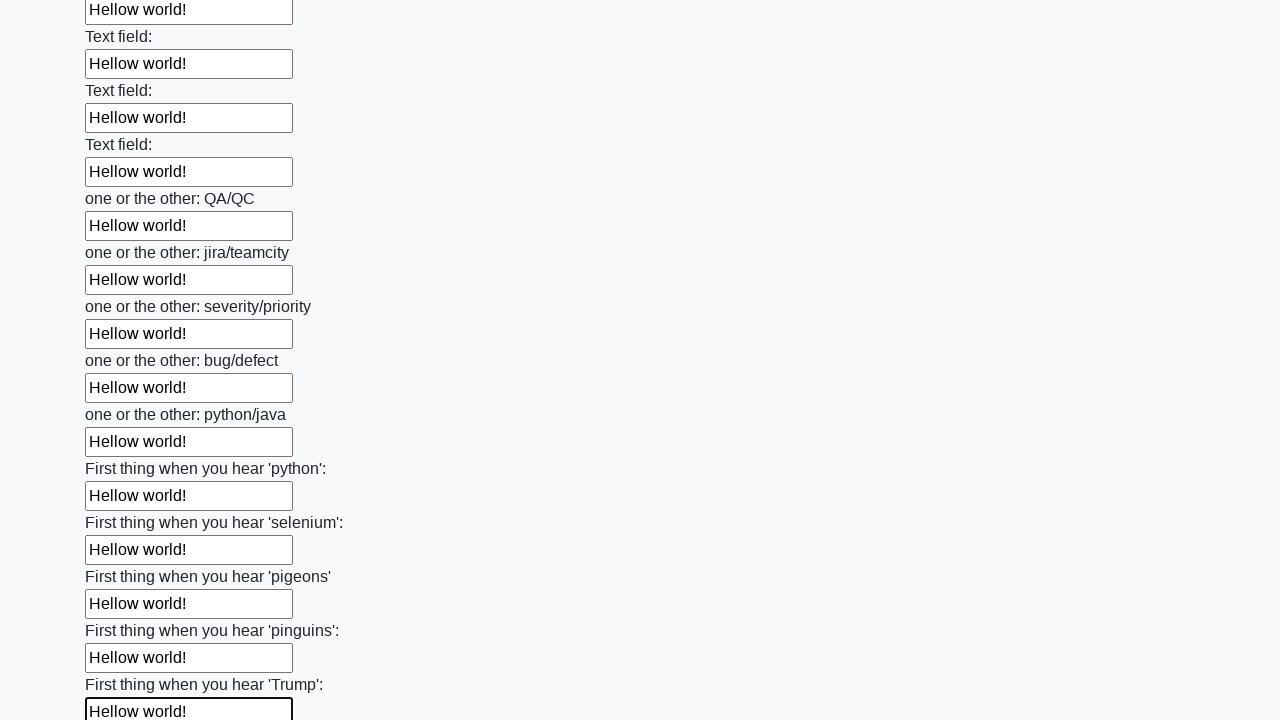

Filled a text input field with 'Hellow world!' on input[type=text] >> nth=97
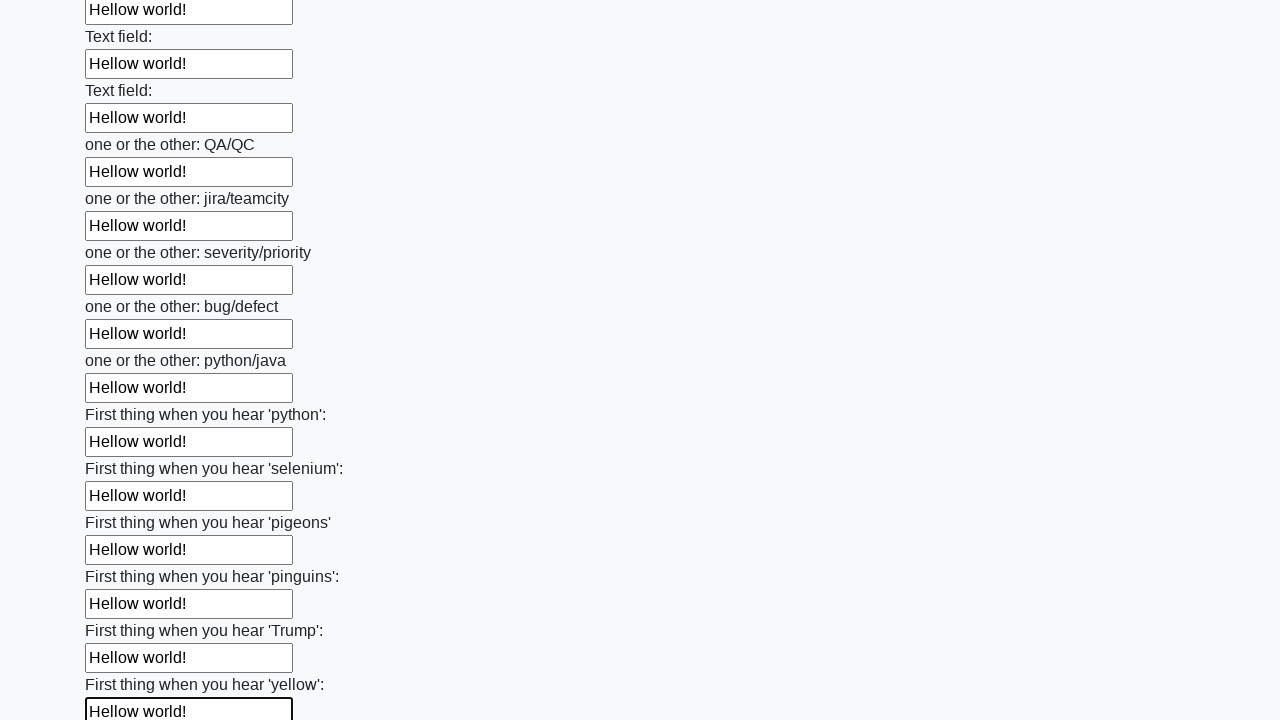

Filled a text input field with 'Hellow world!' on input[type=text] >> nth=98
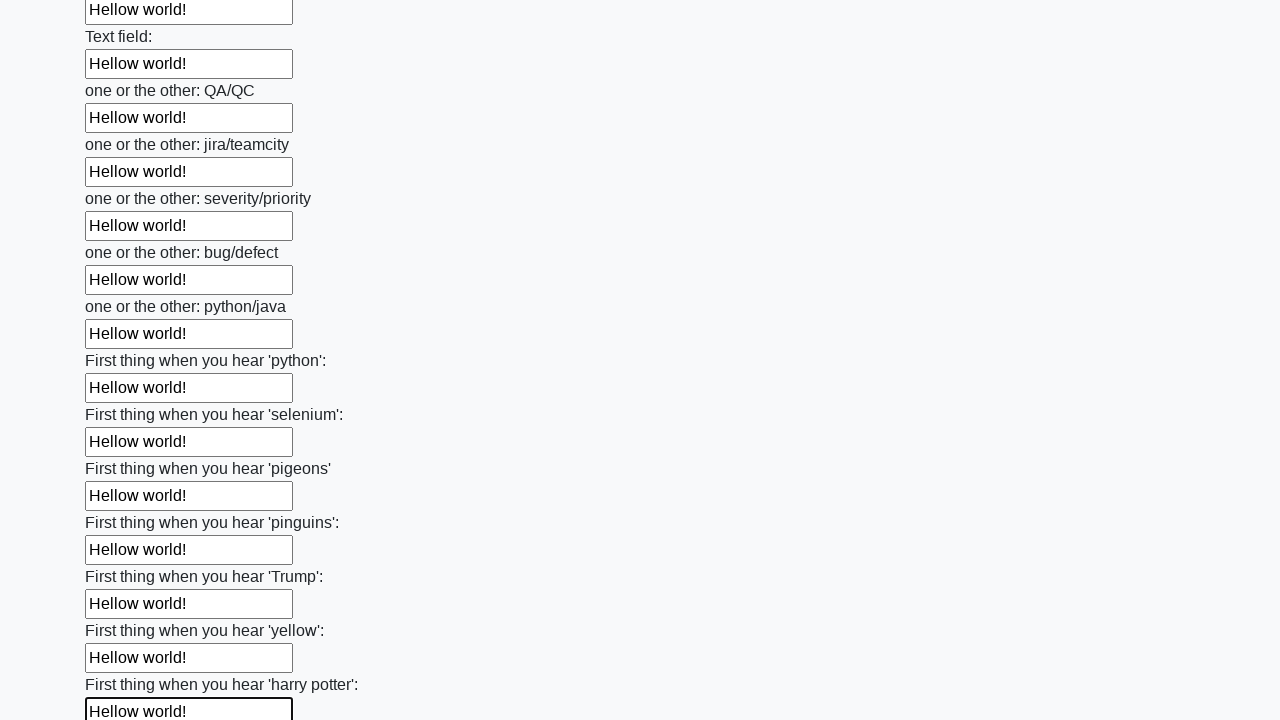

Filled a text input field with 'Hellow world!' on input[type=text] >> nth=99
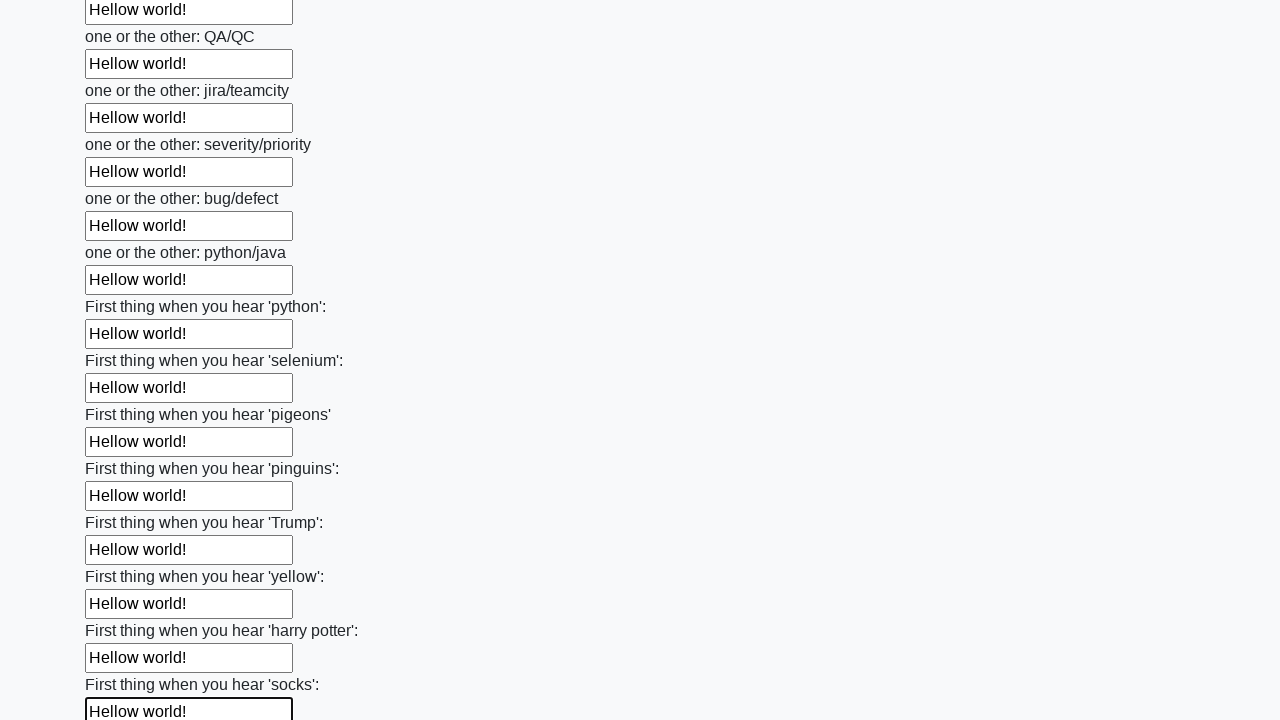

Clicked the submit button to submit the form at (123, 611) on button.btn
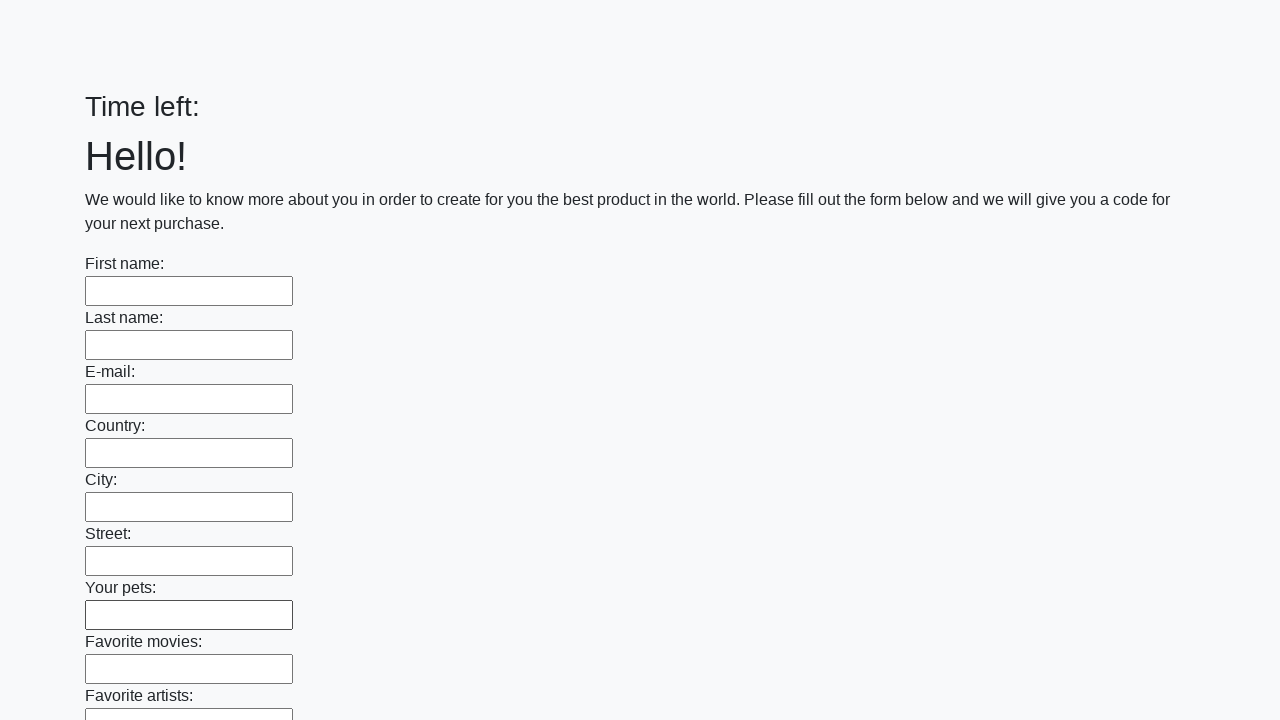

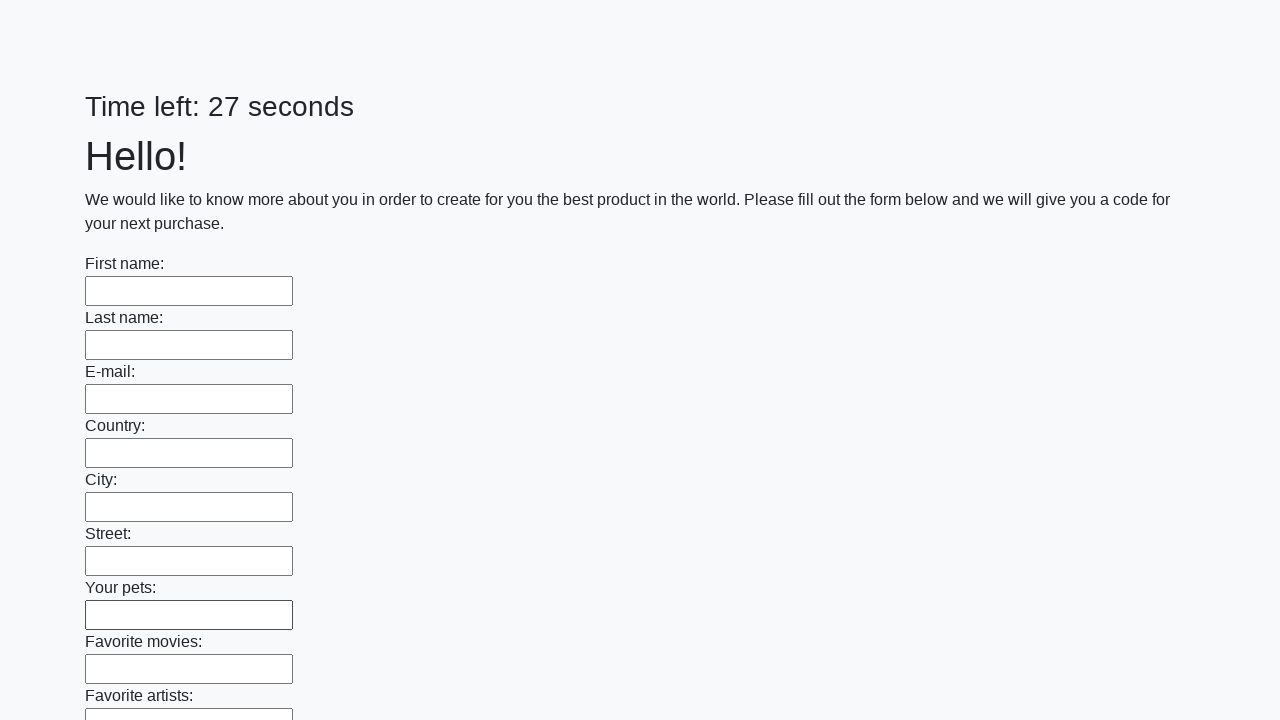